Fills a form with 100 required input fields and submits it within a time limit

Starting URL: http://suninjuly.github.io/huge_form.html

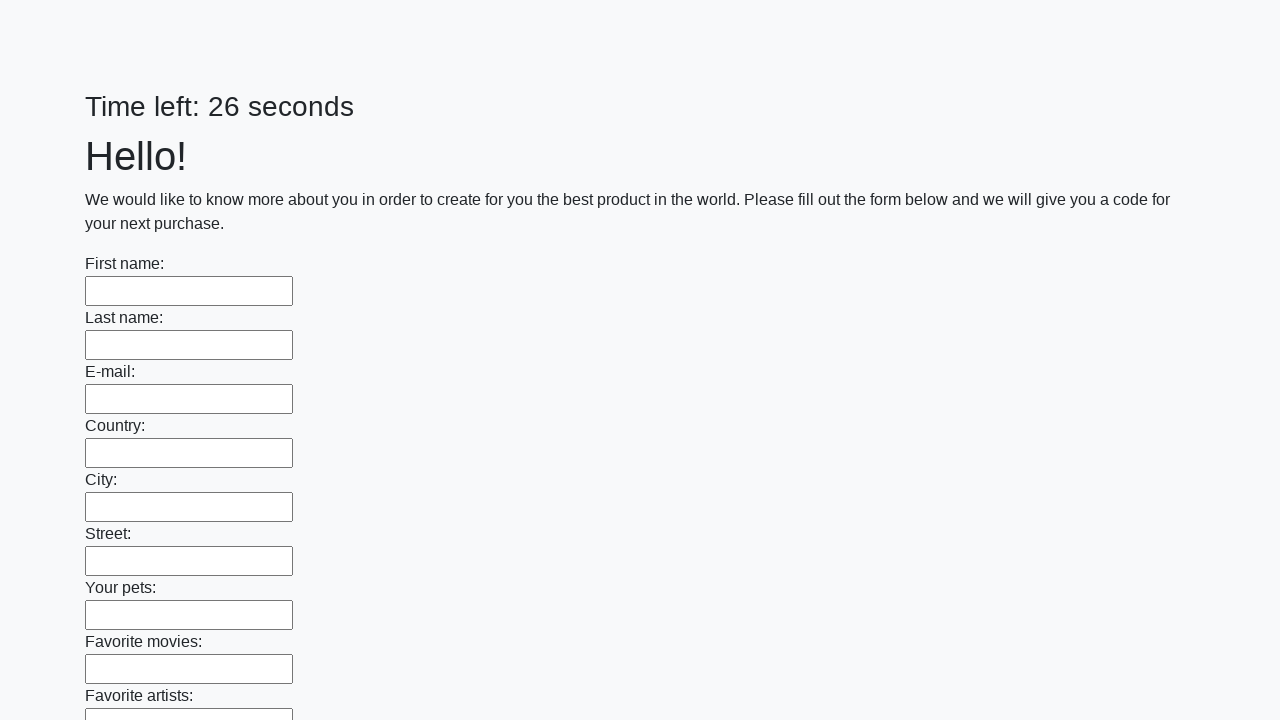

Located all text input fields on the form
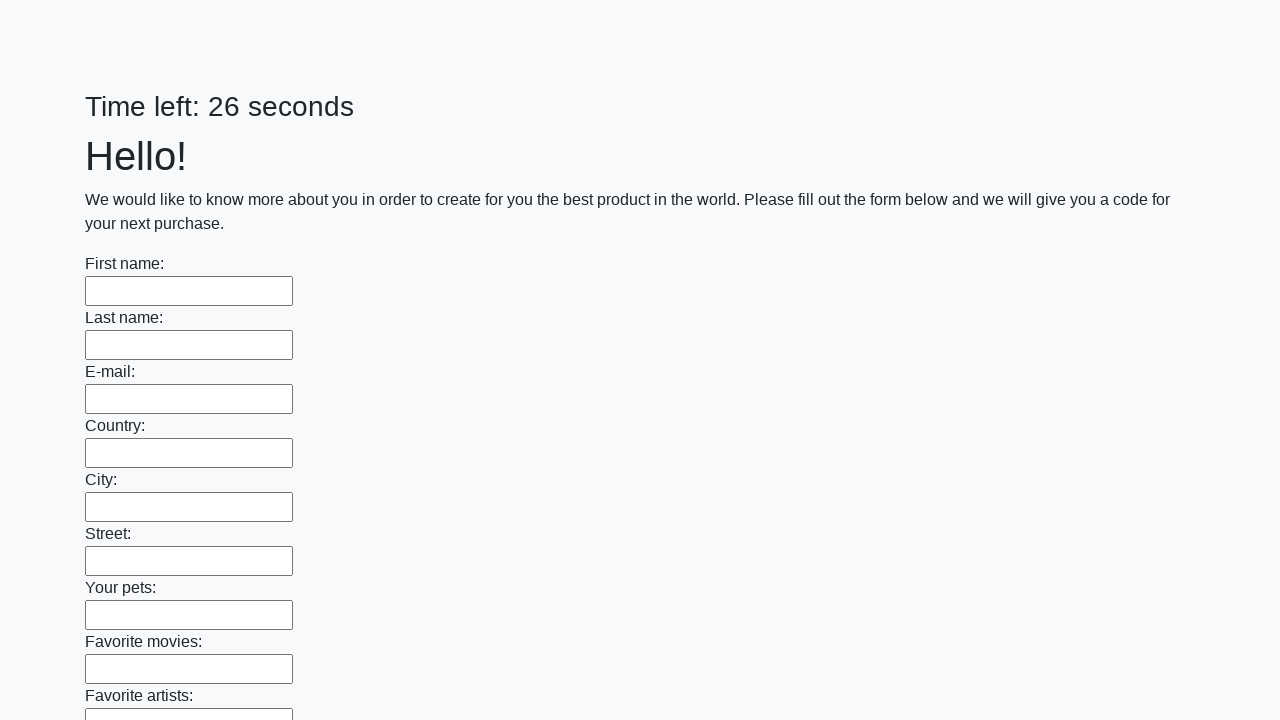

Filled input field 1 of 100 with 'test_value' on input[type='text'] >> nth=0
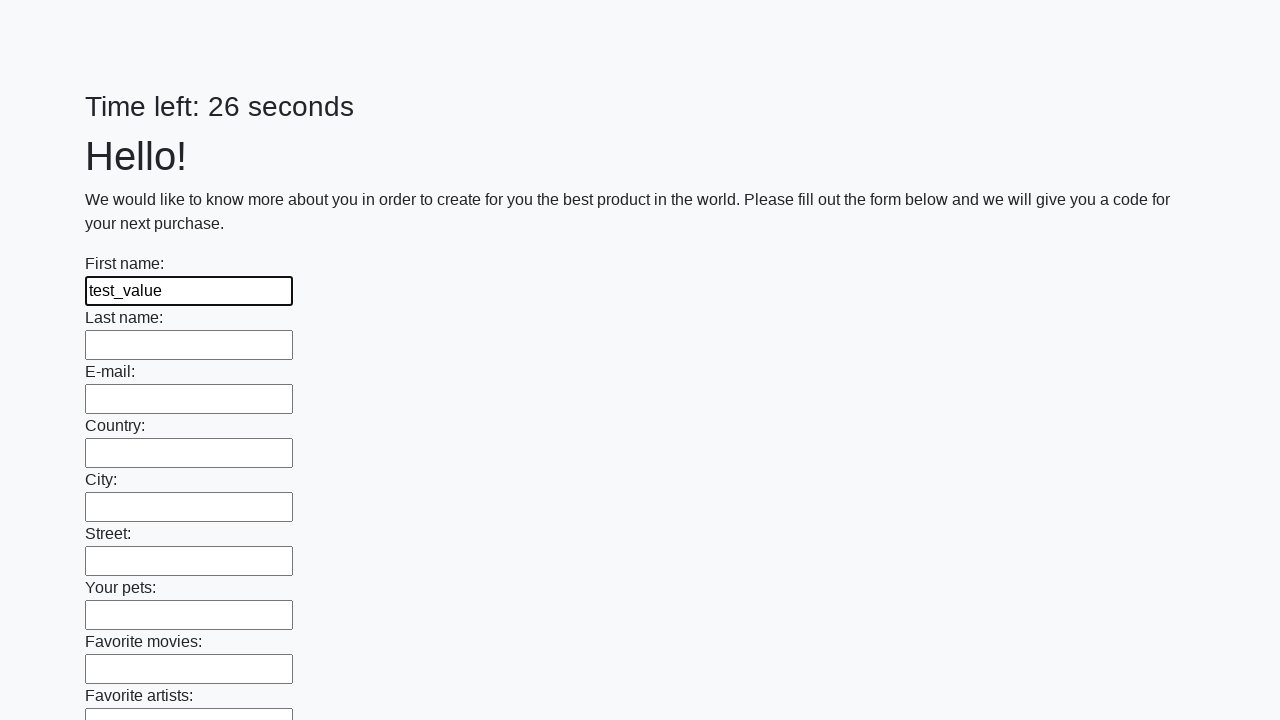

Filled input field 2 of 100 with 'test_value' on input[type='text'] >> nth=1
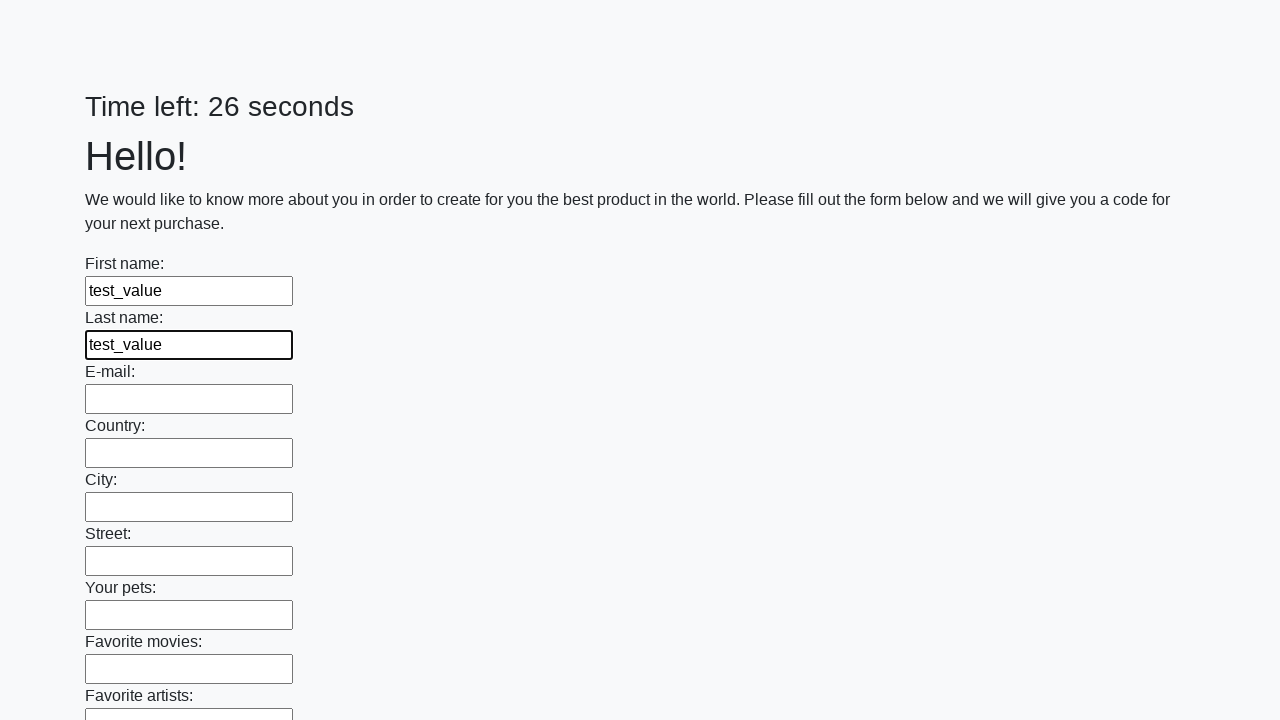

Filled input field 3 of 100 with 'test_value' on input[type='text'] >> nth=2
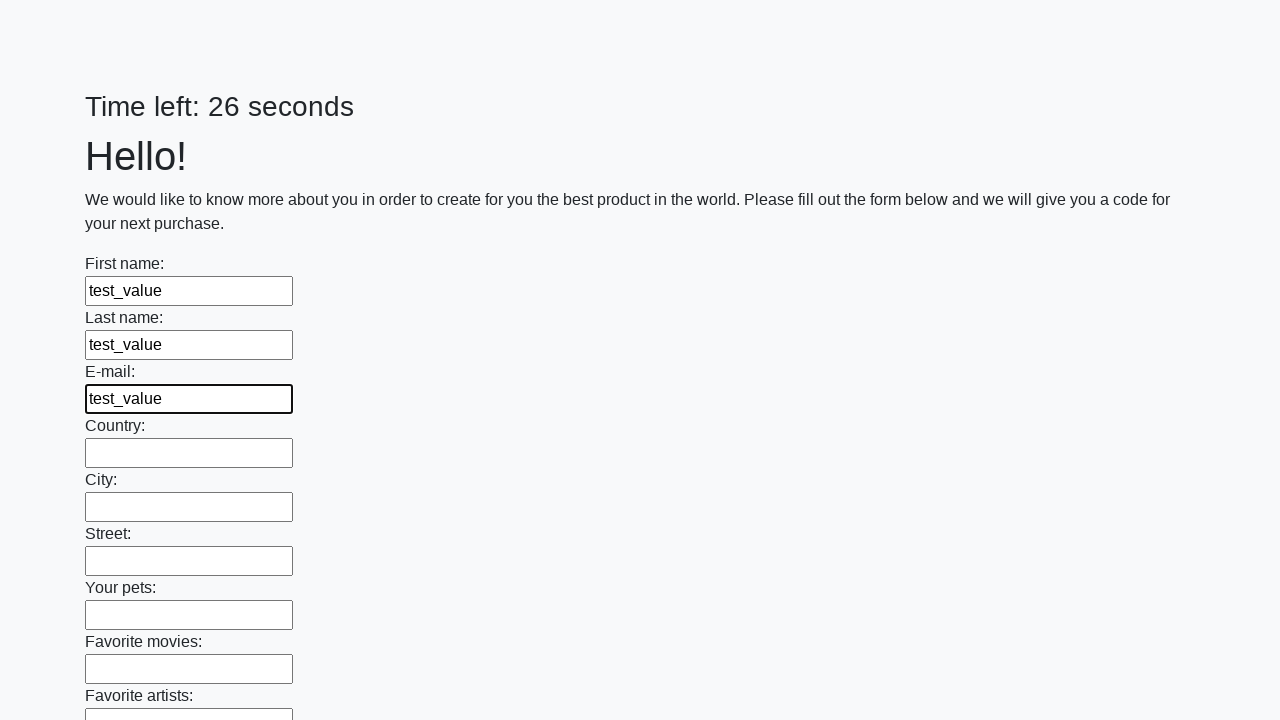

Filled input field 4 of 100 with 'test_value' on input[type='text'] >> nth=3
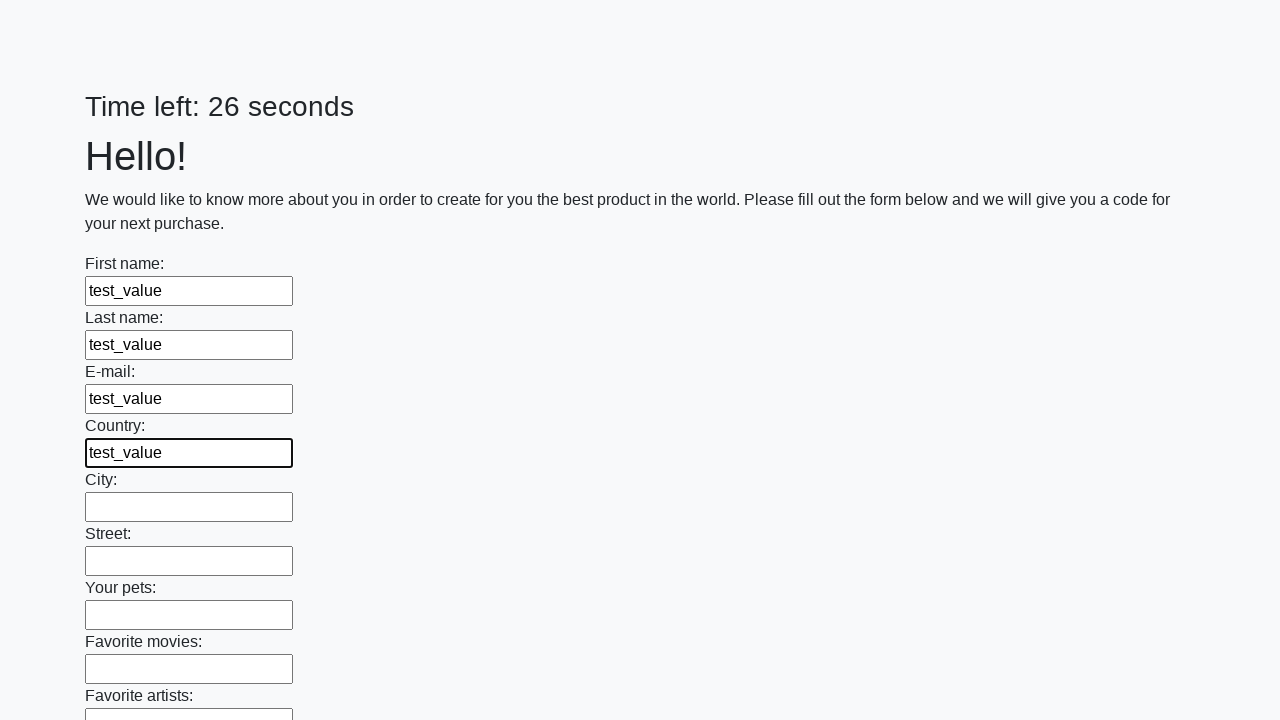

Filled input field 5 of 100 with 'test_value' on input[type='text'] >> nth=4
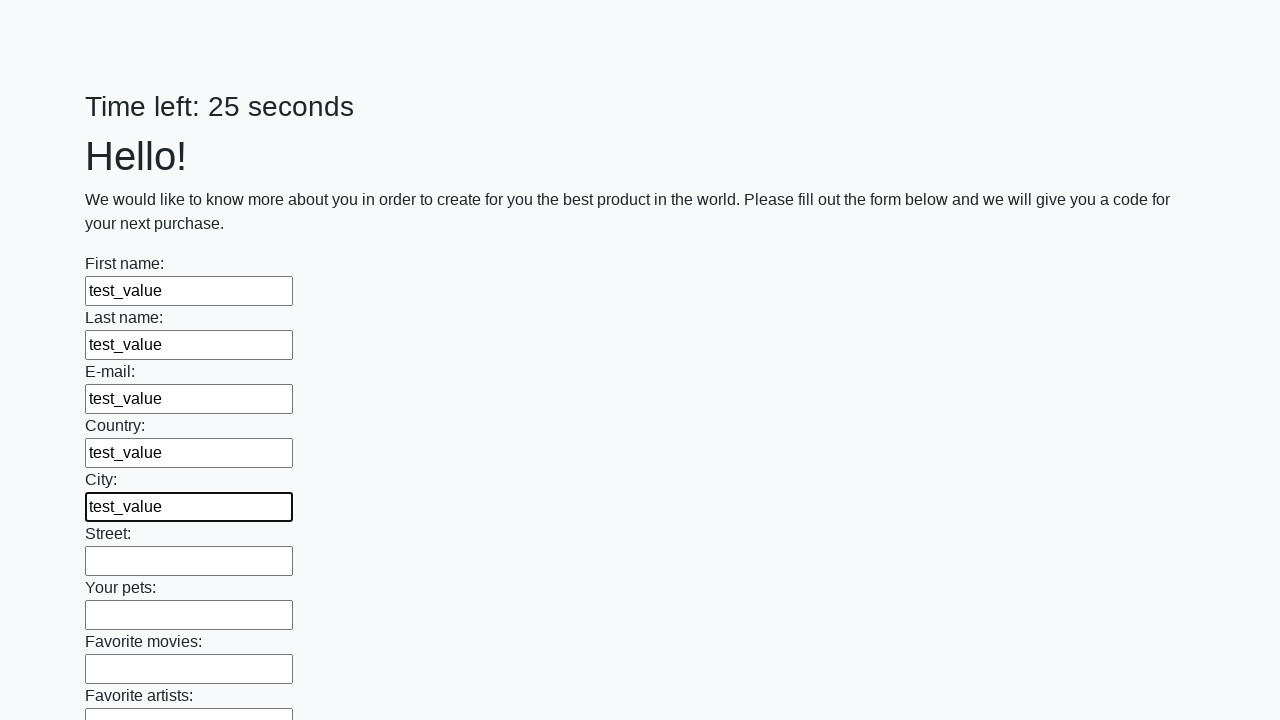

Filled input field 6 of 100 with 'test_value' on input[type='text'] >> nth=5
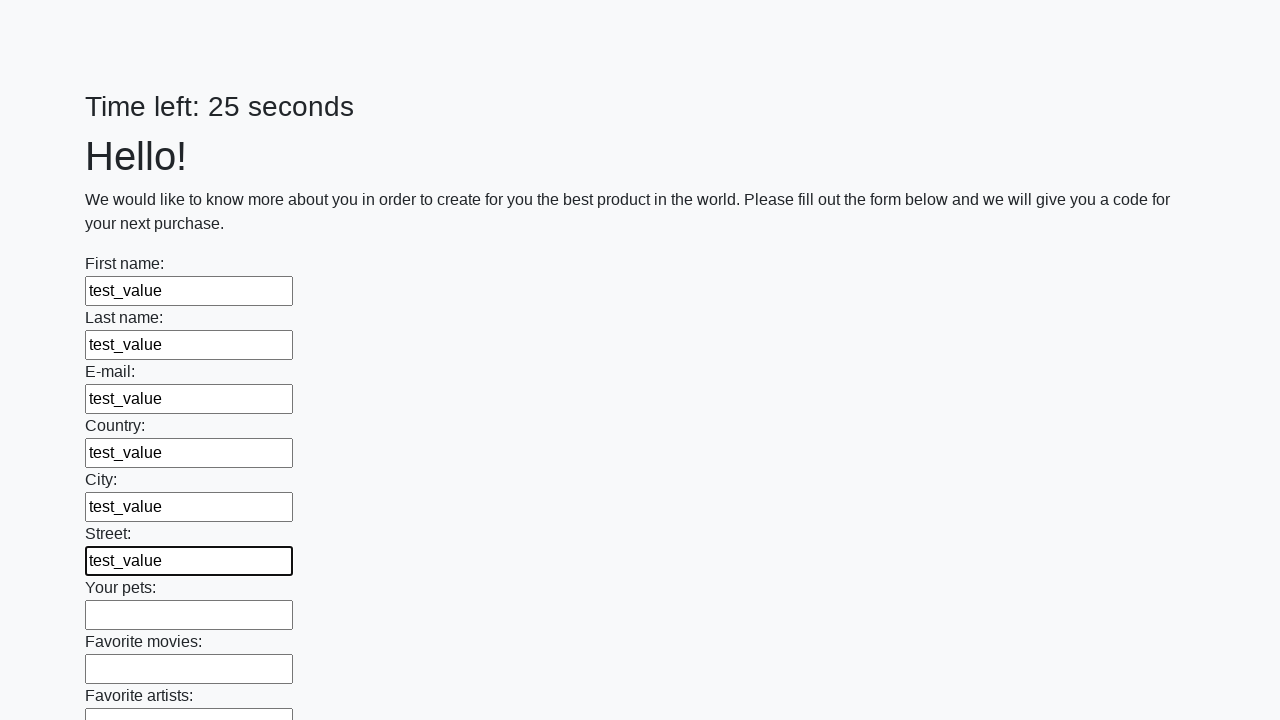

Filled input field 7 of 100 with 'test_value' on input[type='text'] >> nth=6
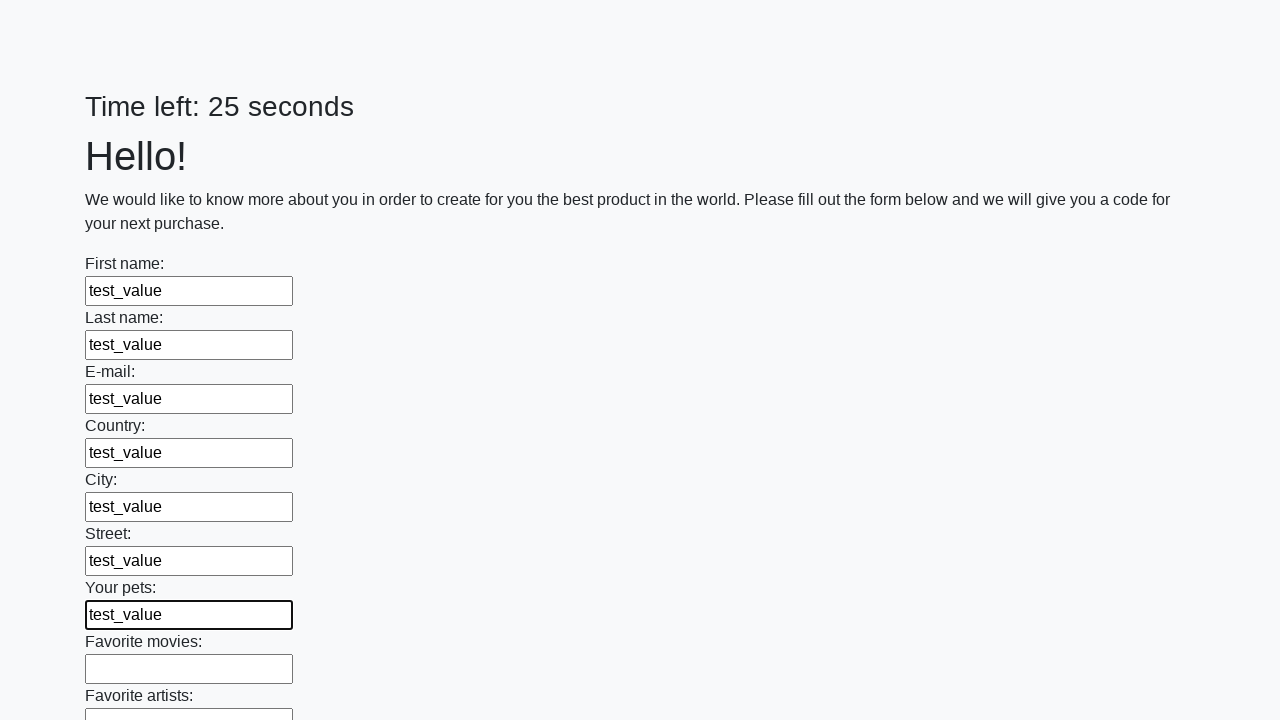

Filled input field 8 of 100 with 'test_value' on input[type='text'] >> nth=7
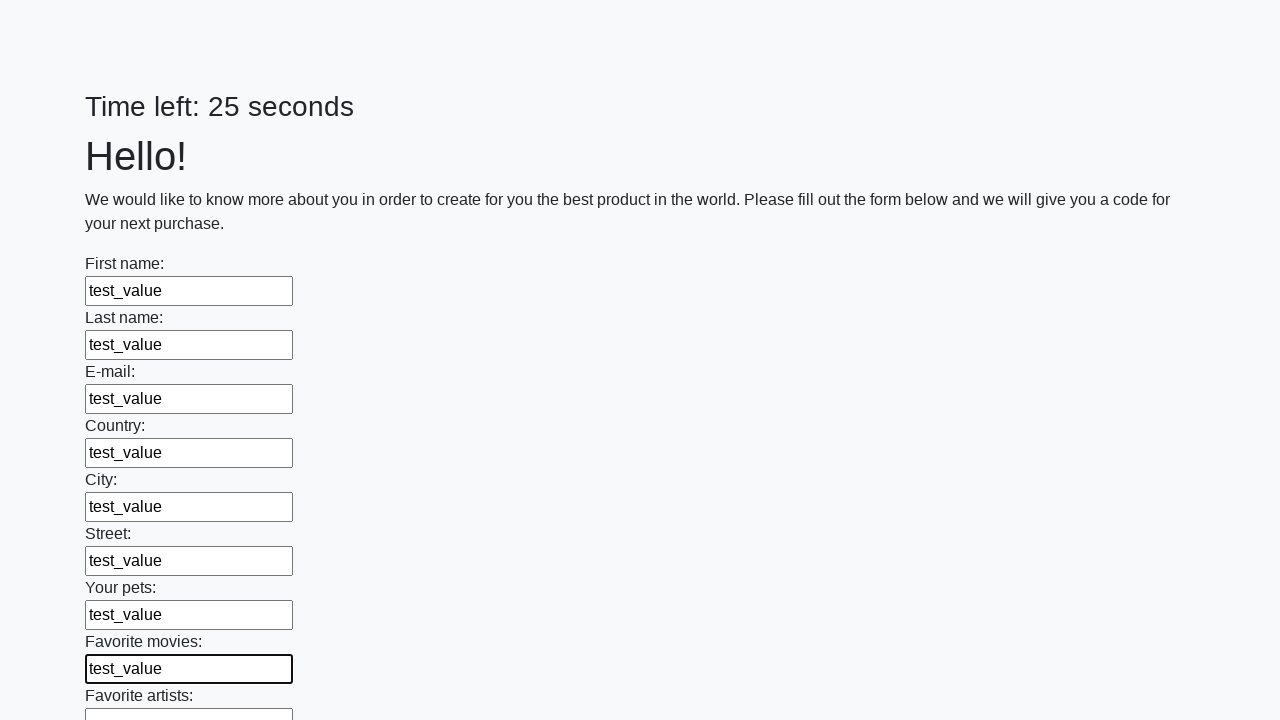

Filled input field 9 of 100 with 'test_value' on input[type='text'] >> nth=8
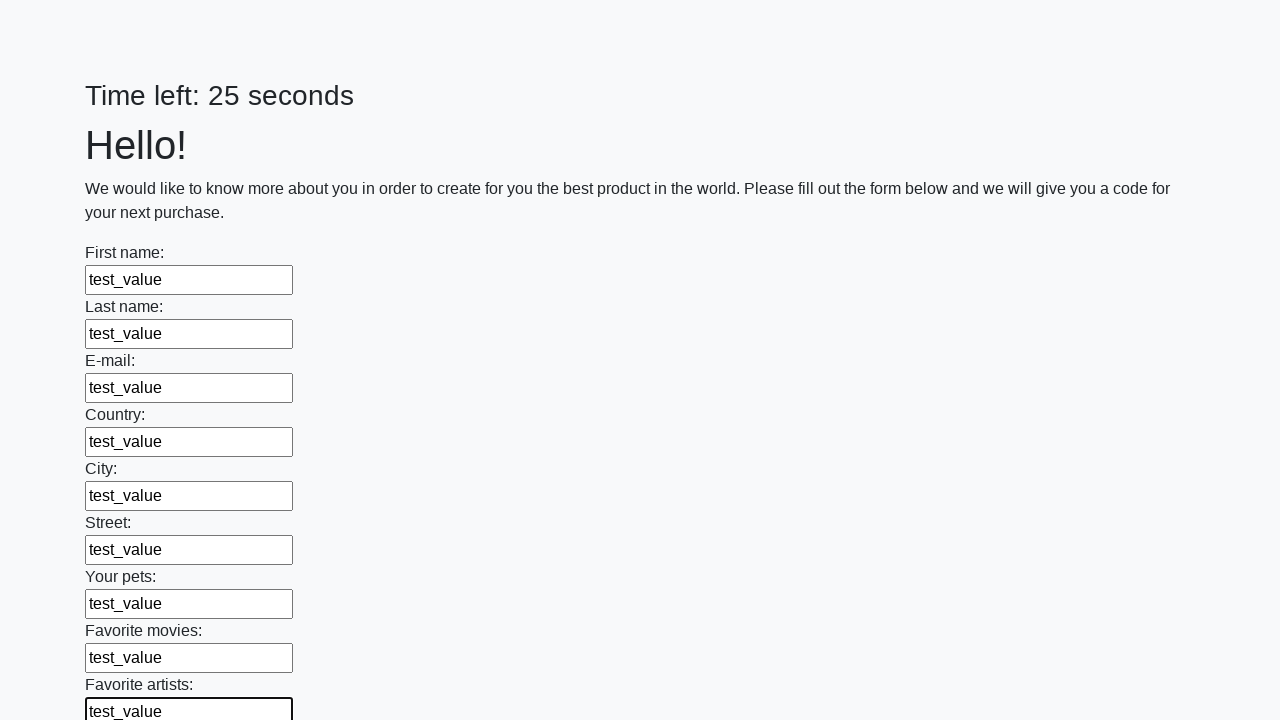

Filled input field 10 of 100 with 'test_value' on input[type='text'] >> nth=9
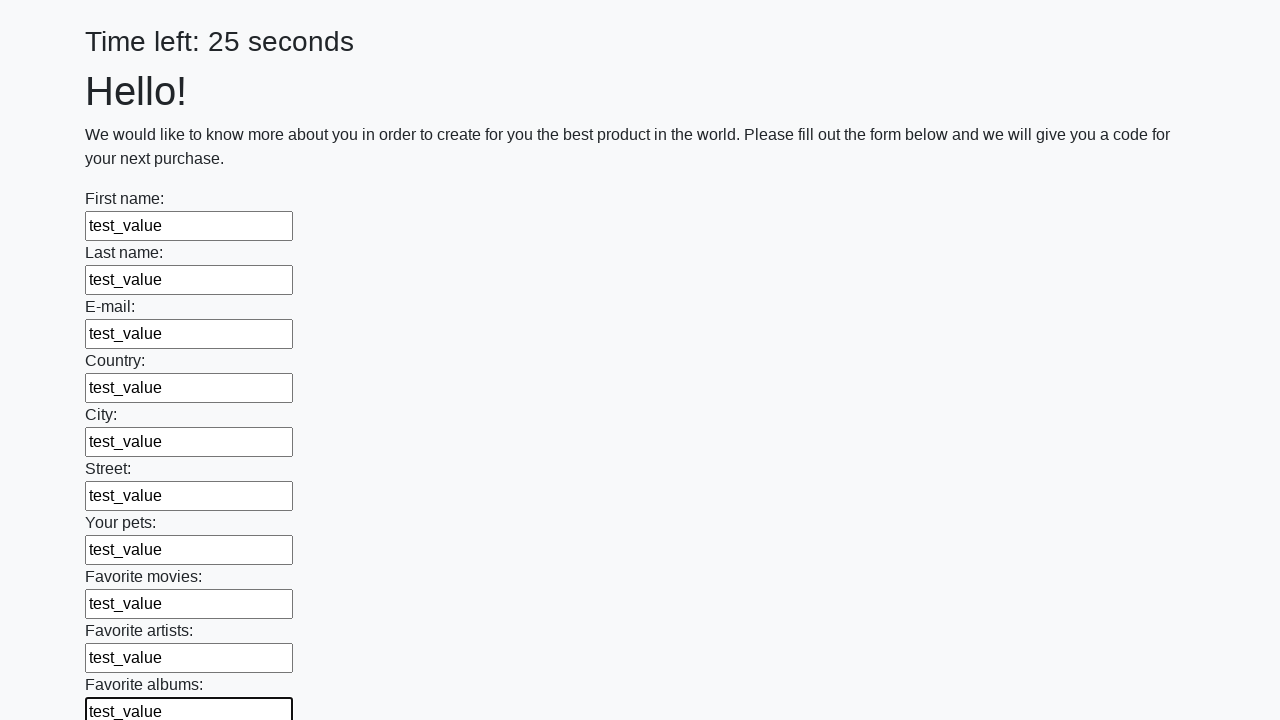

Filled input field 11 of 100 with 'test_value' on input[type='text'] >> nth=10
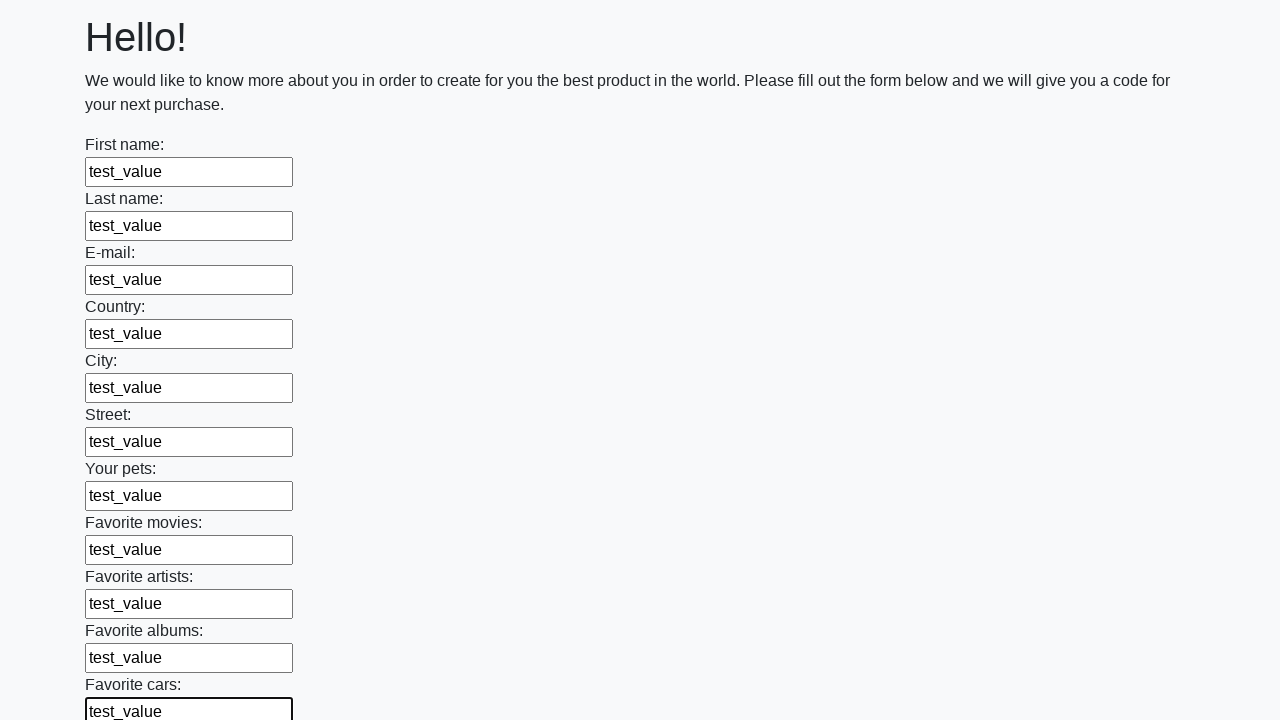

Filled input field 12 of 100 with 'test_value' on input[type='text'] >> nth=11
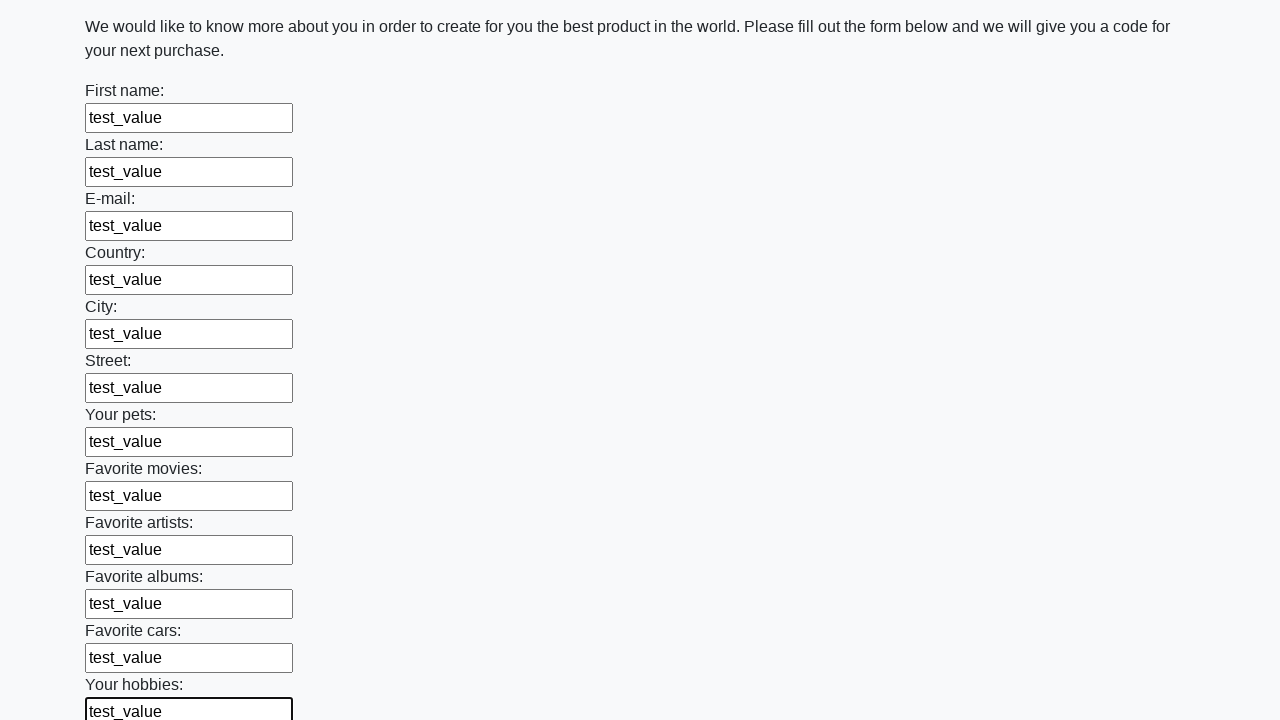

Filled input field 13 of 100 with 'test_value' on input[type='text'] >> nth=12
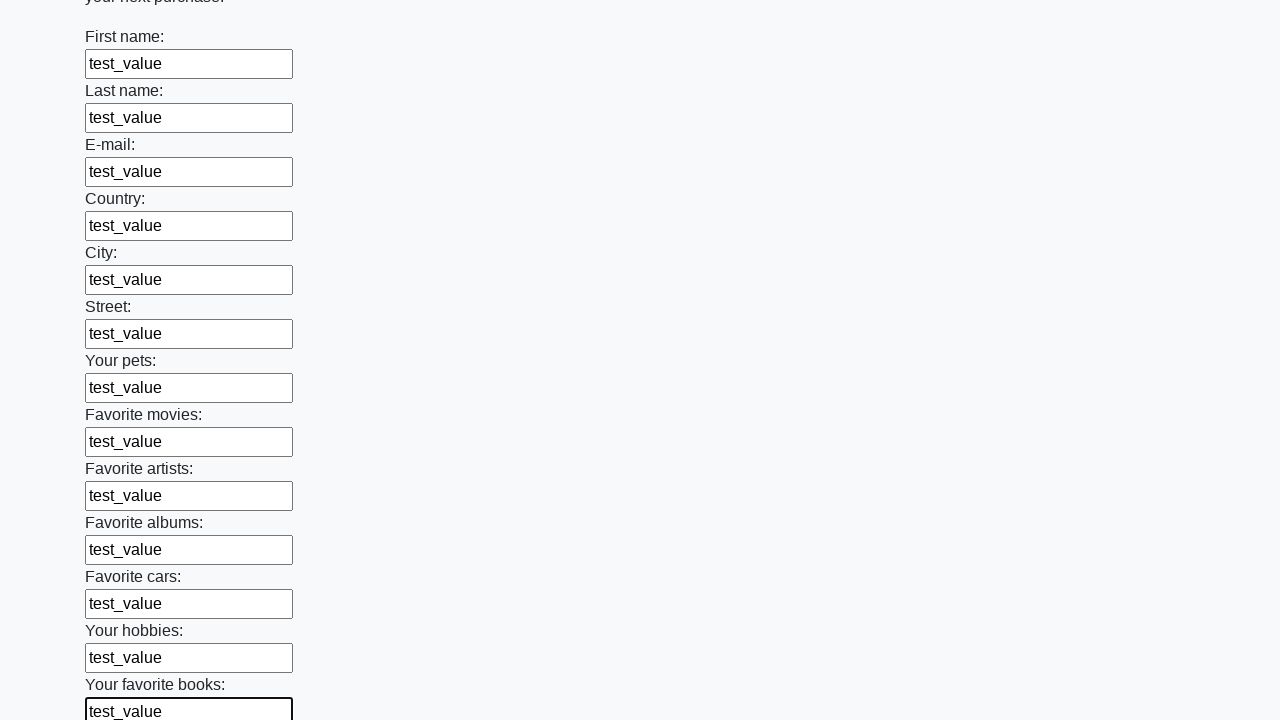

Filled input field 14 of 100 with 'test_value' on input[type='text'] >> nth=13
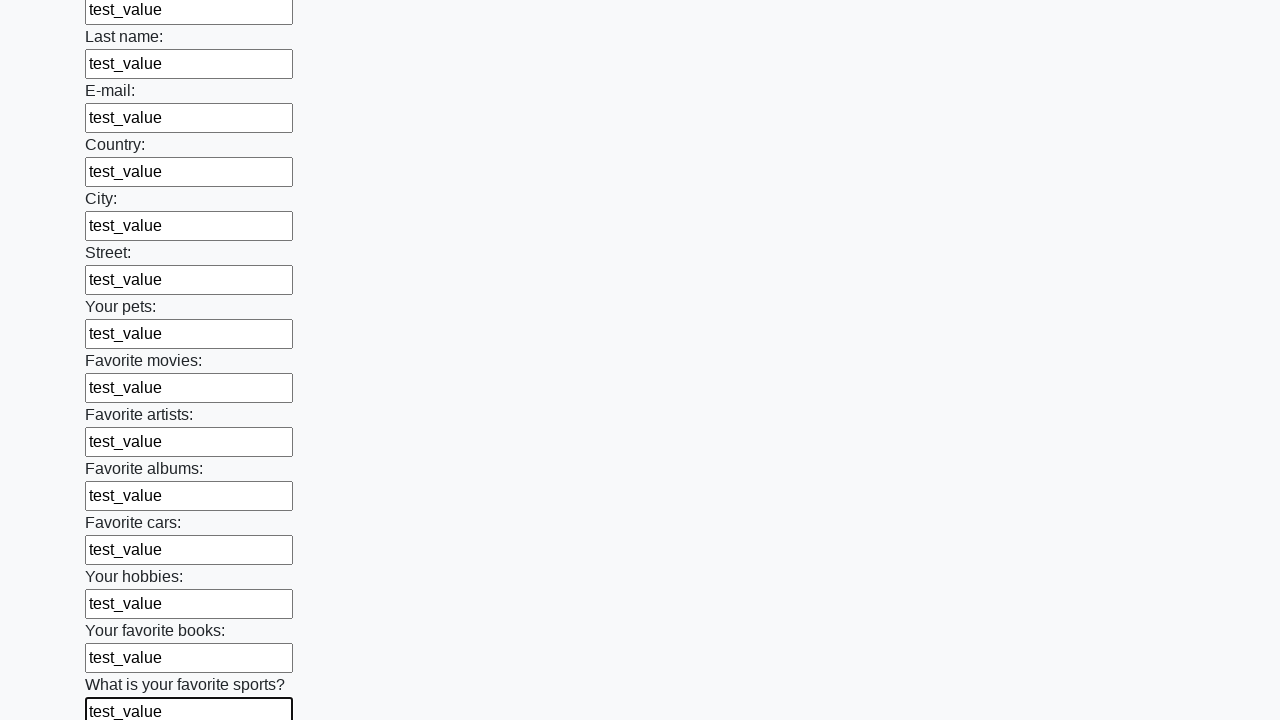

Filled input field 15 of 100 with 'test_value' on input[type='text'] >> nth=14
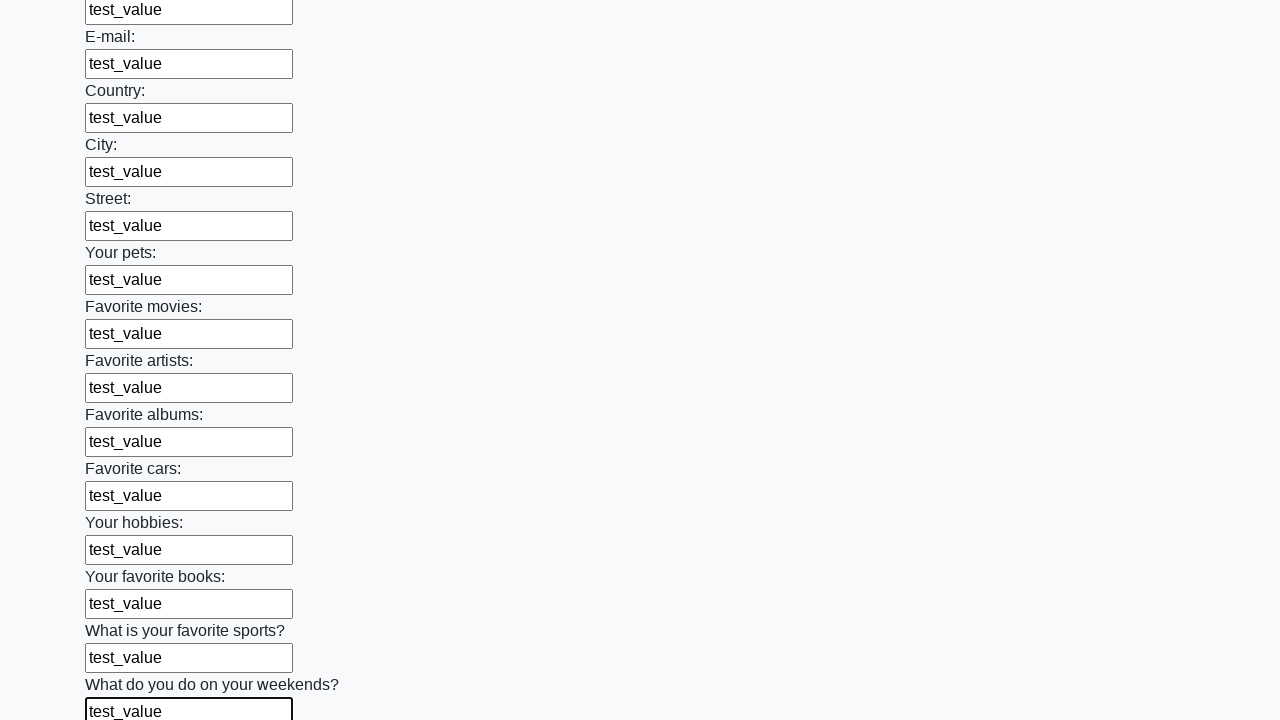

Filled input field 16 of 100 with 'test_value' on input[type='text'] >> nth=15
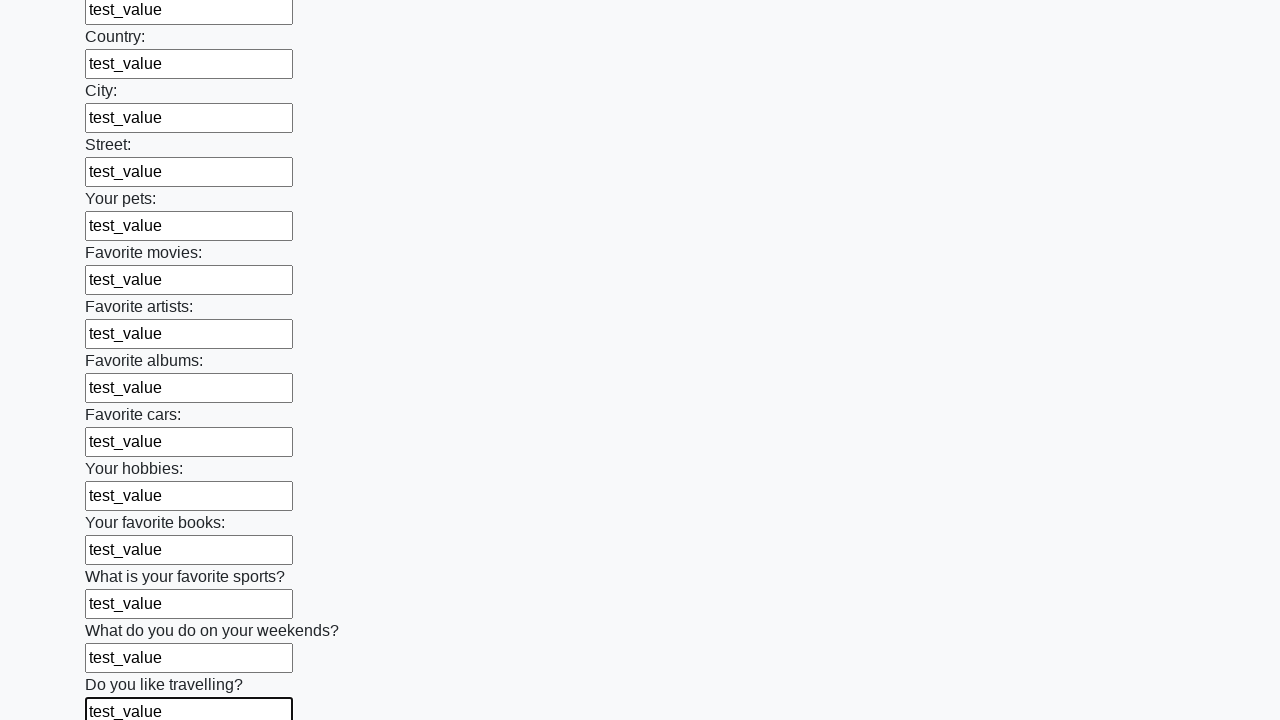

Filled input field 17 of 100 with 'test_value' on input[type='text'] >> nth=16
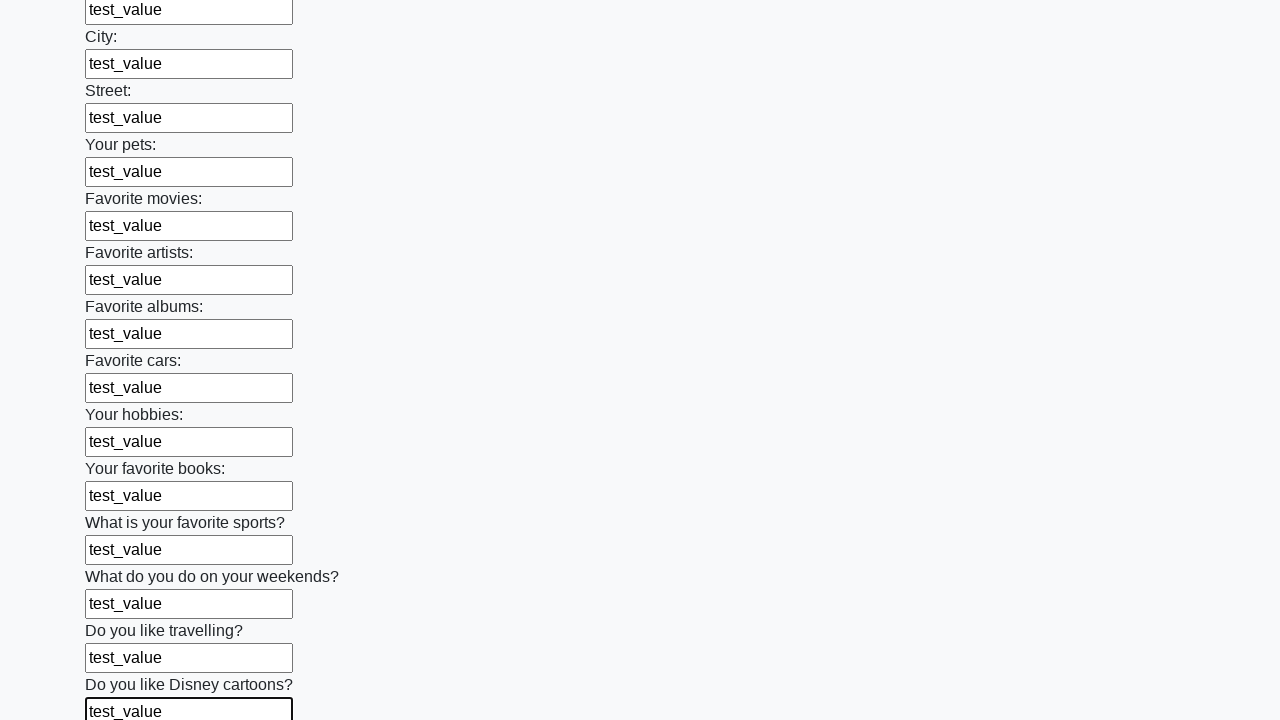

Filled input field 18 of 100 with 'test_value' on input[type='text'] >> nth=17
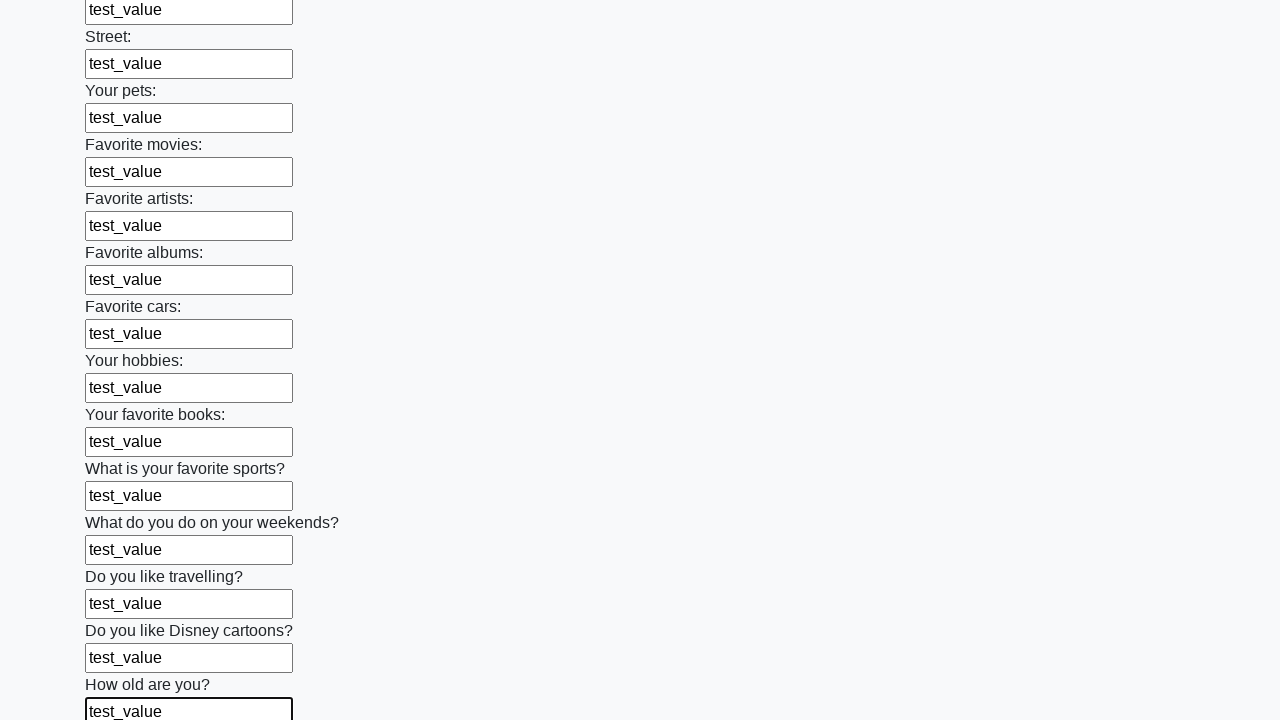

Filled input field 19 of 100 with 'test_value' on input[type='text'] >> nth=18
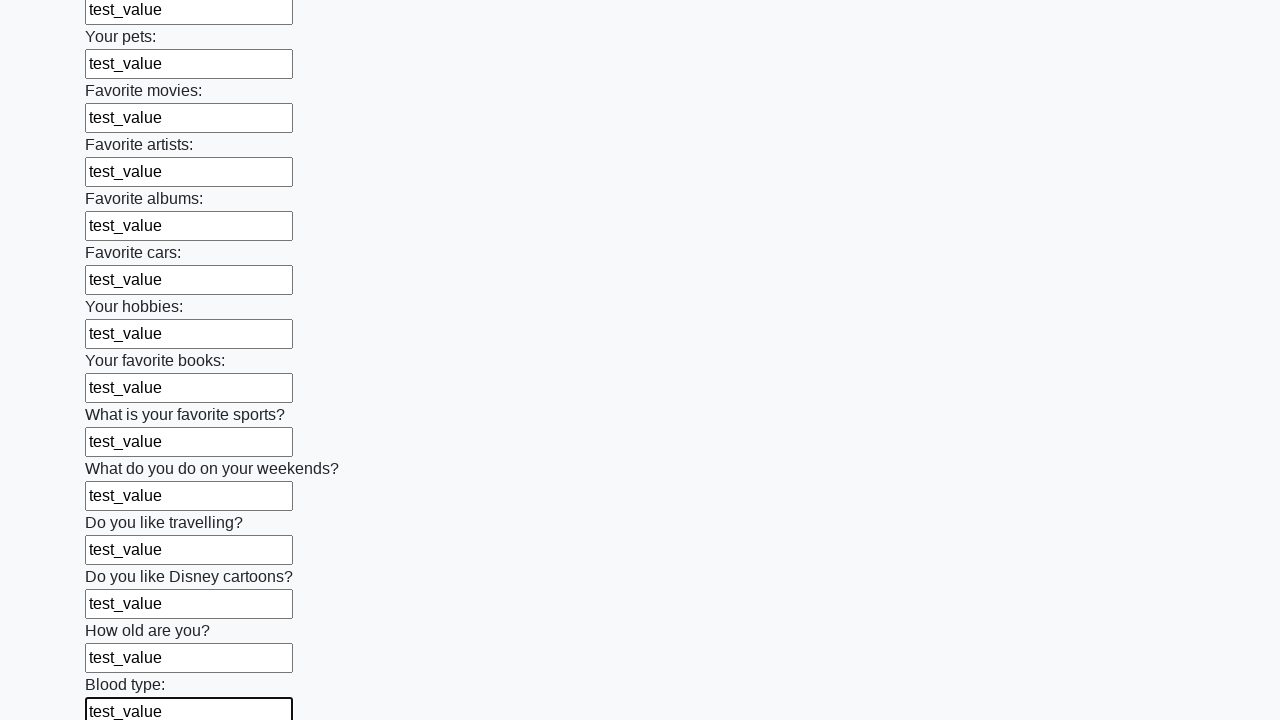

Filled input field 20 of 100 with 'test_value' on input[type='text'] >> nth=19
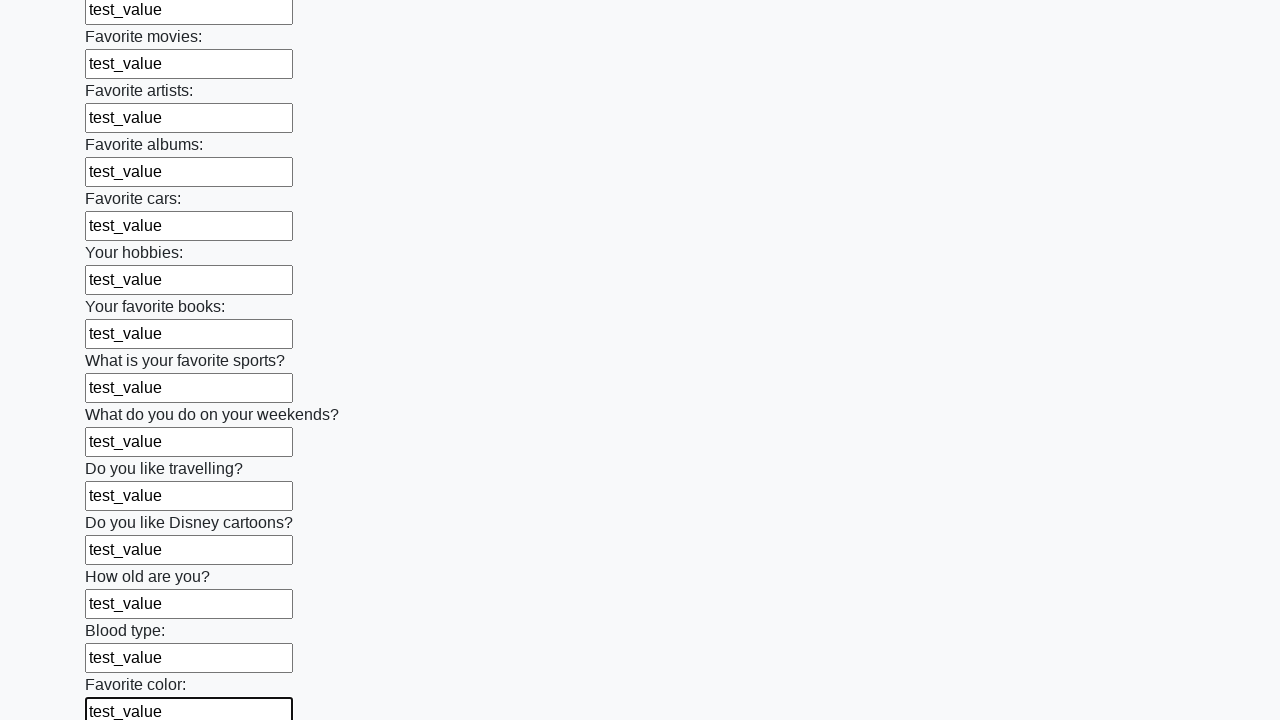

Filled input field 21 of 100 with 'test_value' on input[type='text'] >> nth=20
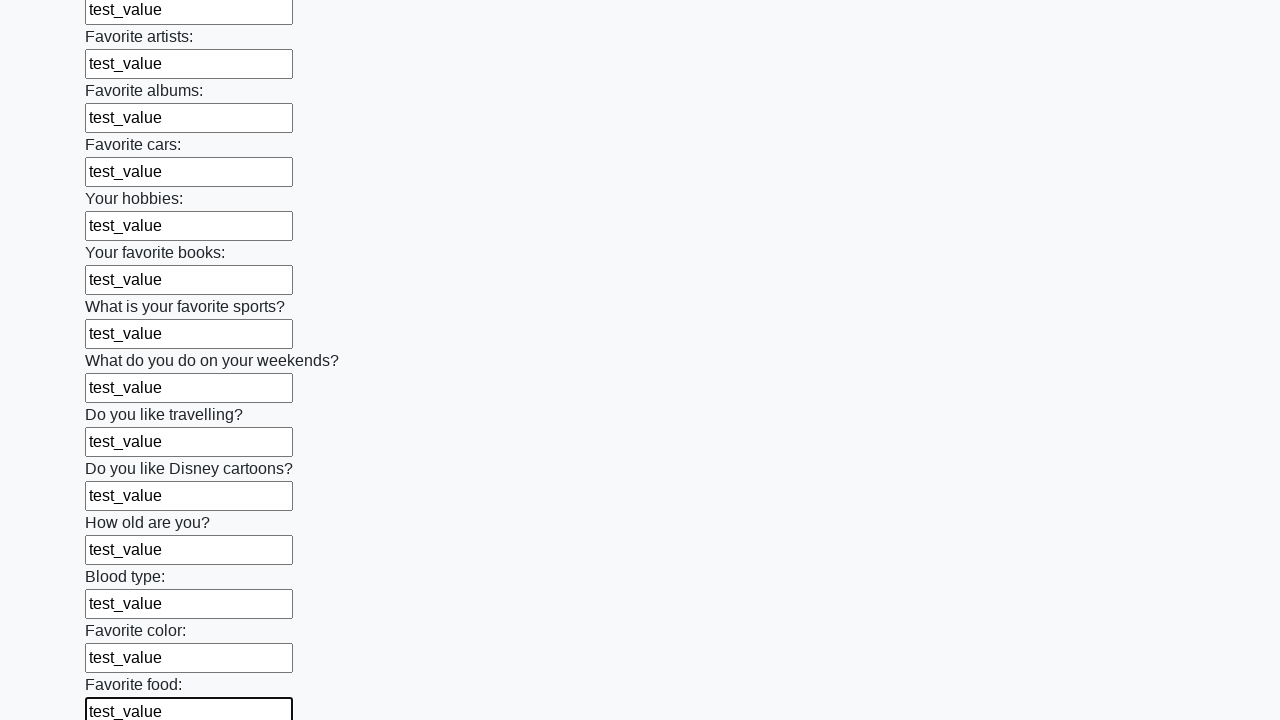

Filled input field 22 of 100 with 'test_value' on input[type='text'] >> nth=21
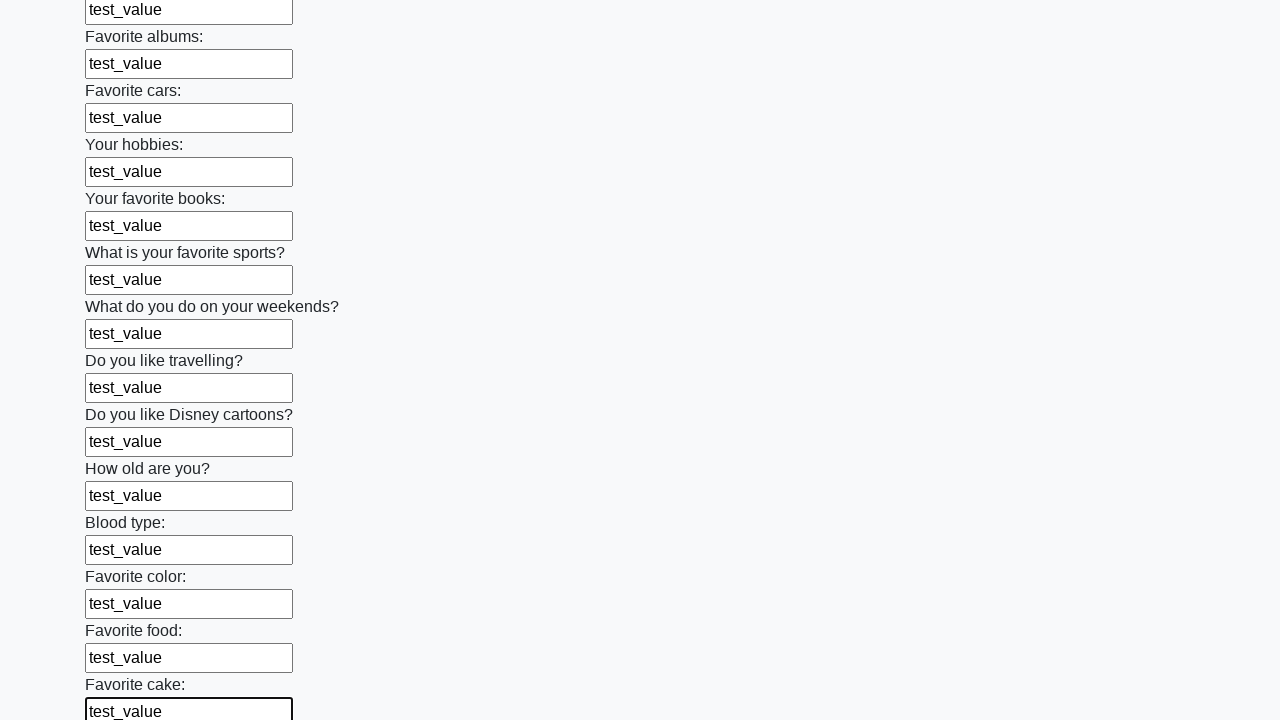

Filled input field 23 of 100 with 'test_value' on input[type='text'] >> nth=22
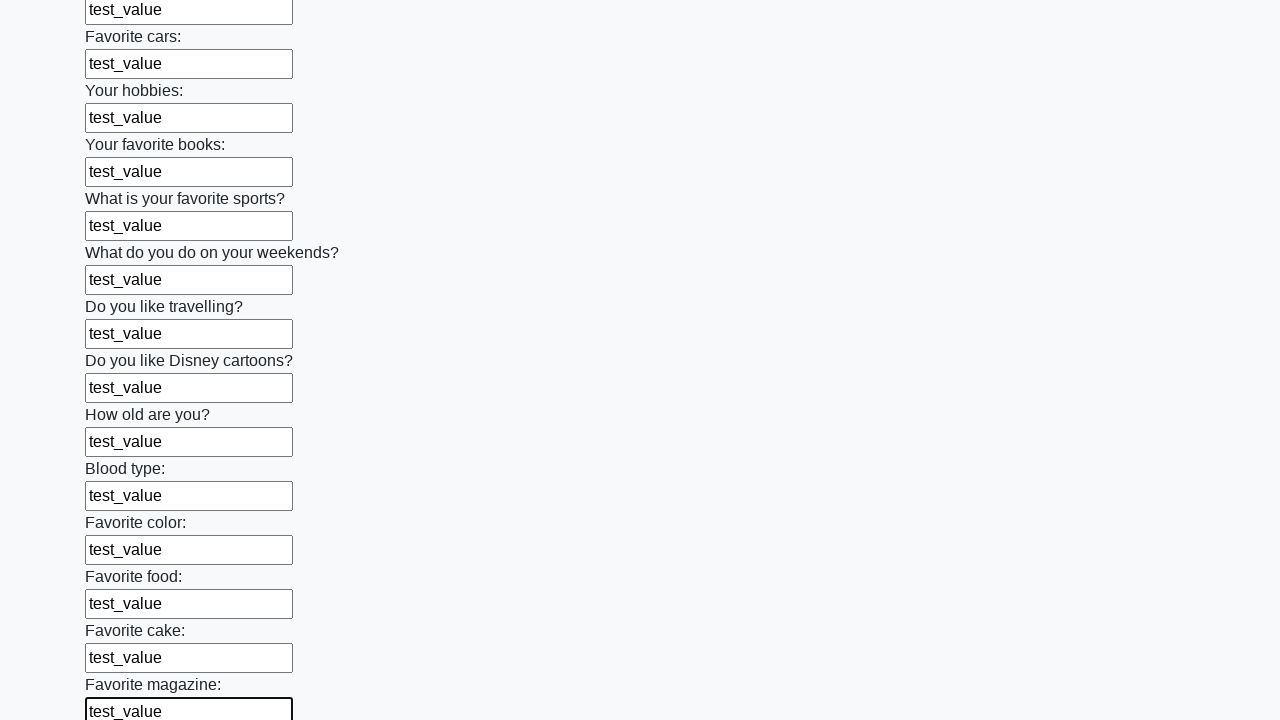

Filled input field 24 of 100 with 'test_value' on input[type='text'] >> nth=23
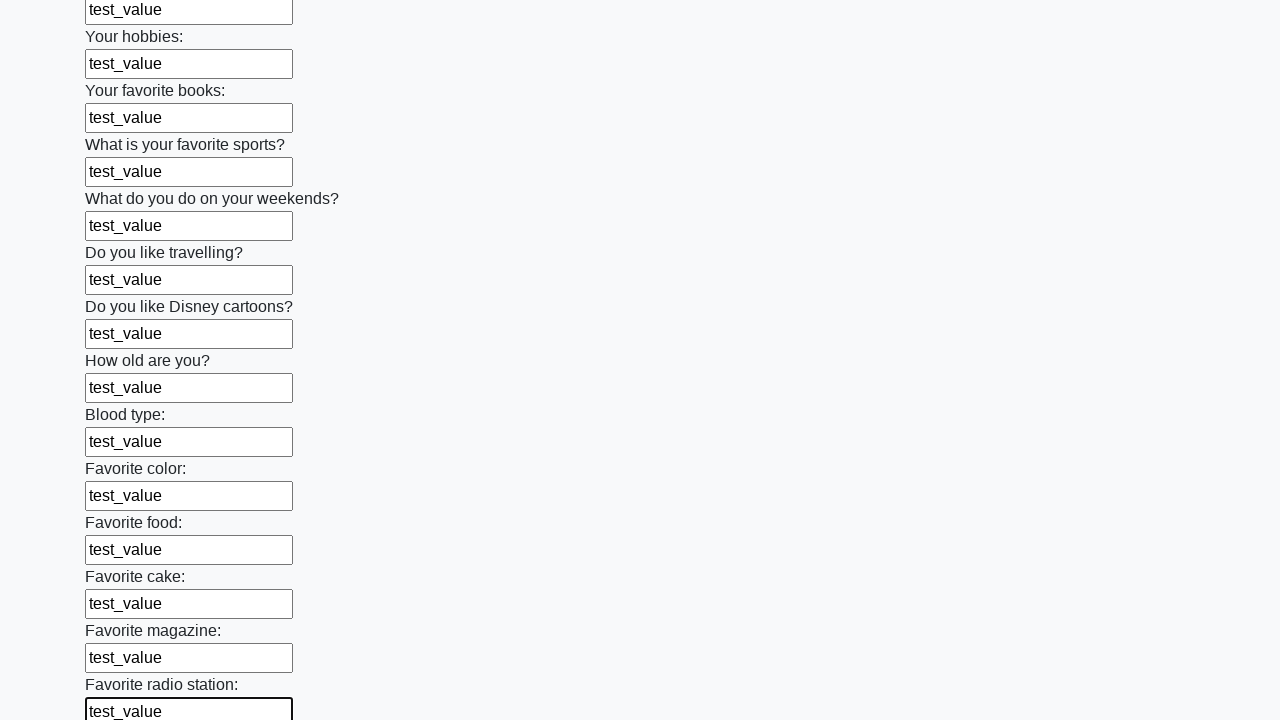

Filled input field 25 of 100 with 'test_value' on input[type='text'] >> nth=24
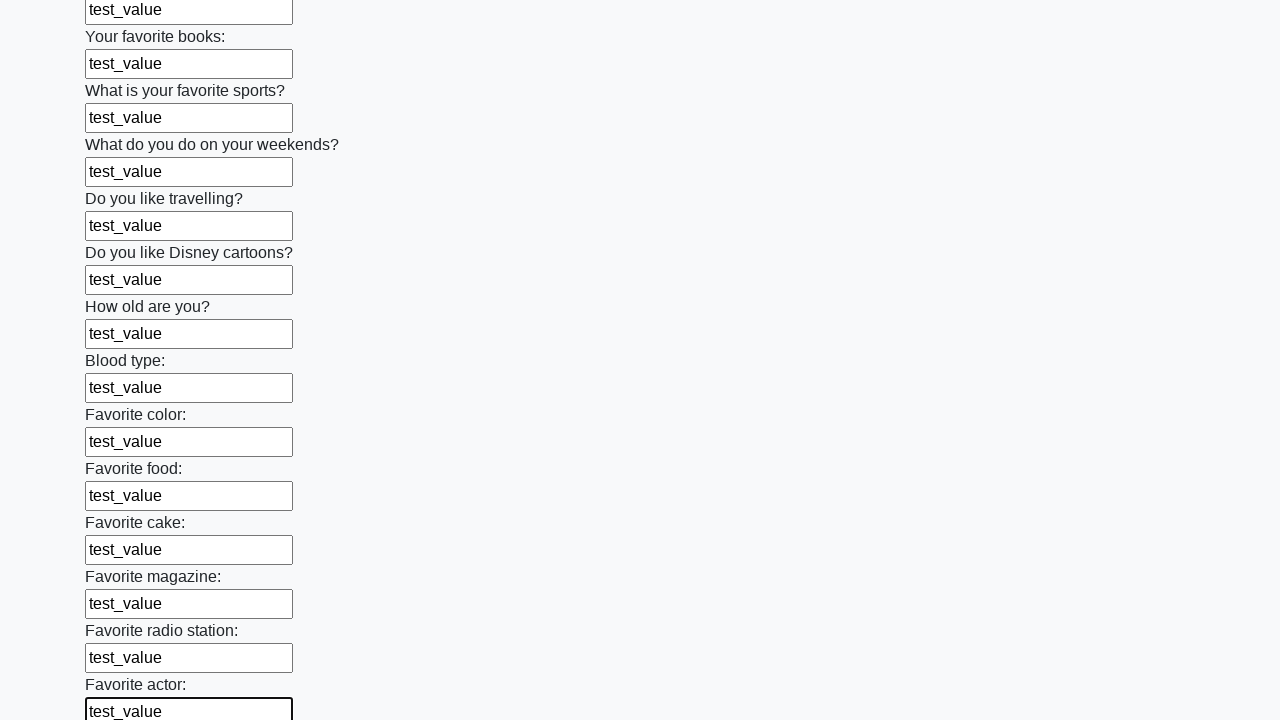

Filled input field 26 of 100 with 'test_value' on input[type='text'] >> nth=25
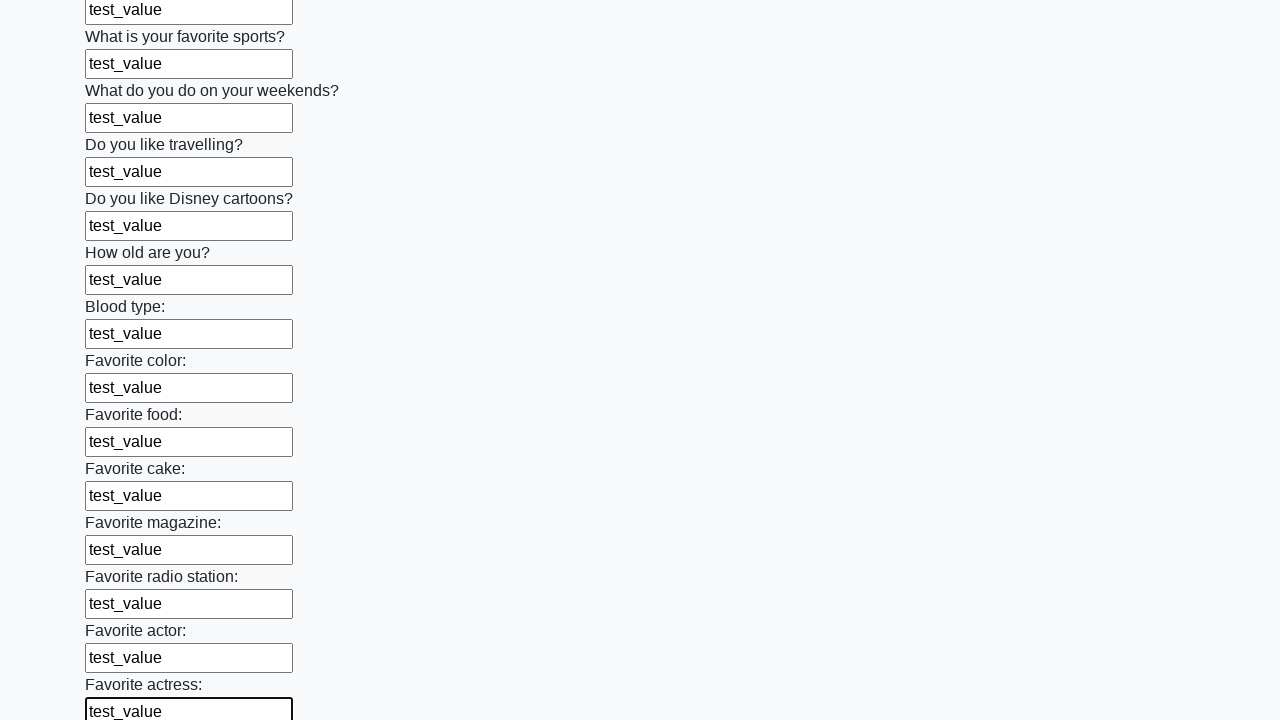

Filled input field 27 of 100 with 'test_value' on input[type='text'] >> nth=26
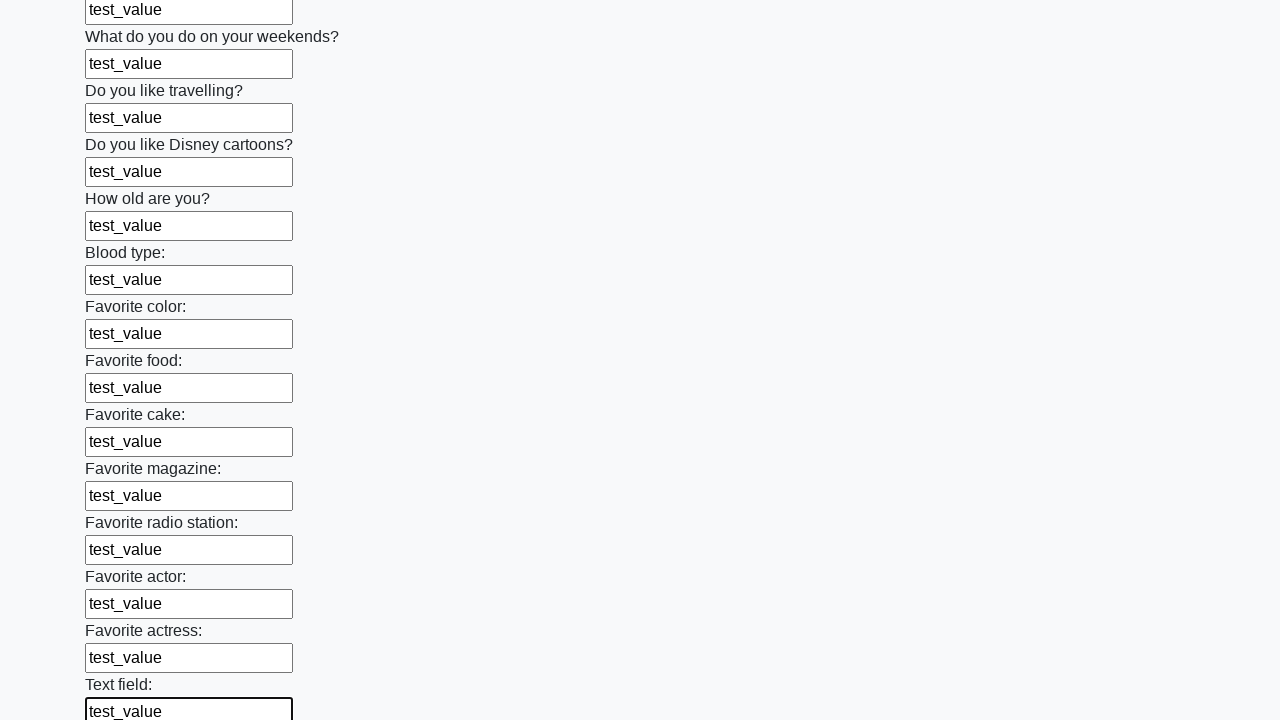

Filled input field 28 of 100 with 'test_value' on input[type='text'] >> nth=27
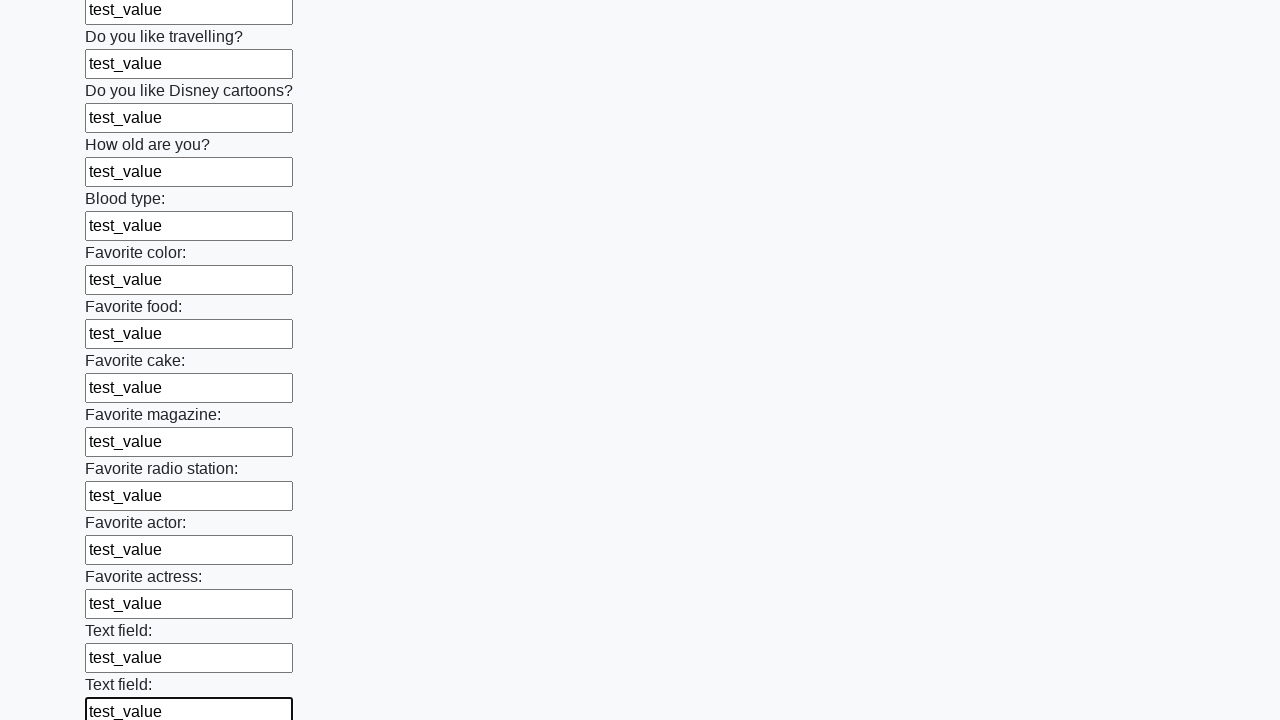

Filled input field 29 of 100 with 'test_value' on input[type='text'] >> nth=28
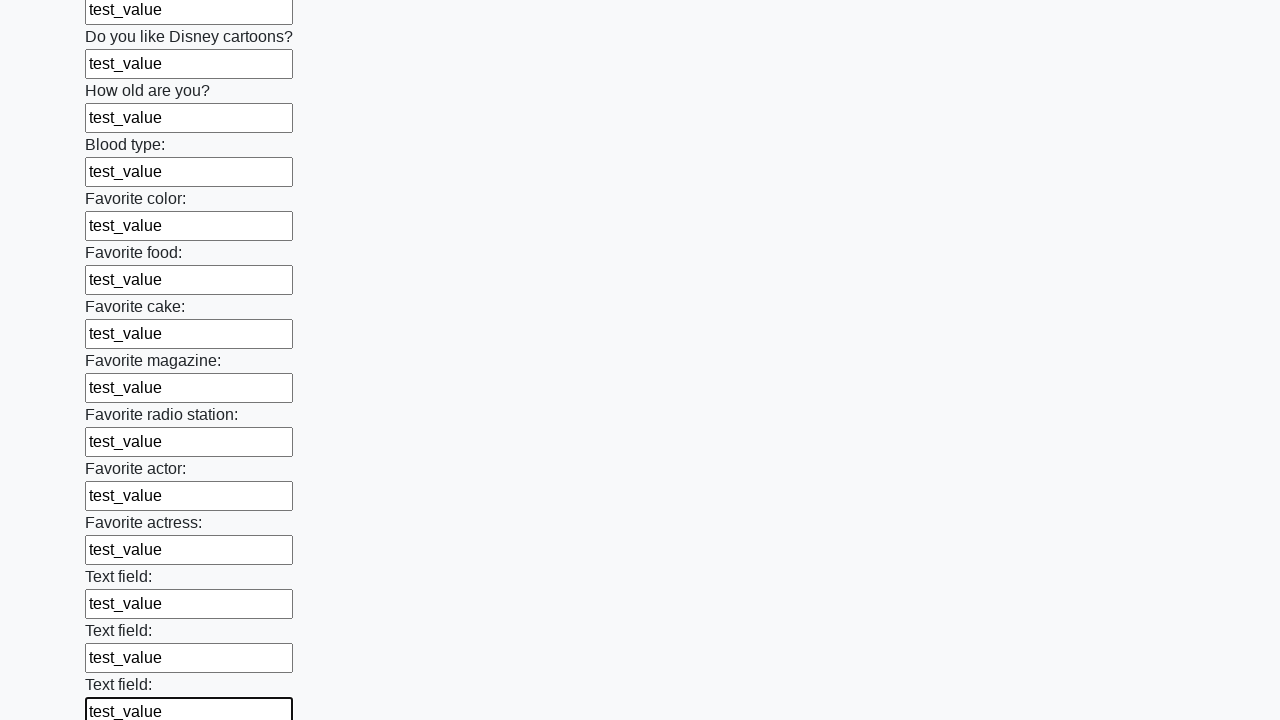

Filled input field 30 of 100 with 'test_value' on input[type='text'] >> nth=29
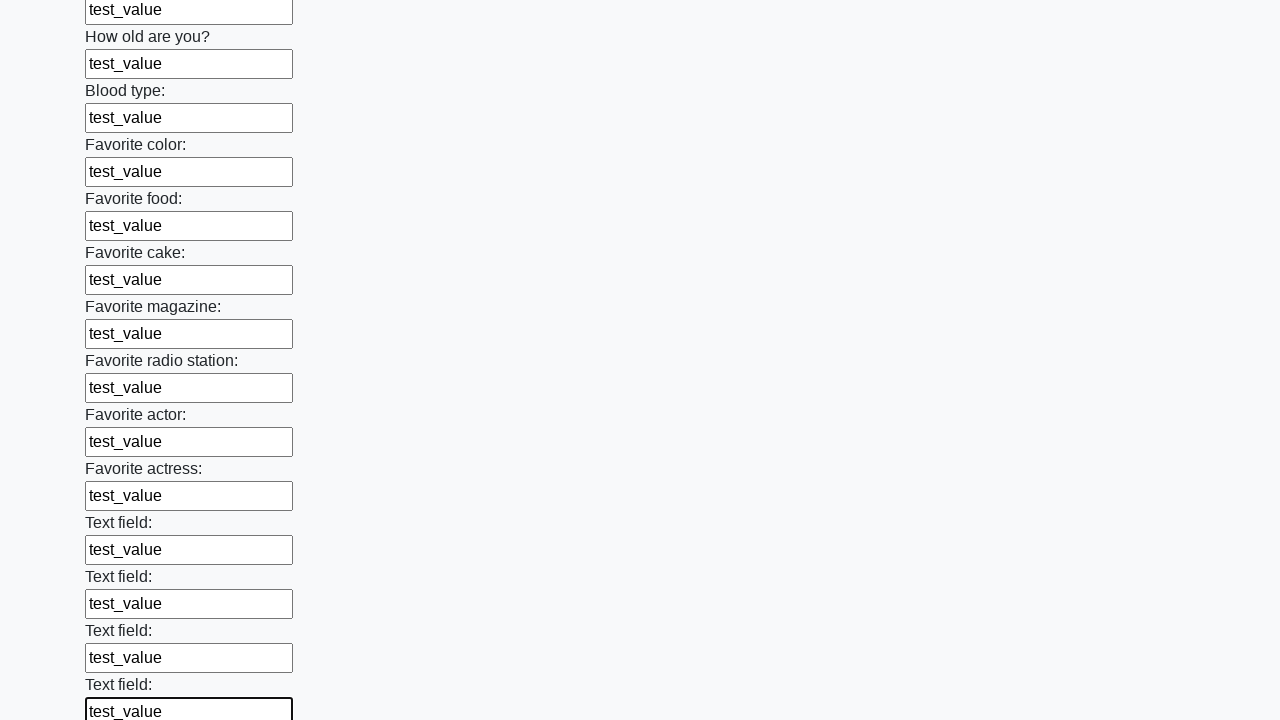

Filled input field 31 of 100 with 'test_value' on input[type='text'] >> nth=30
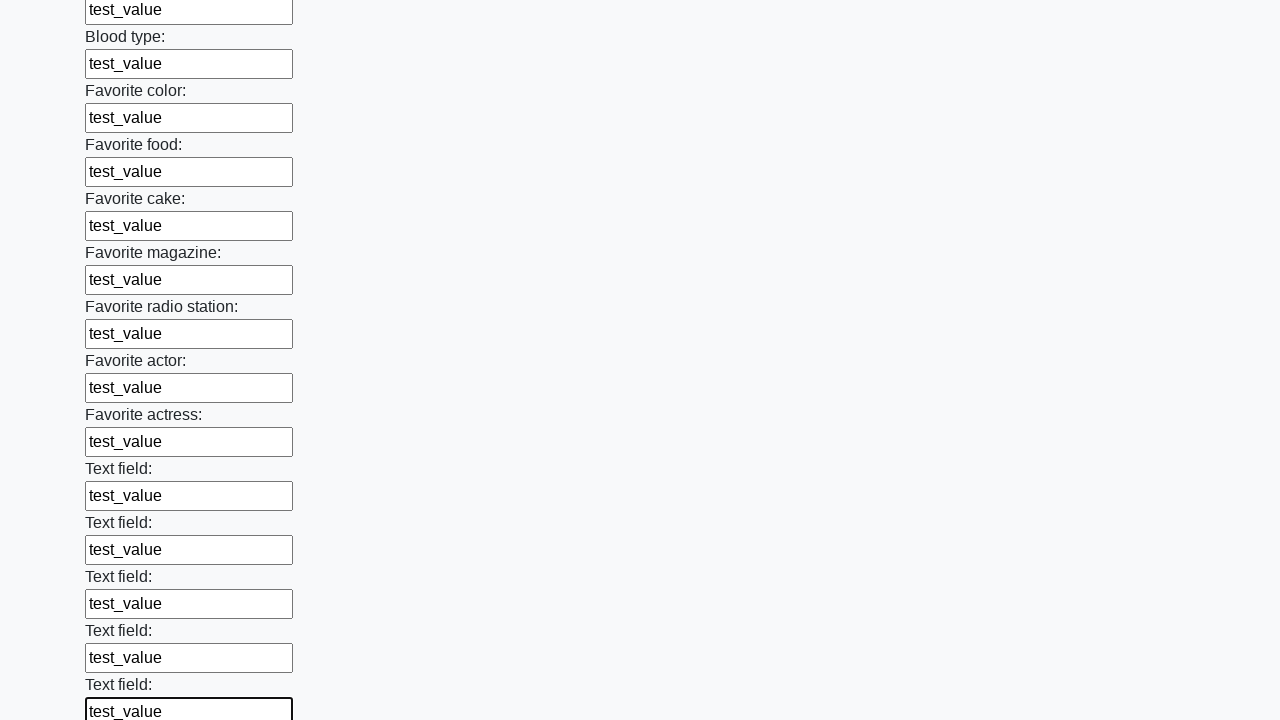

Filled input field 32 of 100 with 'test_value' on input[type='text'] >> nth=31
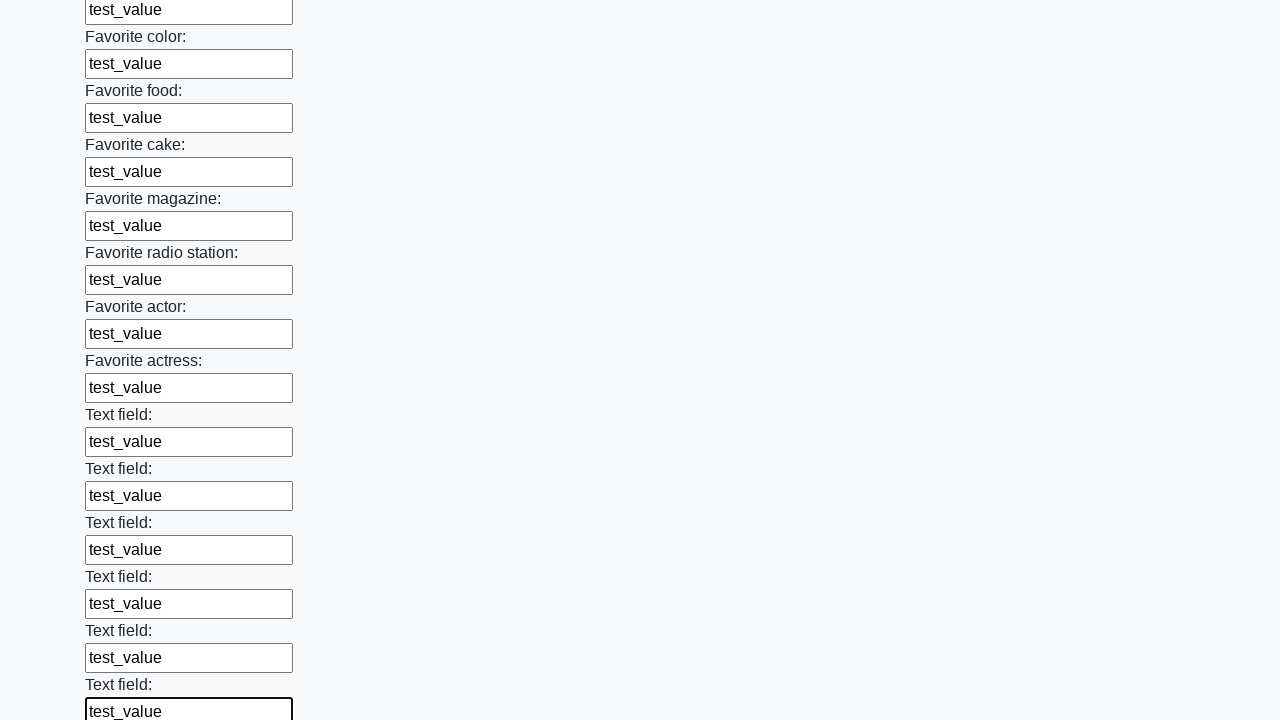

Filled input field 33 of 100 with 'test_value' on input[type='text'] >> nth=32
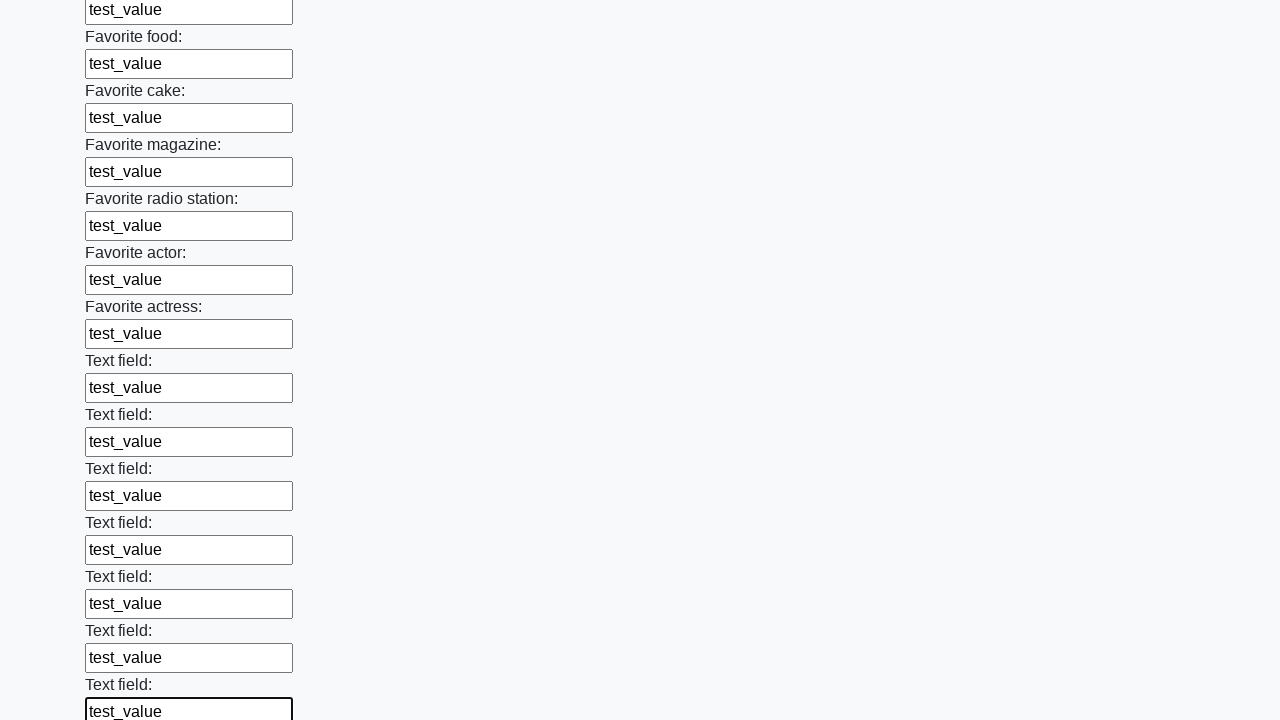

Filled input field 34 of 100 with 'test_value' on input[type='text'] >> nth=33
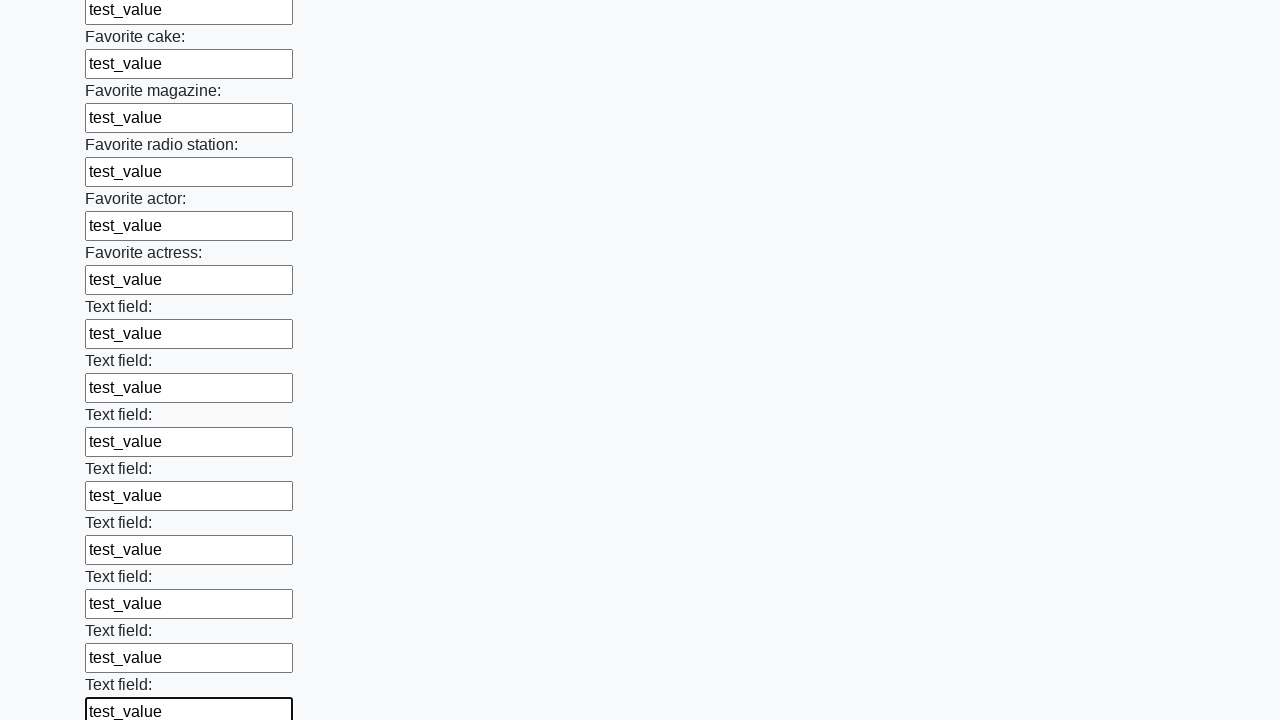

Filled input field 35 of 100 with 'test_value' on input[type='text'] >> nth=34
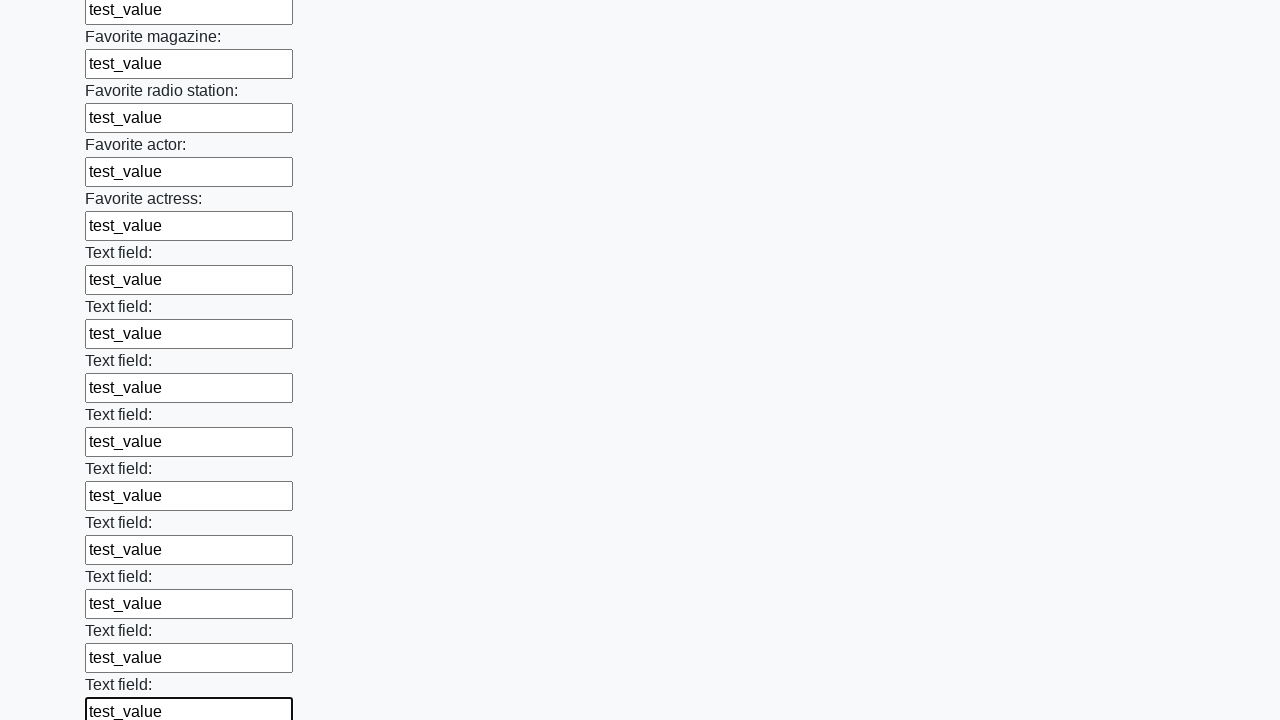

Filled input field 36 of 100 with 'test_value' on input[type='text'] >> nth=35
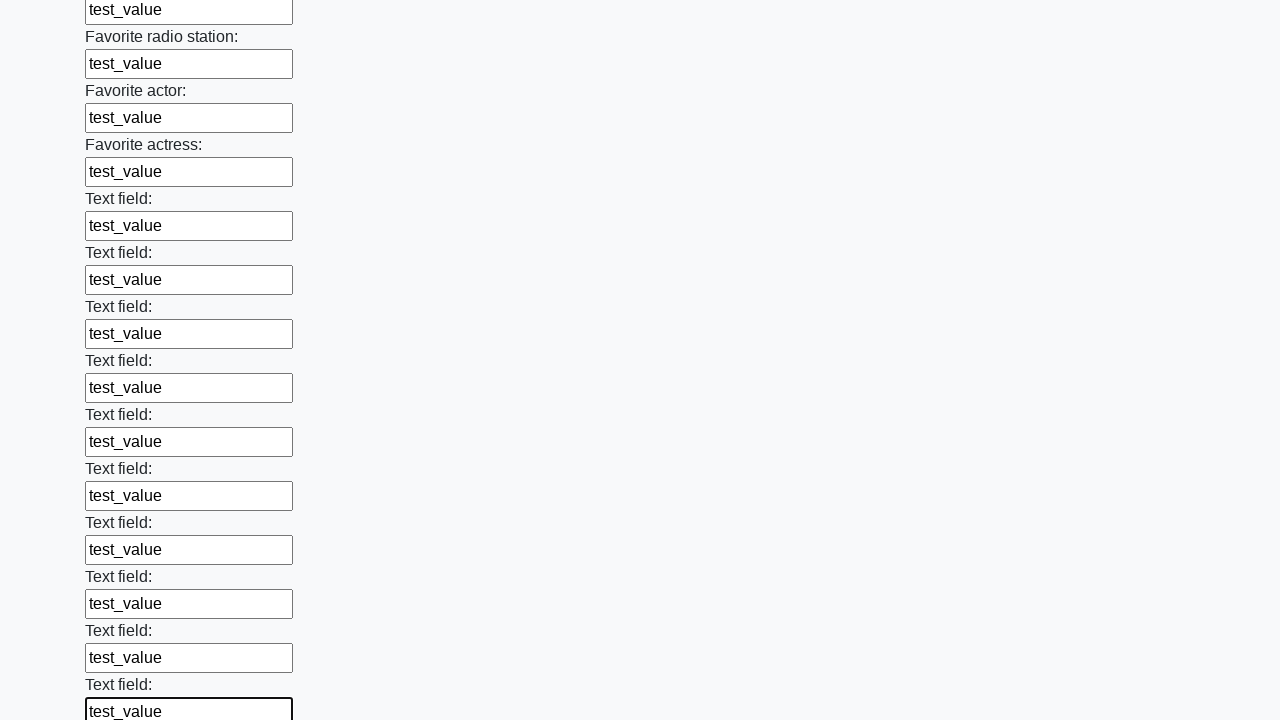

Filled input field 37 of 100 with 'test_value' on input[type='text'] >> nth=36
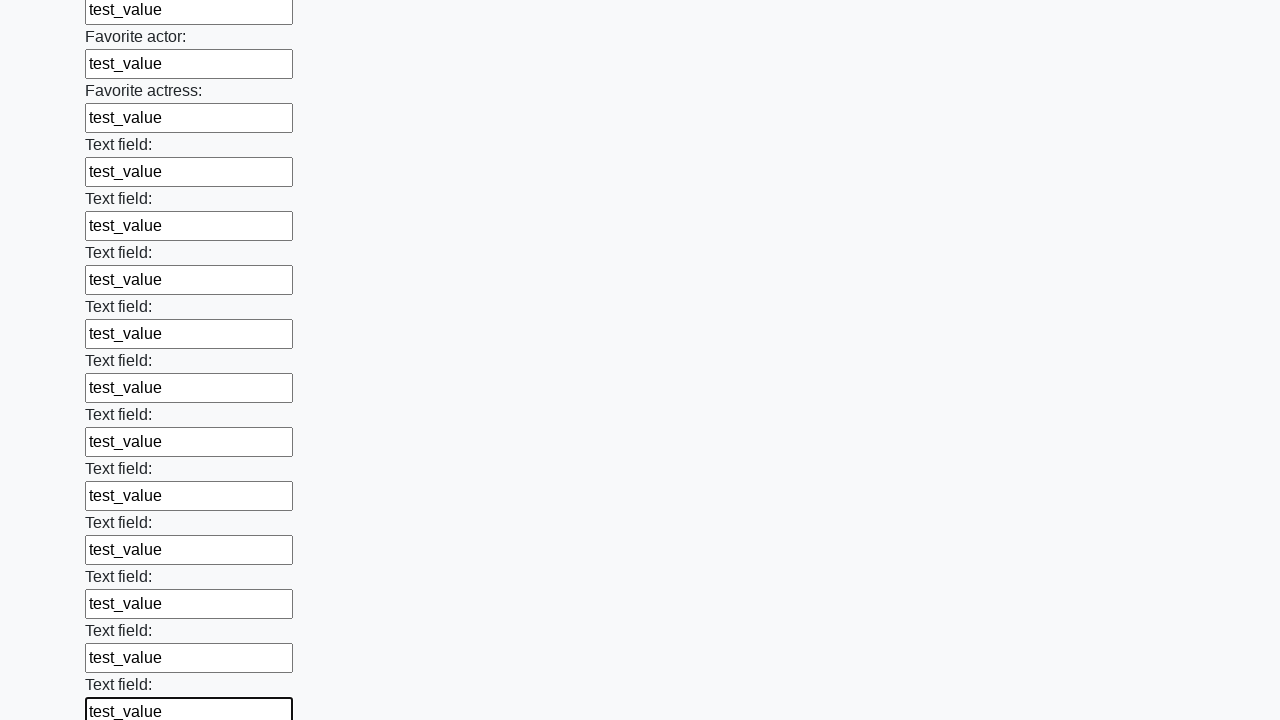

Filled input field 38 of 100 with 'test_value' on input[type='text'] >> nth=37
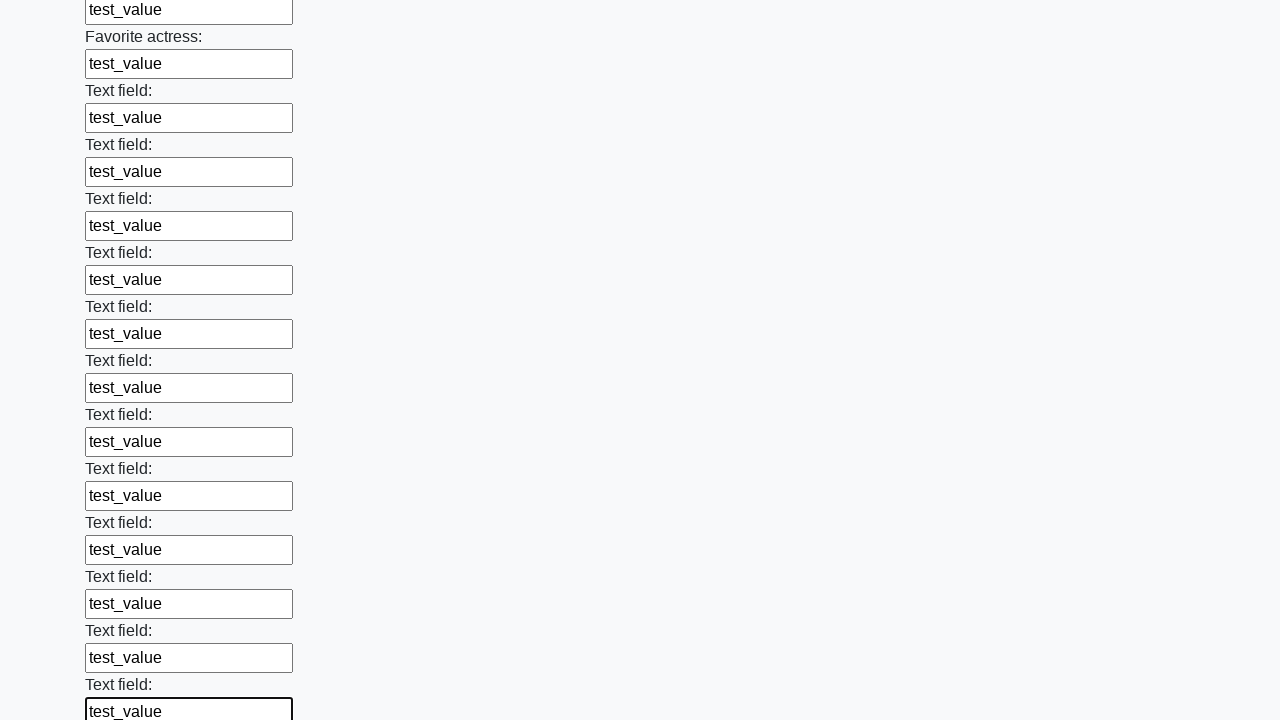

Filled input field 39 of 100 with 'test_value' on input[type='text'] >> nth=38
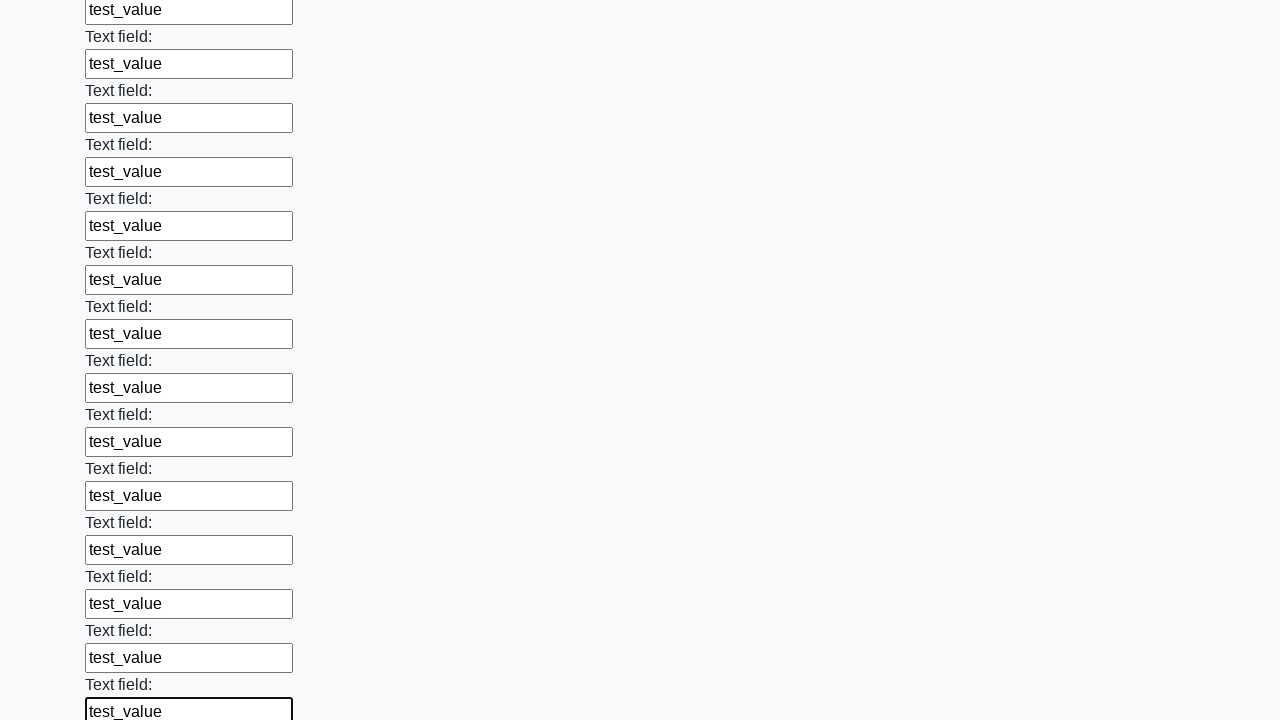

Filled input field 40 of 100 with 'test_value' on input[type='text'] >> nth=39
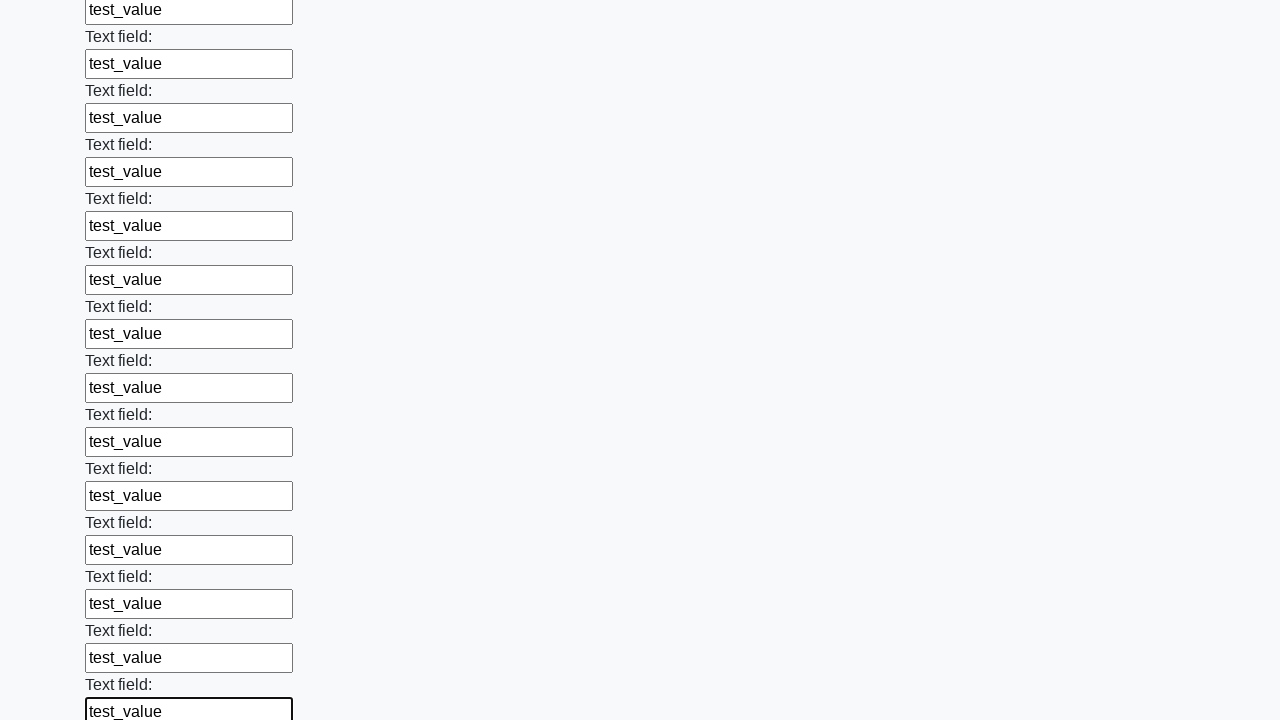

Filled input field 41 of 100 with 'test_value' on input[type='text'] >> nth=40
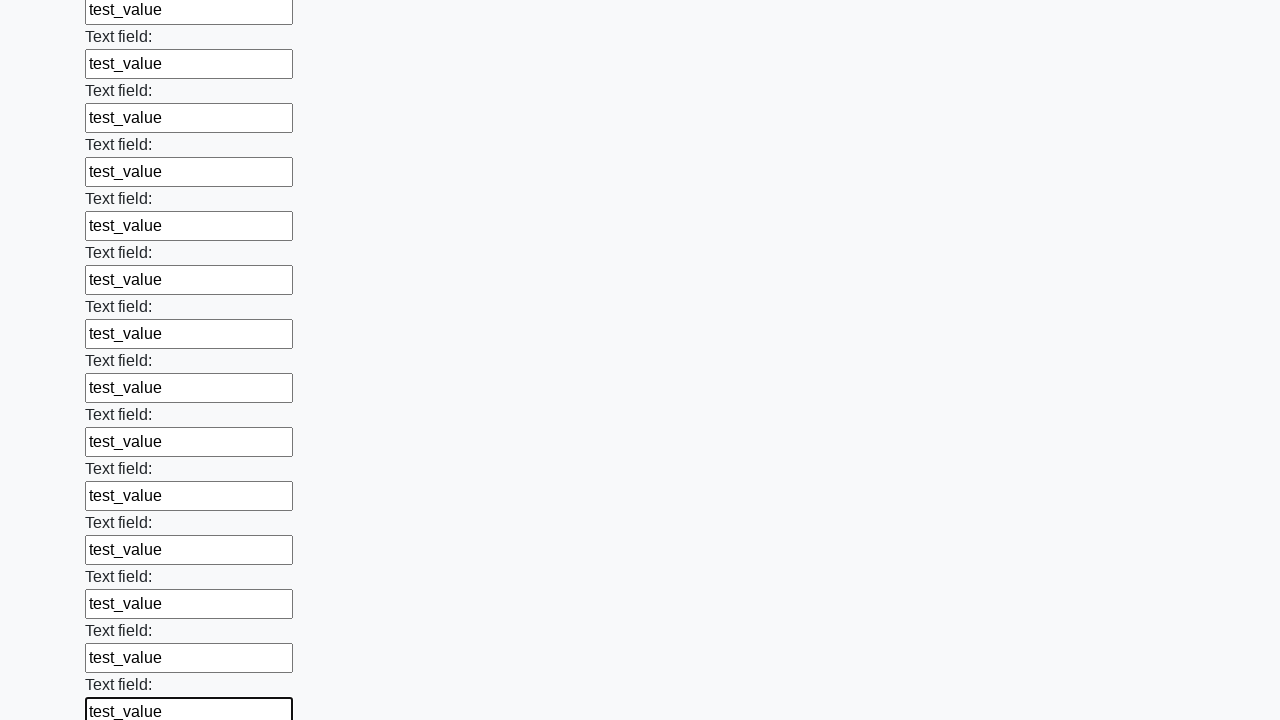

Filled input field 42 of 100 with 'test_value' on input[type='text'] >> nth=41
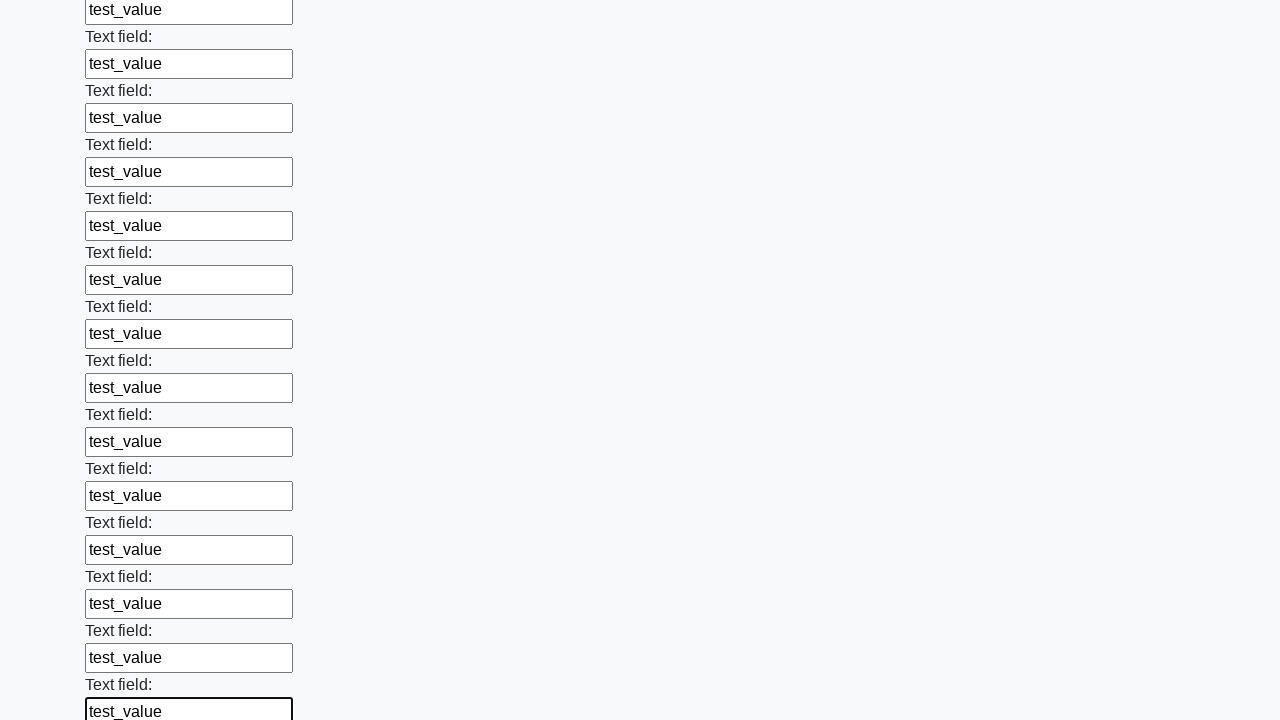

Filled input field 43 of 100 with 'test_value' on input[type='text'] >> nth=42
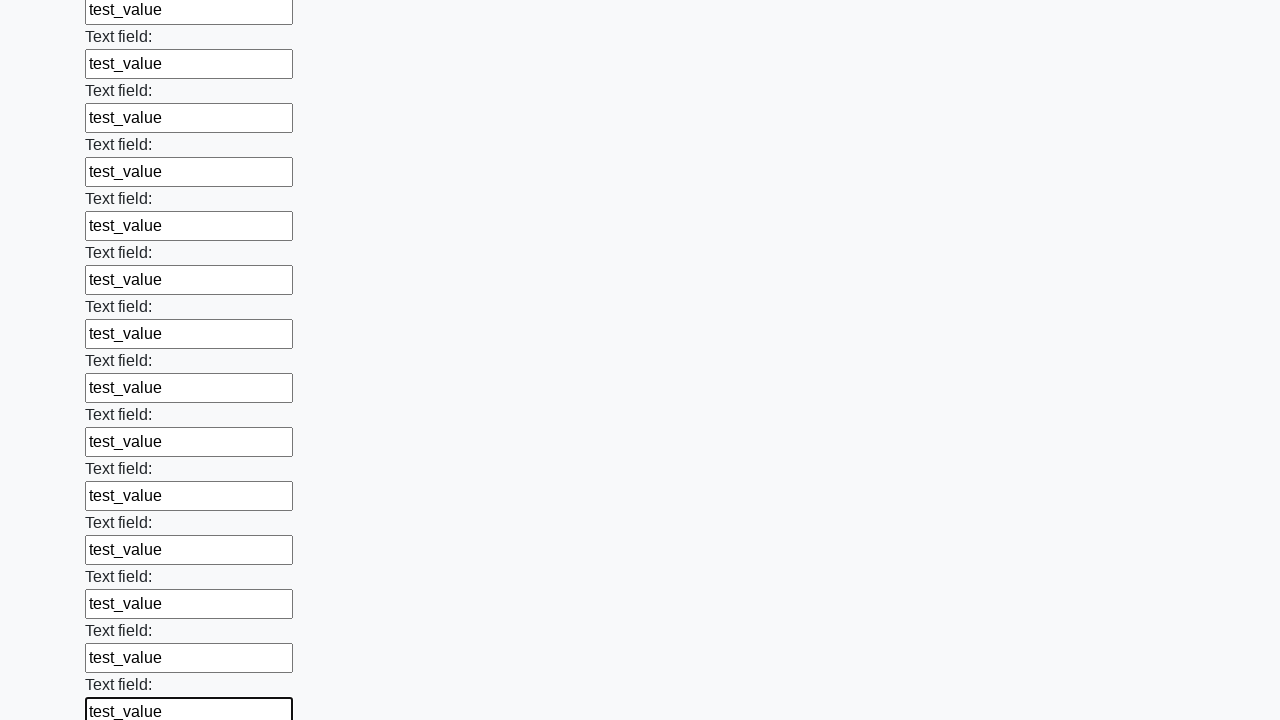

Filled input field 44 of 100 with 'test_value' on input[type='text'] >> nth=43
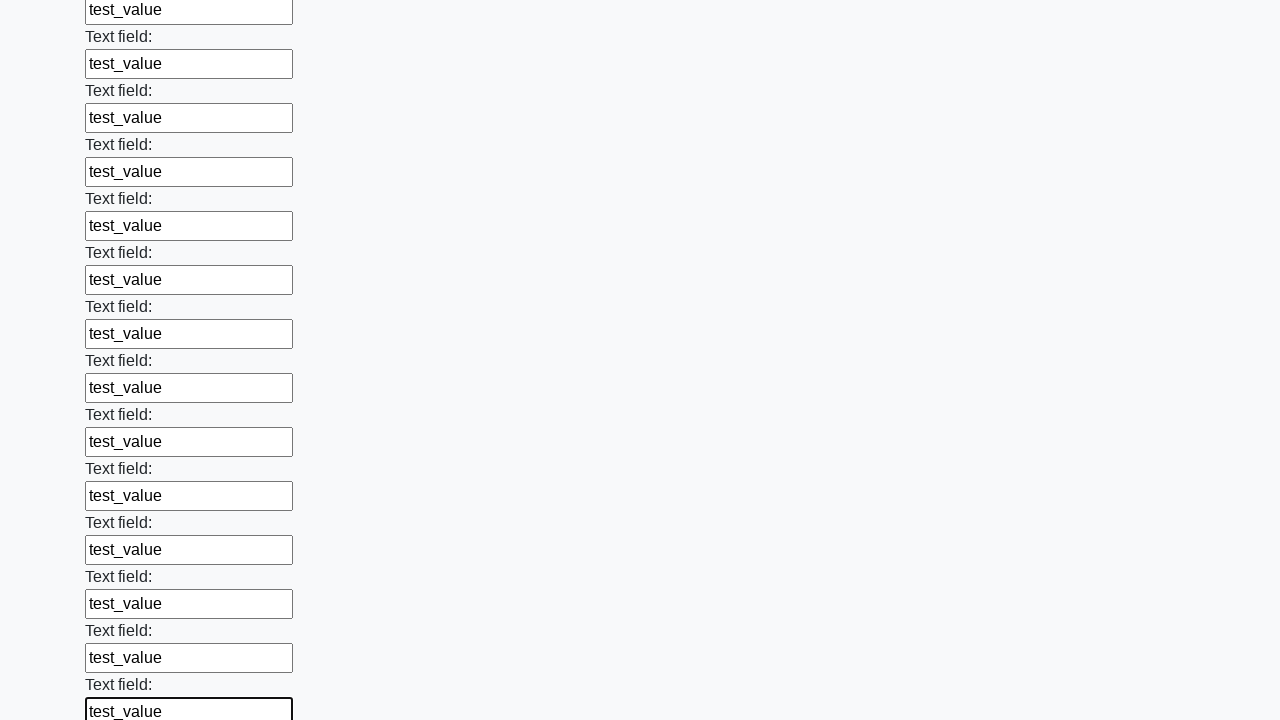

Filled input field 45 of 100 with 'test_value' on input[type='text'] >> nth=44
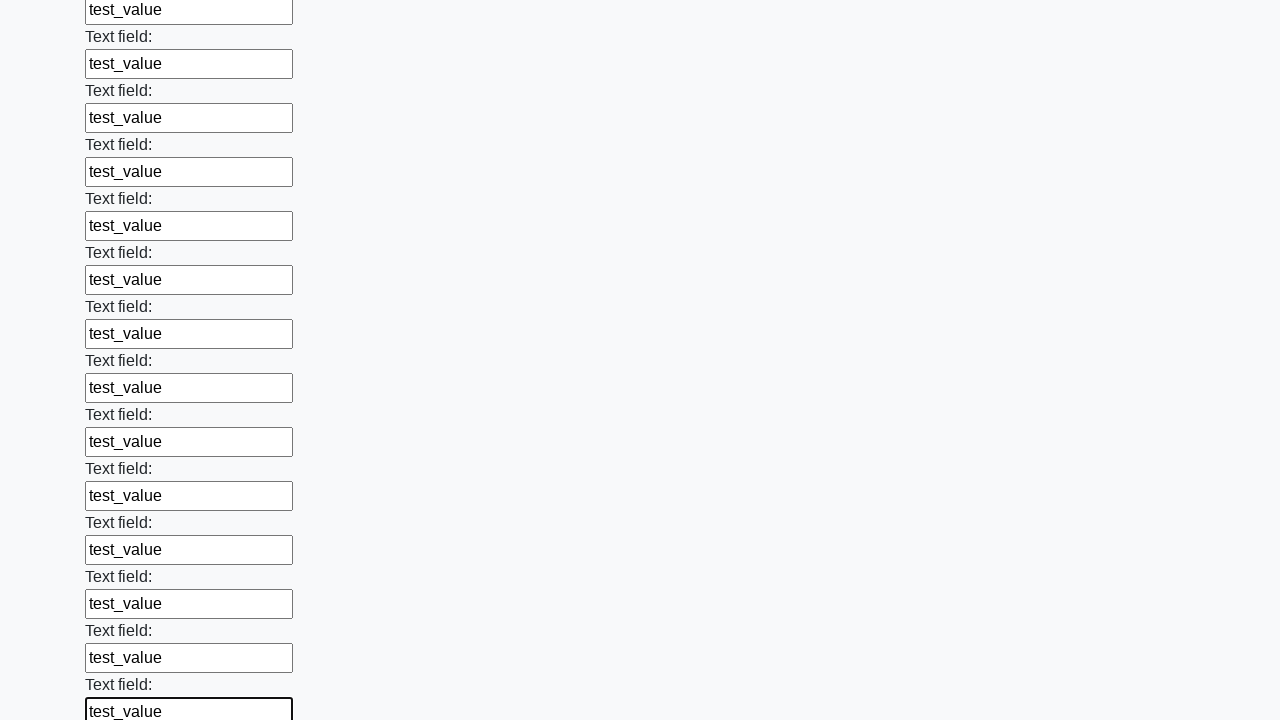

Filled input field 46 of 100 with 'test_value' on input[type='text'] >> nth=45
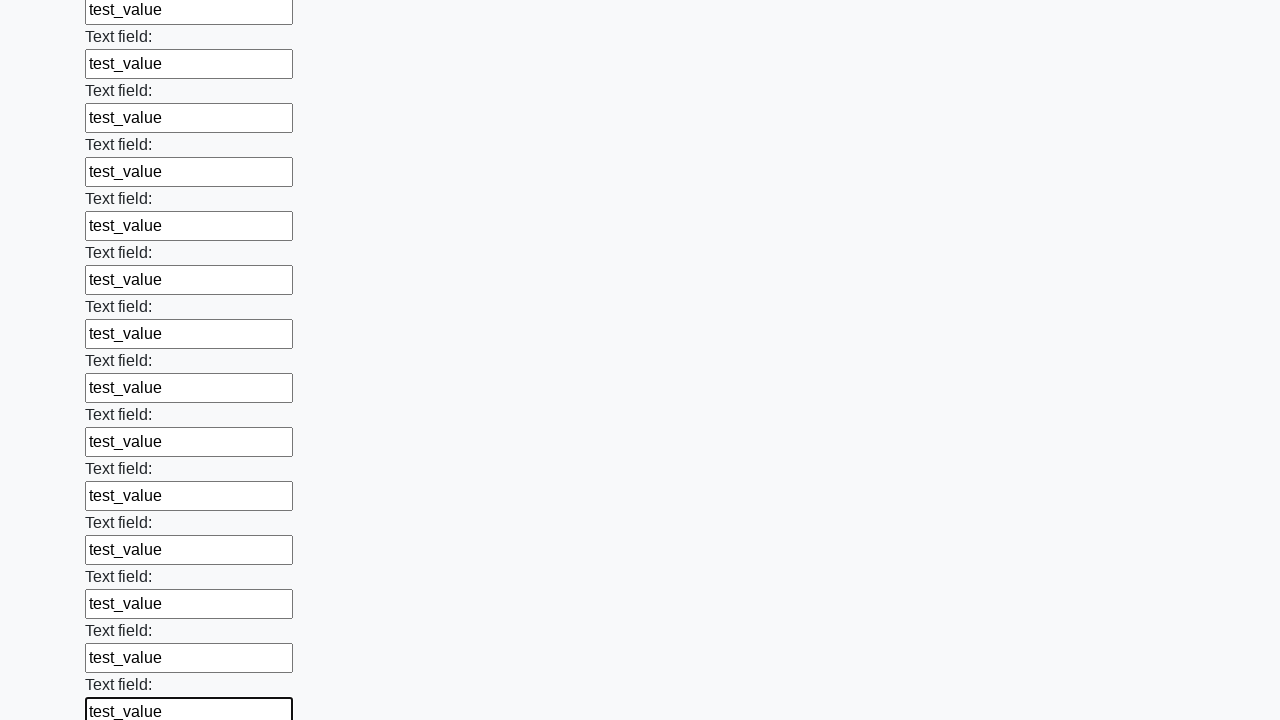

Filled input field 47 of 100 with 'test_value' on input[type='text'] >> nth=46
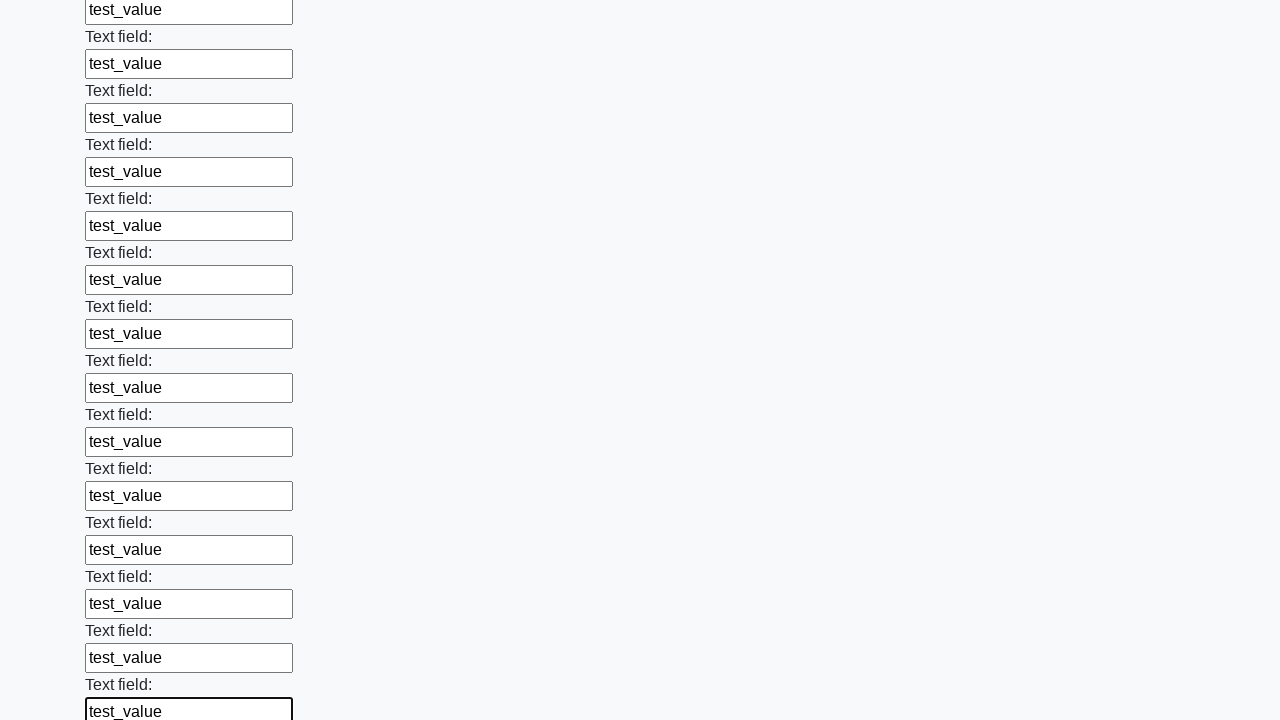

Filled input field 48 of 100 with 'test_value' on input[type='text'] >> nth=47
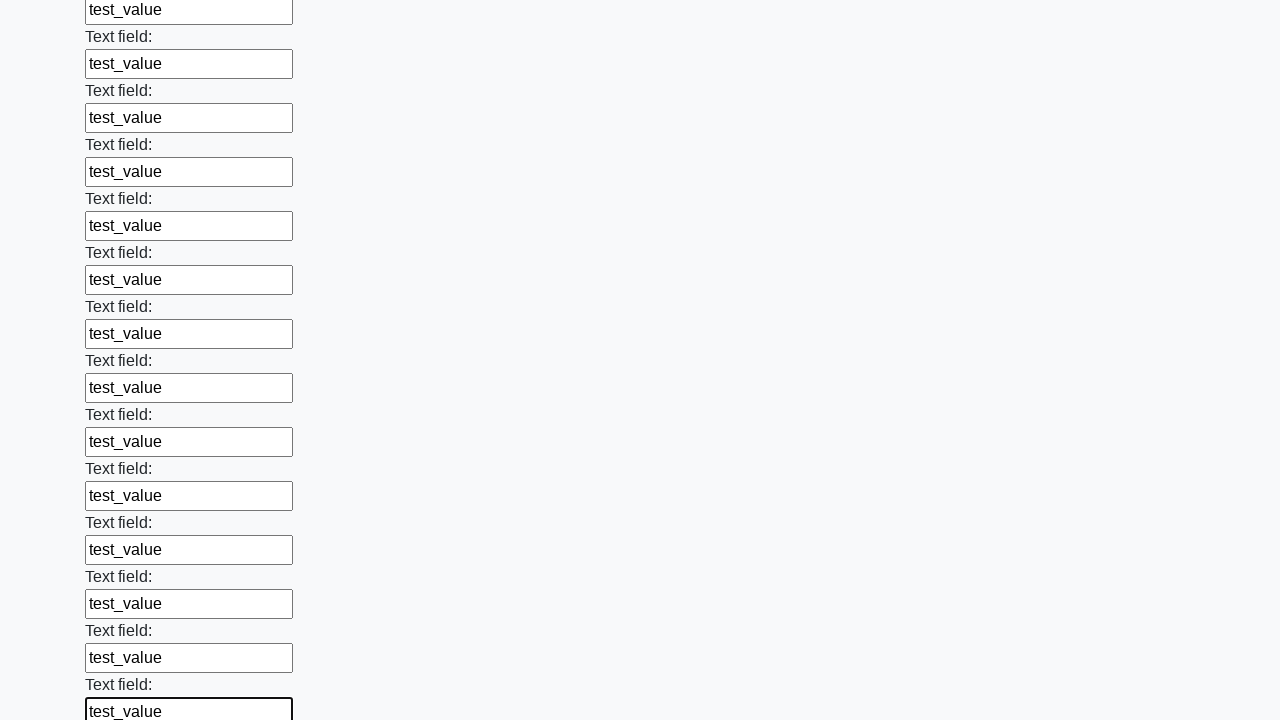

Filled input field 49 of 100 with 'test_value' on input[type='text'] >> nth=48
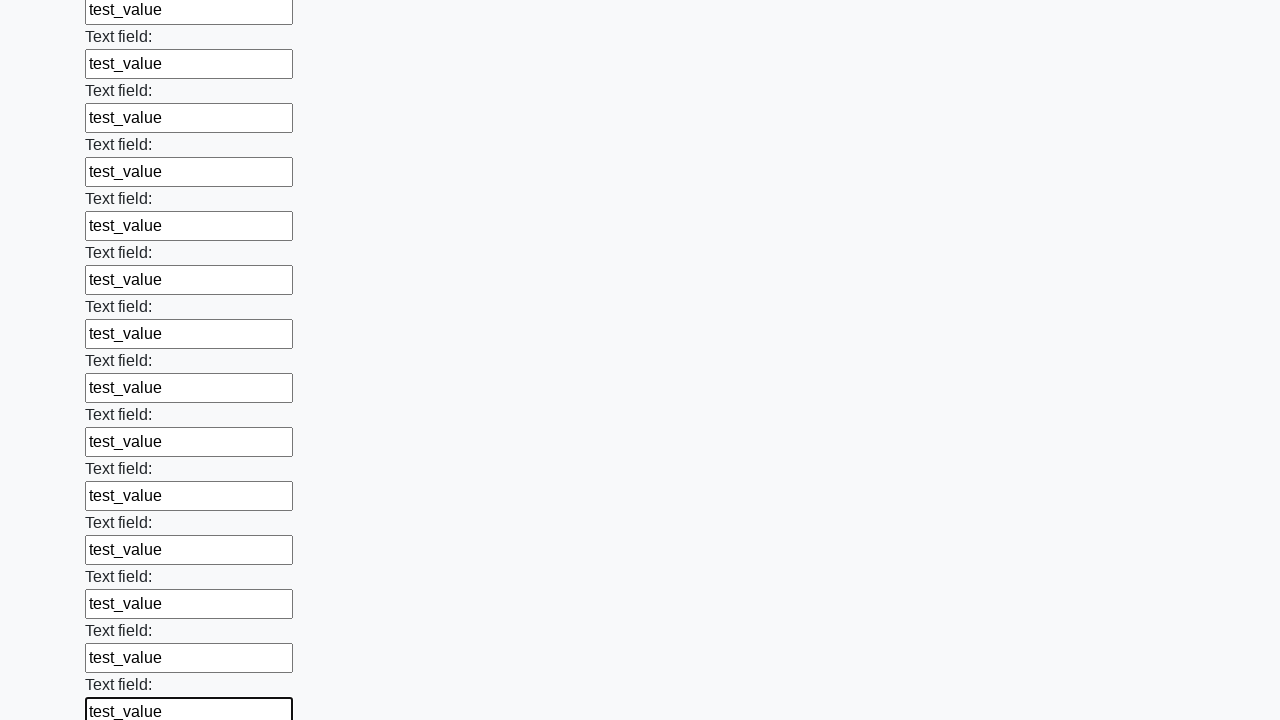

Filled input field 50 of 100 with 'test_value' on input[type='text'] >> nth=49
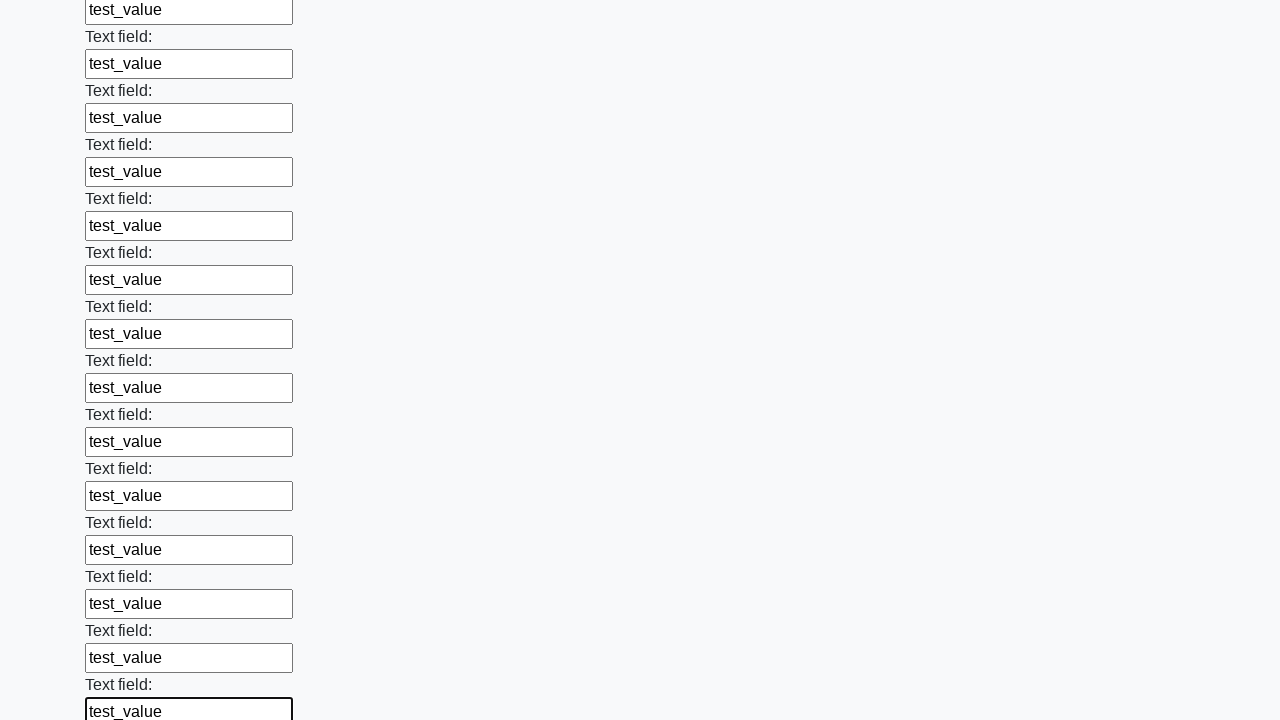

Filled input field 51 of 100 with 'test_value' on input[type='text'] >> nth=50
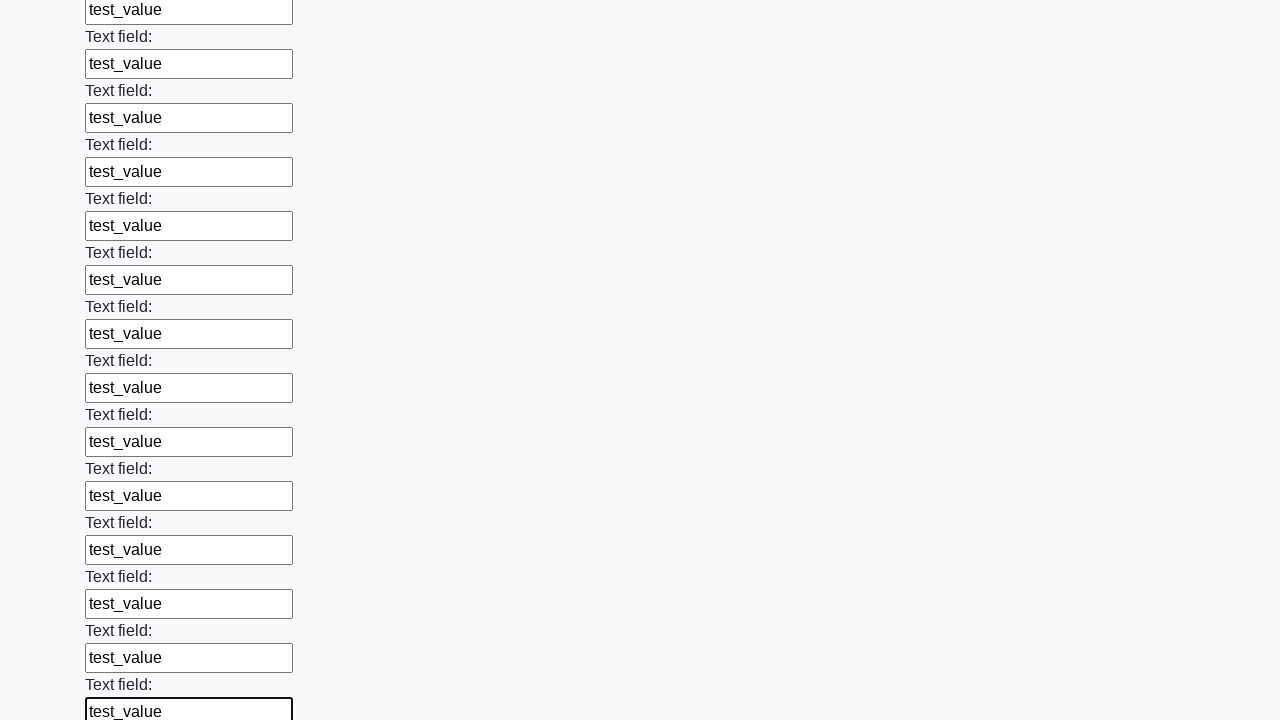

Filled input field 52 of 100 with 'test_value' on input[type='text'] >> nth=51
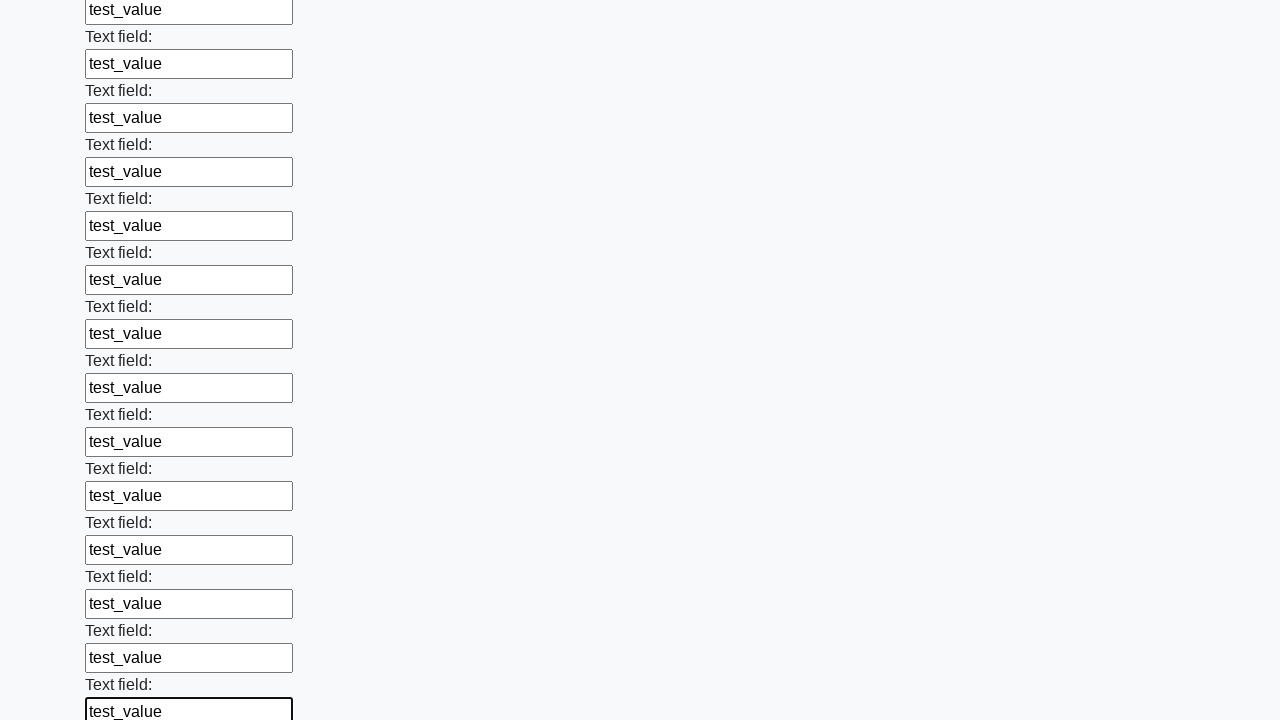

Filled input field 53 of 100 with 'test_value' on input[type='text'] >> nth=52
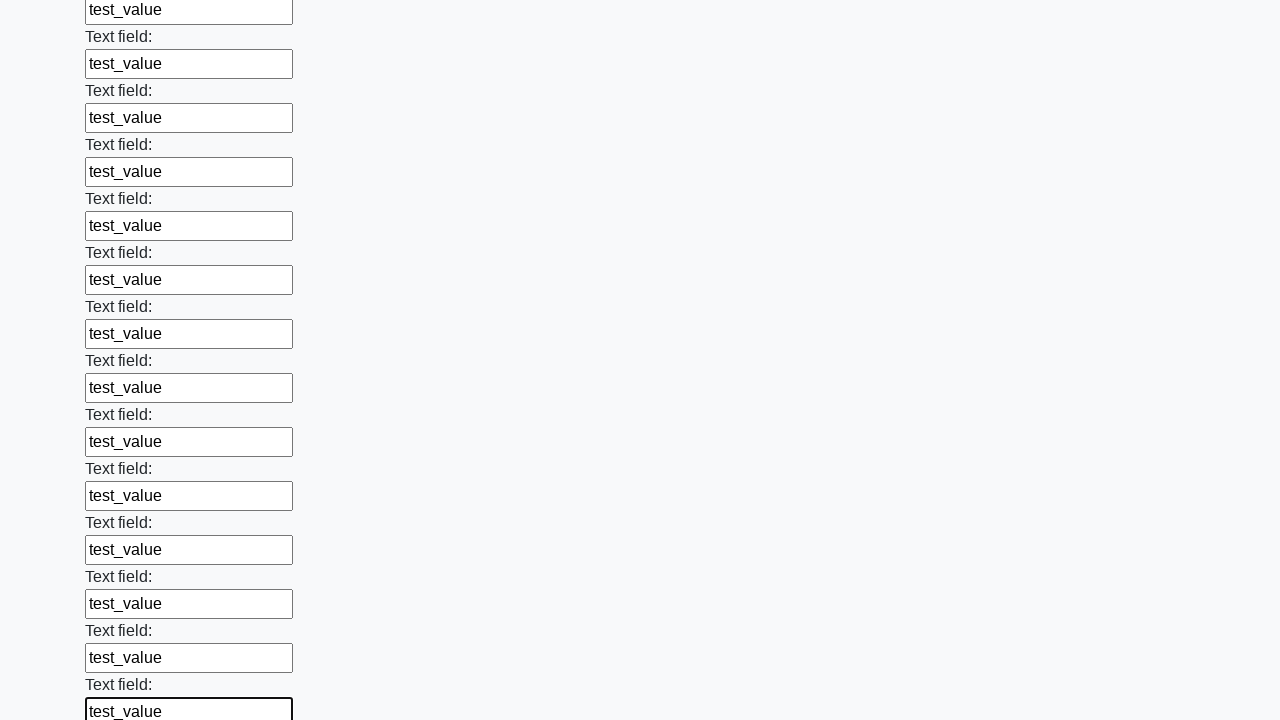

Filled input field 54 of 100 with 'test_value' on input[type='text'] >> nth=53
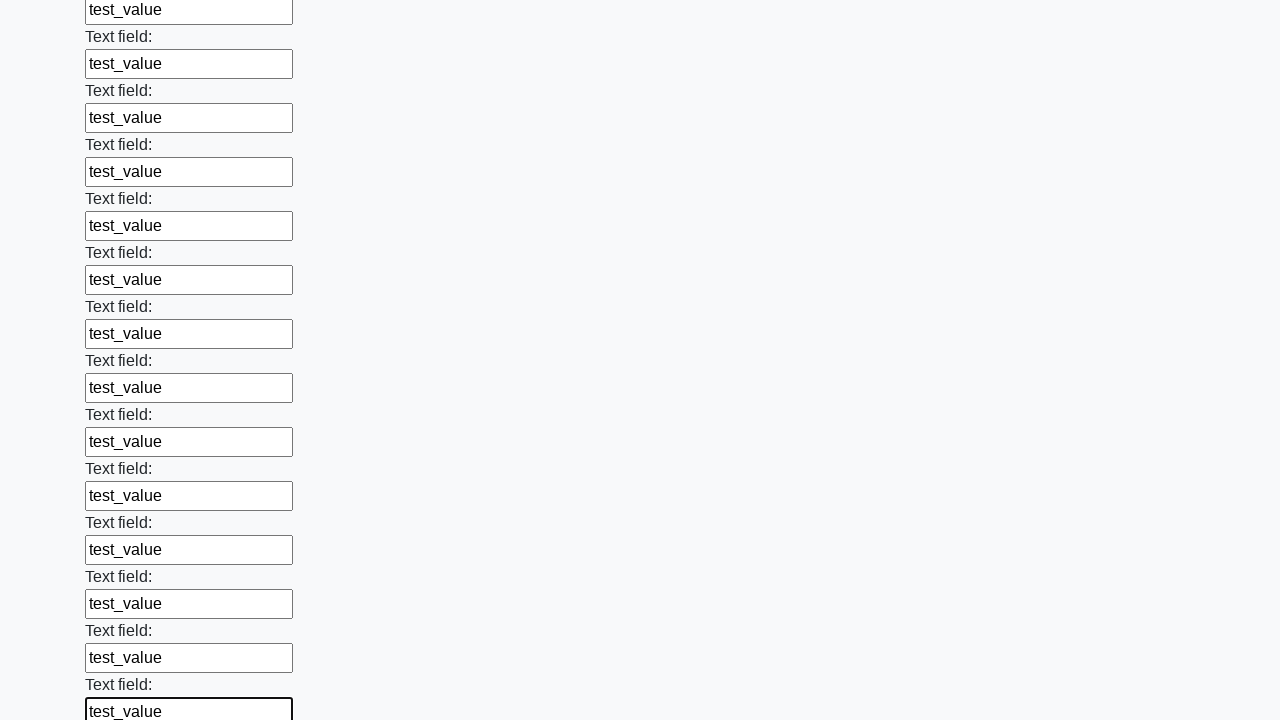

Filled input field 55 of 100 with 'test_value' on input[type='text'] >> nth=54
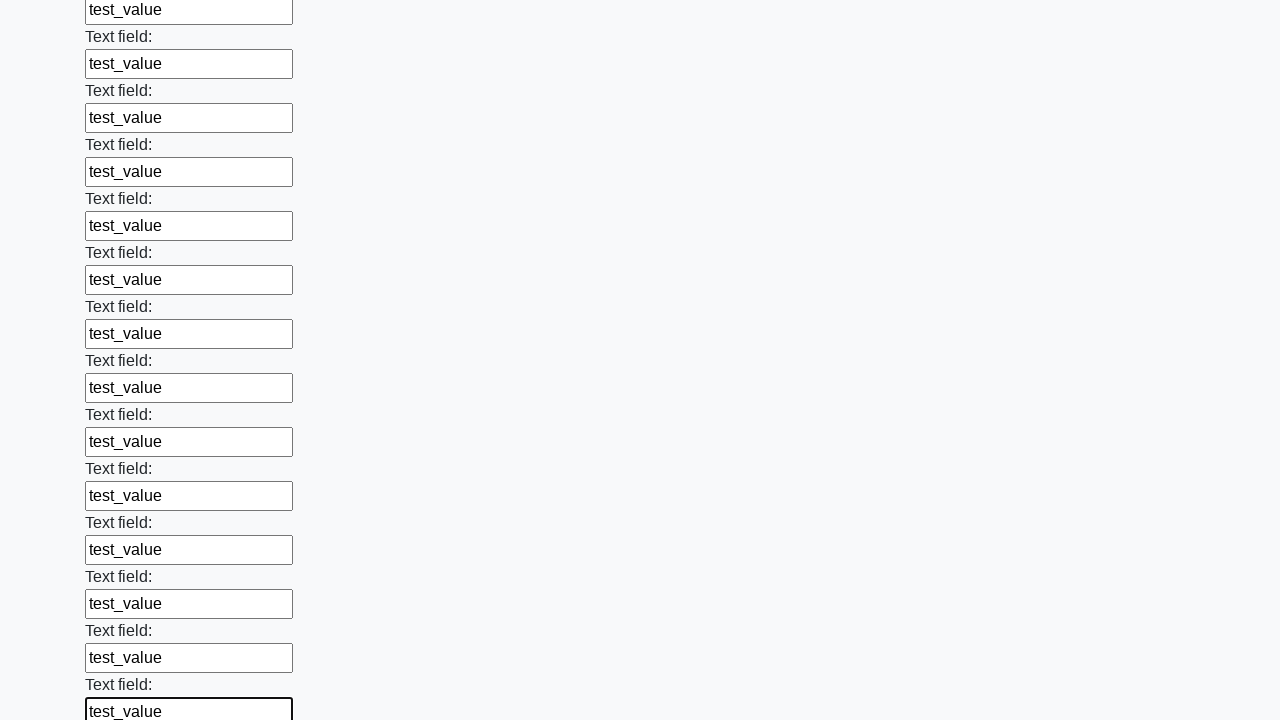

Filled input field 56 of 100 with 'test_value' on input[type='text'] >> nth=55
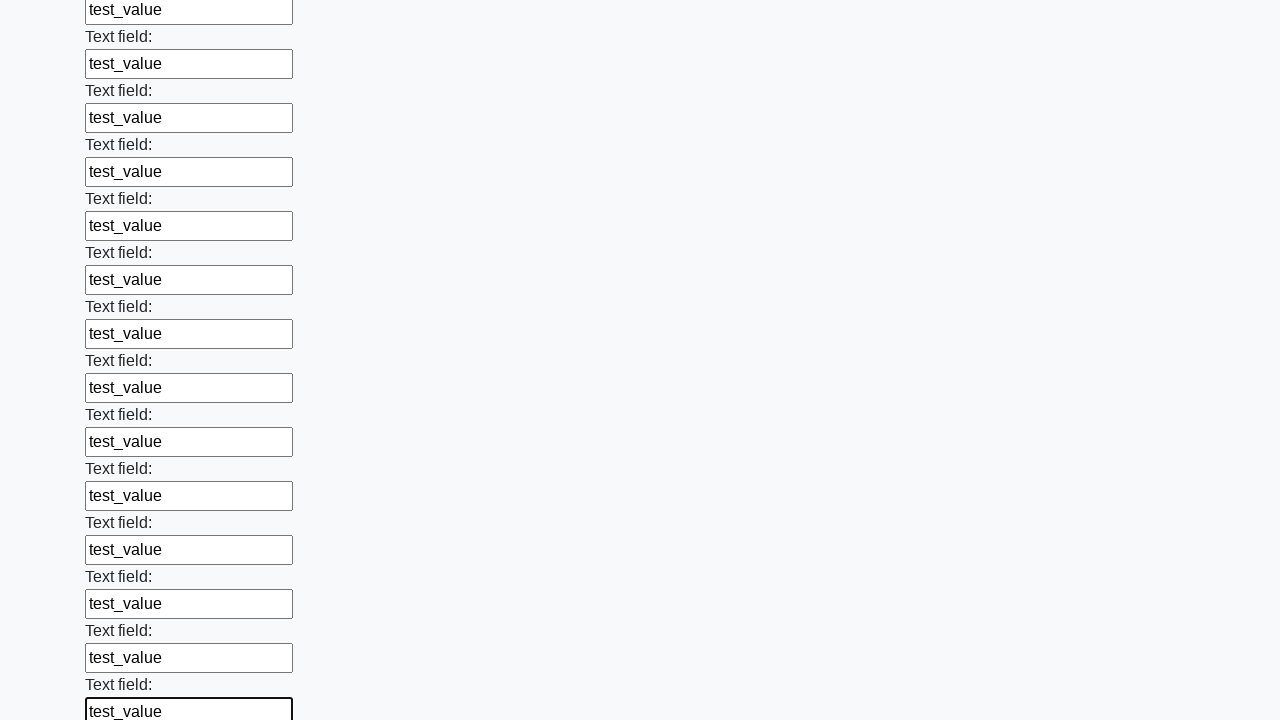

Filled input field 57 of 100 with 'test_value' on input[type='text'] >> nth=56
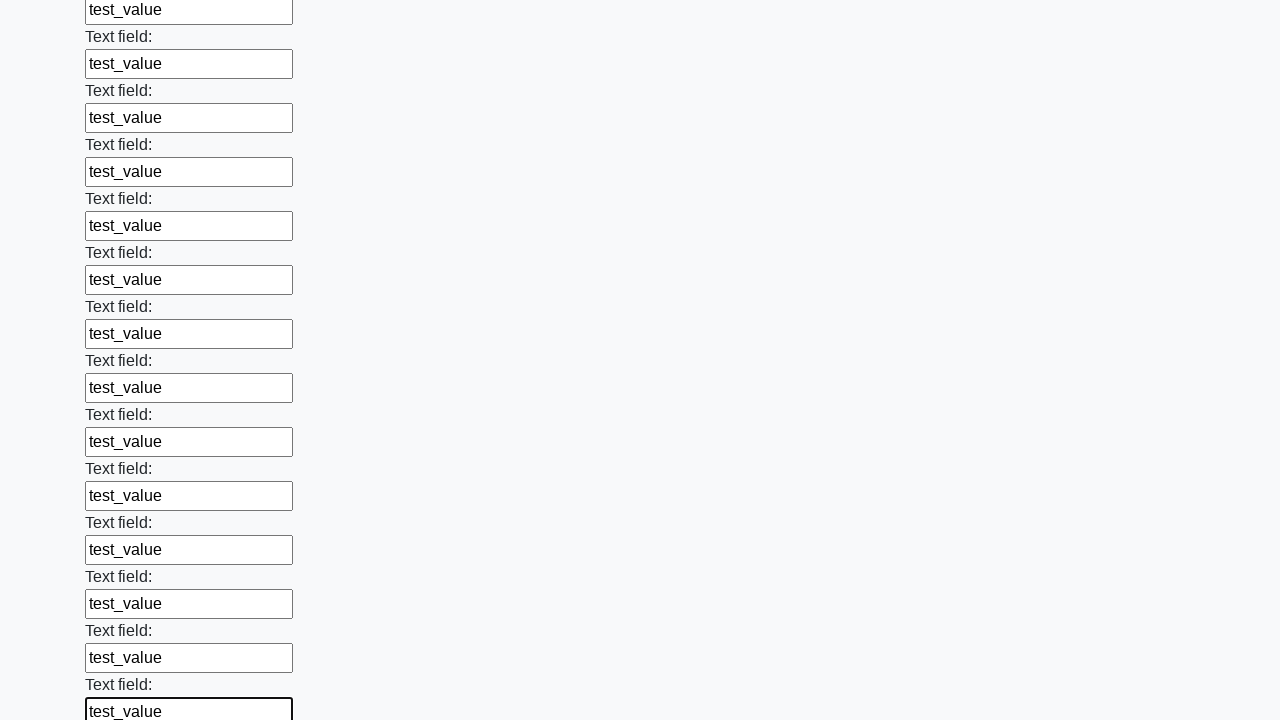

Filled input field 58 of 100 with 'test_value' on input[type='text'] >> nth=57
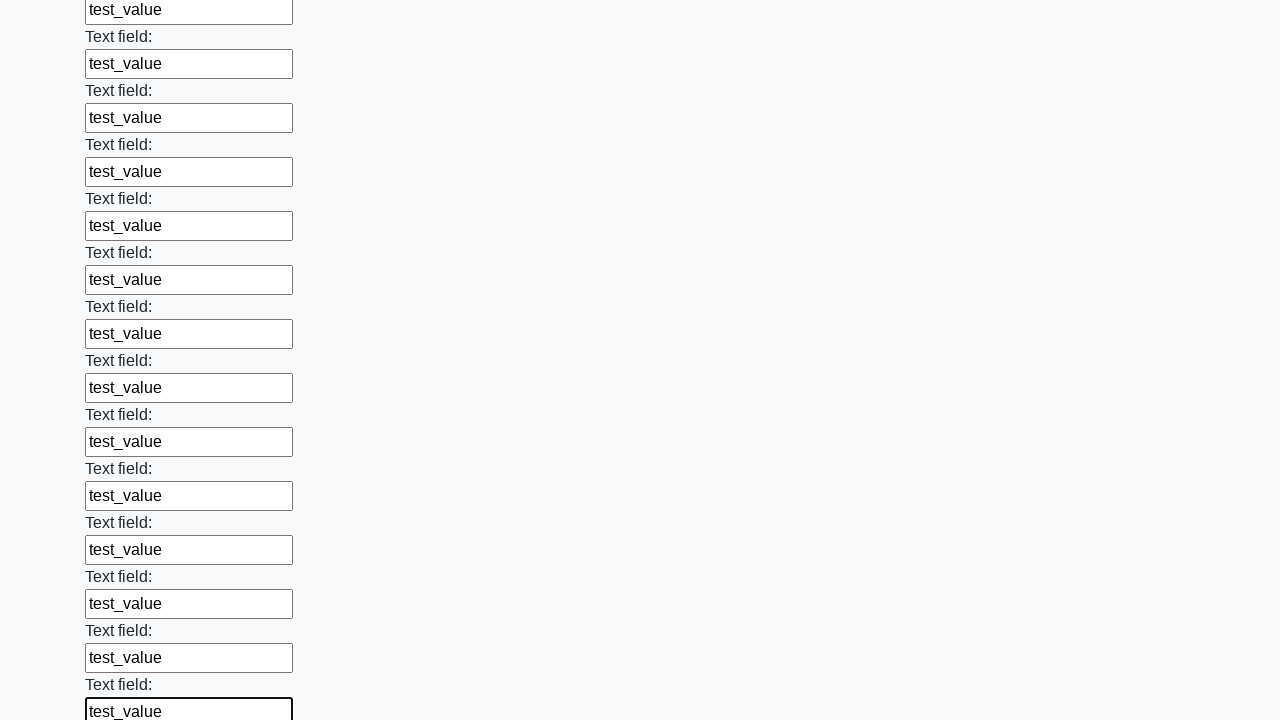

Filled input field 59 of 100 with 'test_value' on input[type='text'] >> nth=58
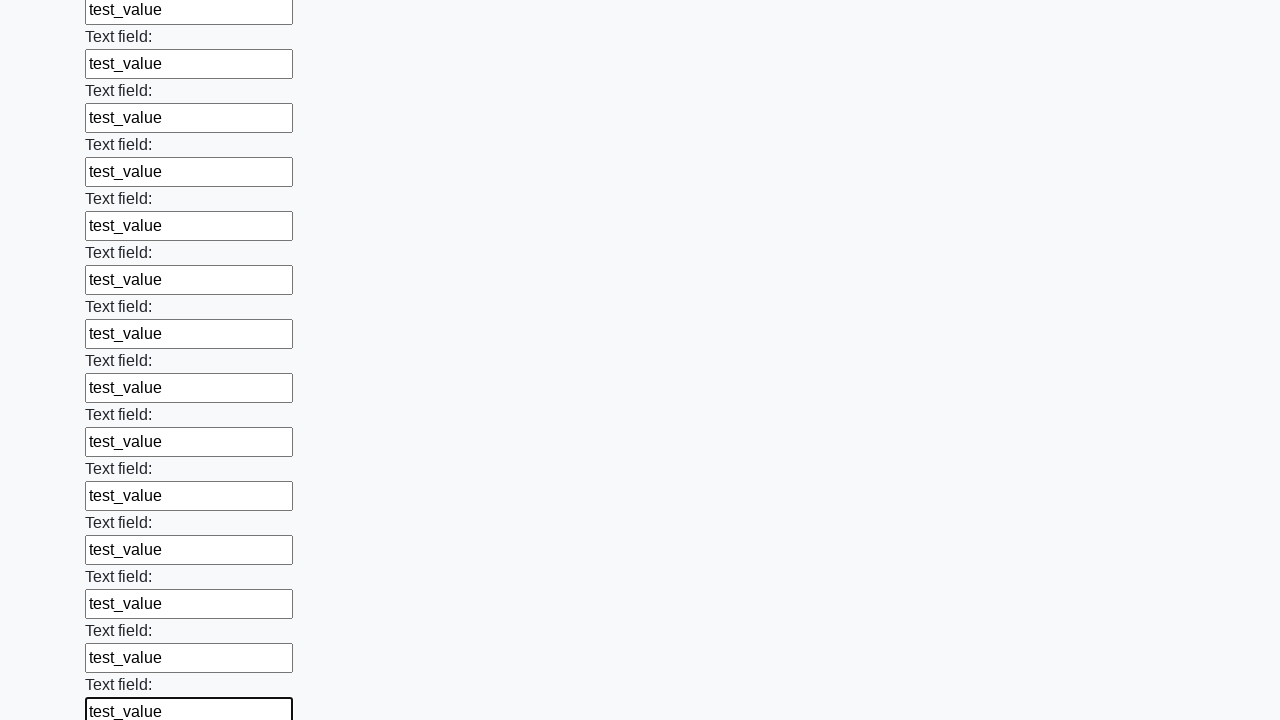

Filled input field 60 of 100 with 'test_value' on input[type='text'] >> nth=59
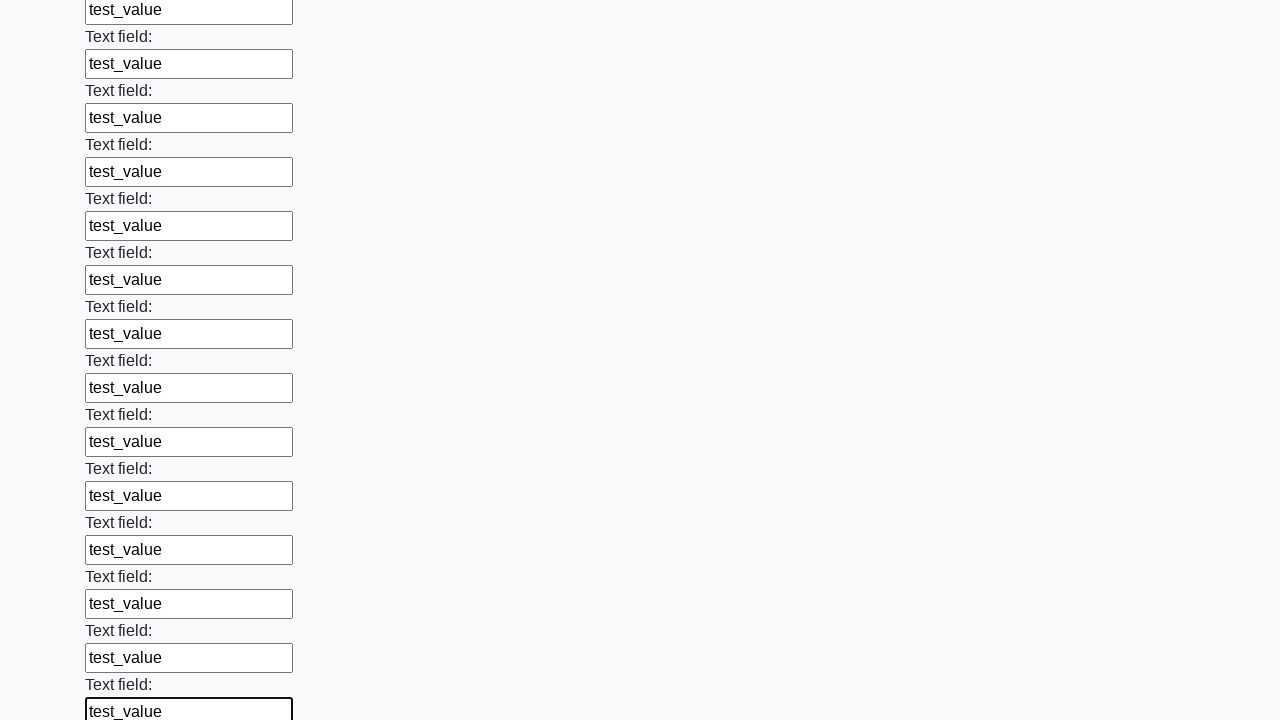

Filled input field 61 of 100 with 'test_value' on input[type='text'] >> nth=60
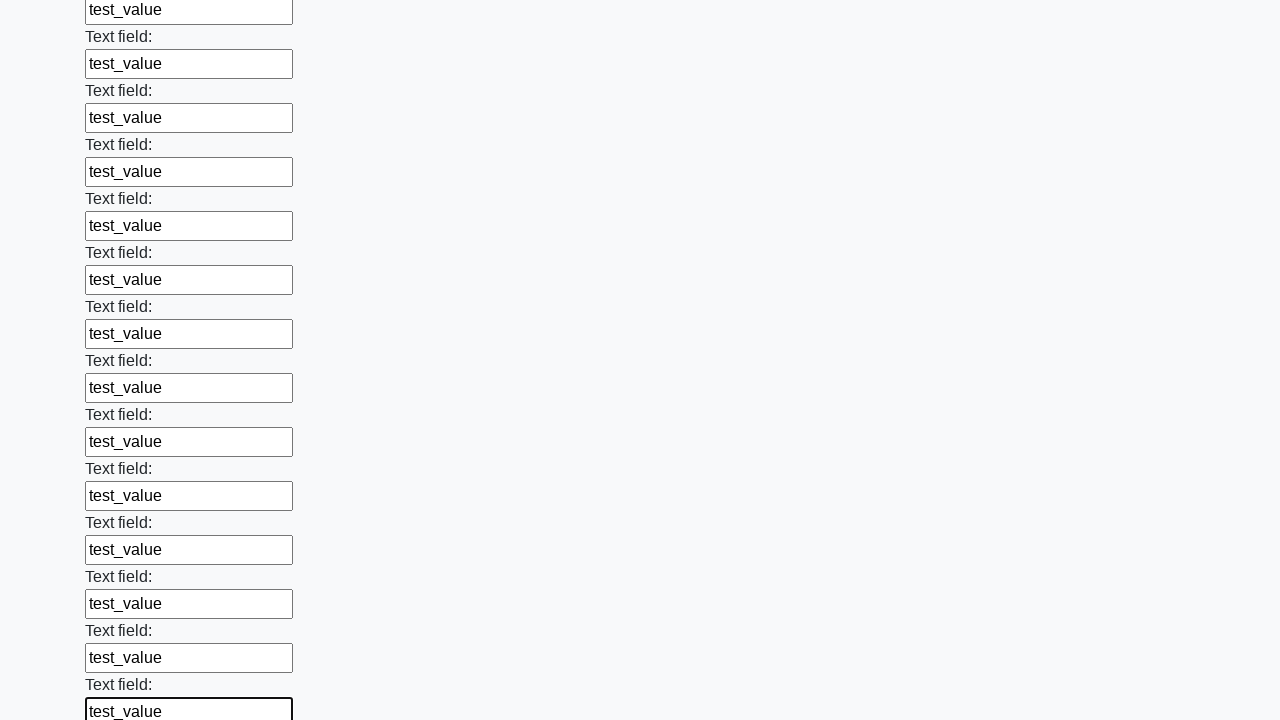

Filled input field 62 of 100 with 'test_value' on input[type='text'] >> nth=61
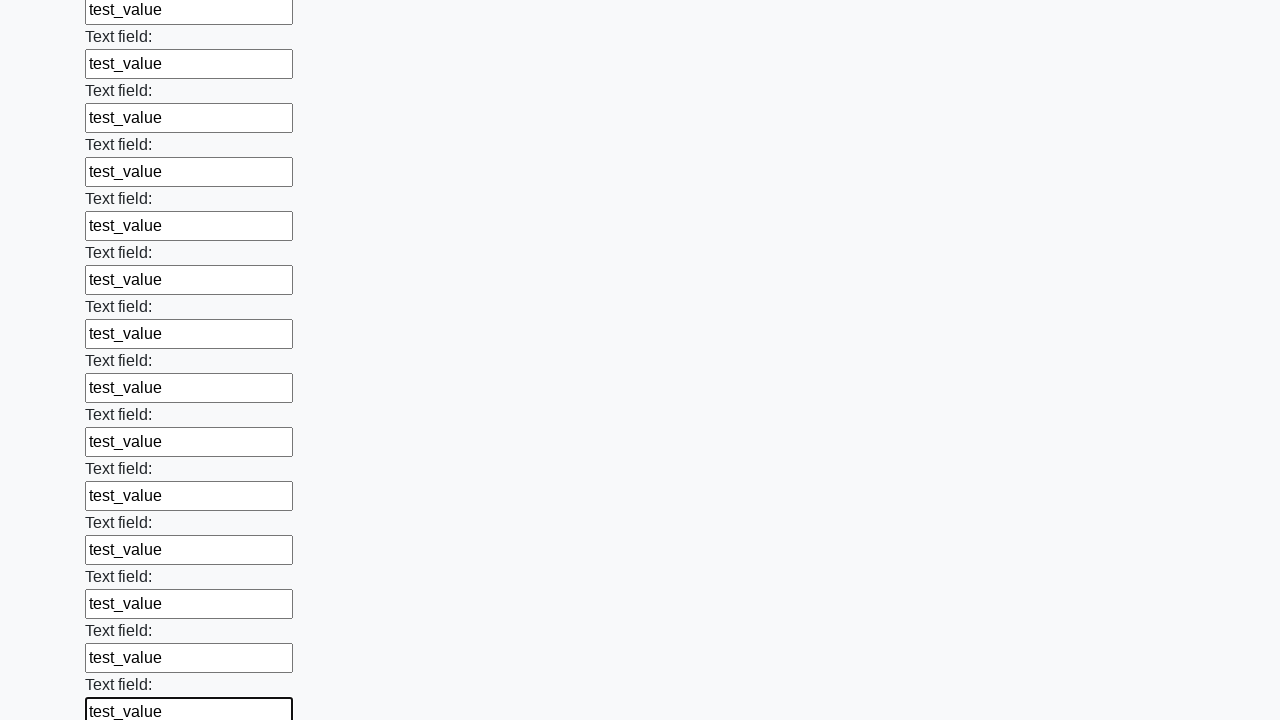

Filled input field 63 of 100 with 'test_value' on input[type='text'] >> nth=62
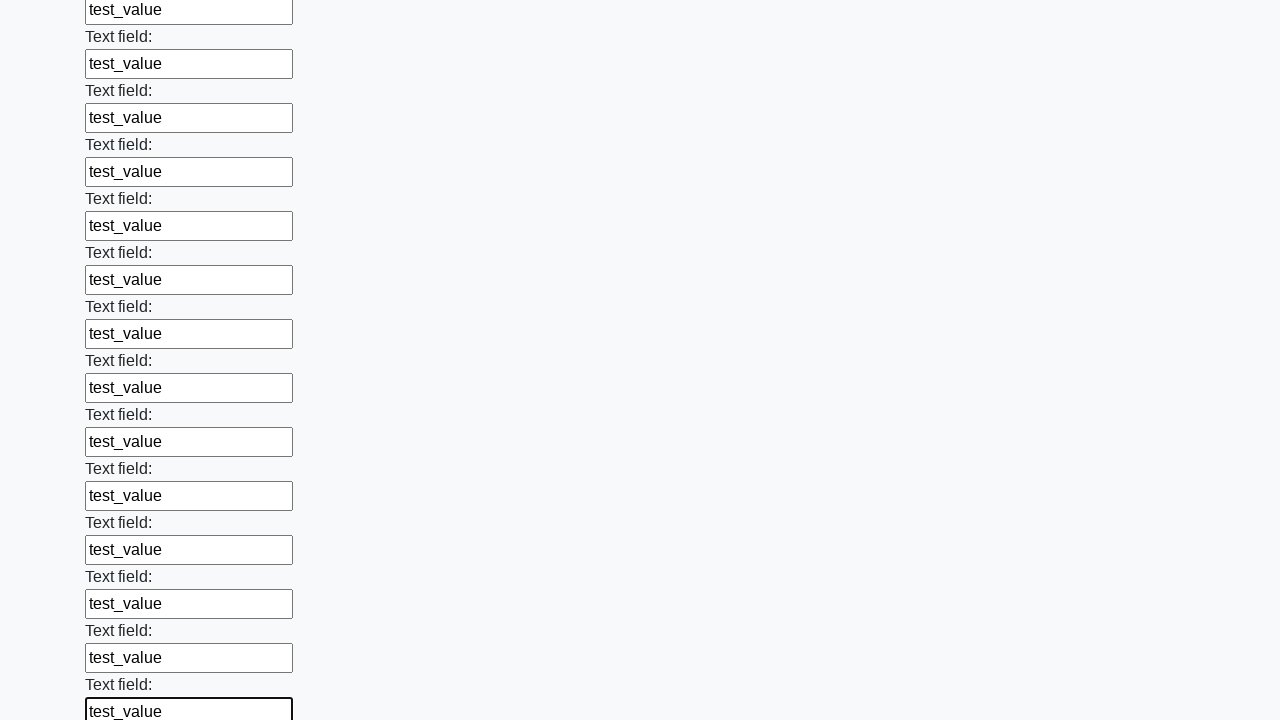

Filled input field 64 of 100 with 'test_value' on input[type='text'] >> nth=63
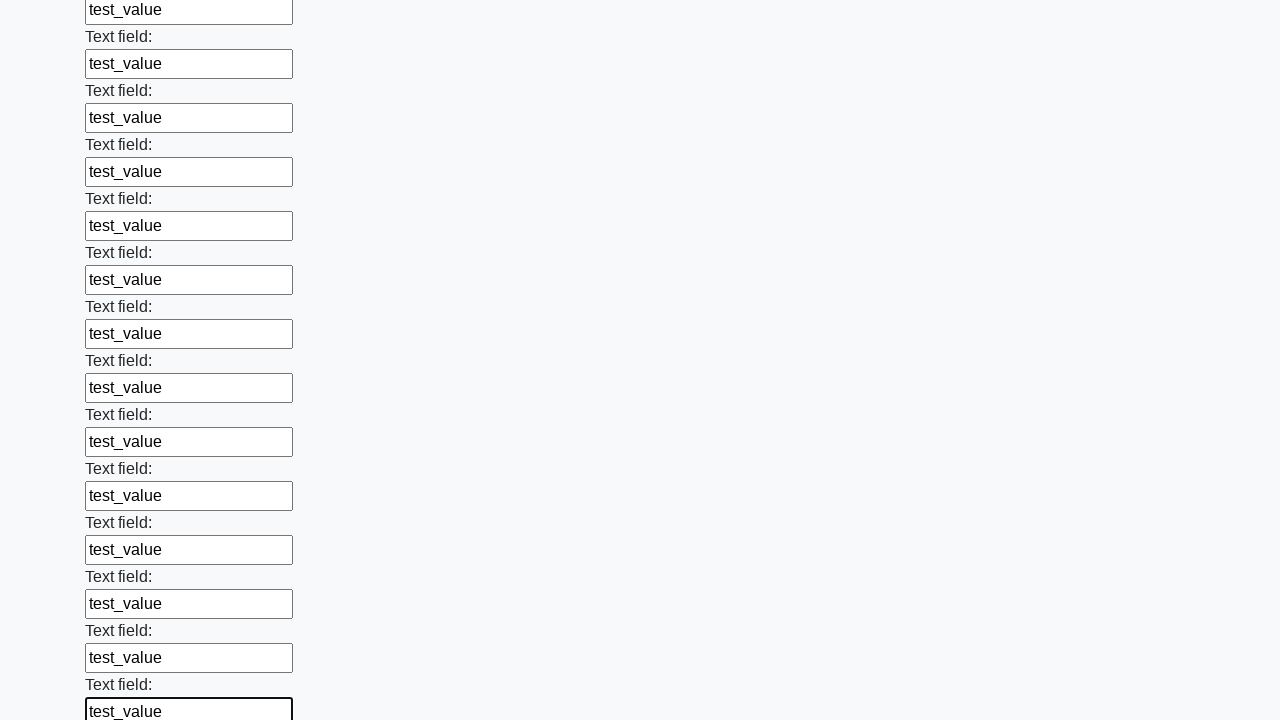

Filled input field 65 of 100 with 'test_value' on input[type='text'] >> nth=64
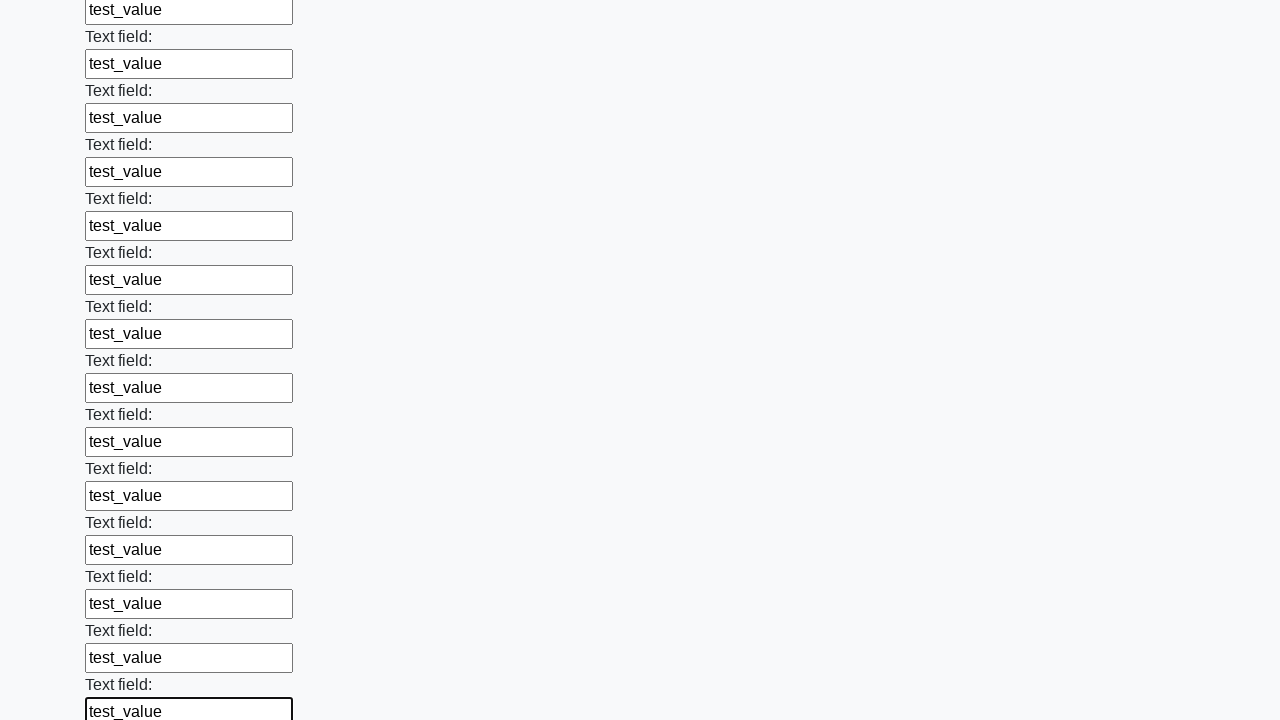

Filled input field 66 of 100 with 'test_value' on input[type='text'] >> nth=65
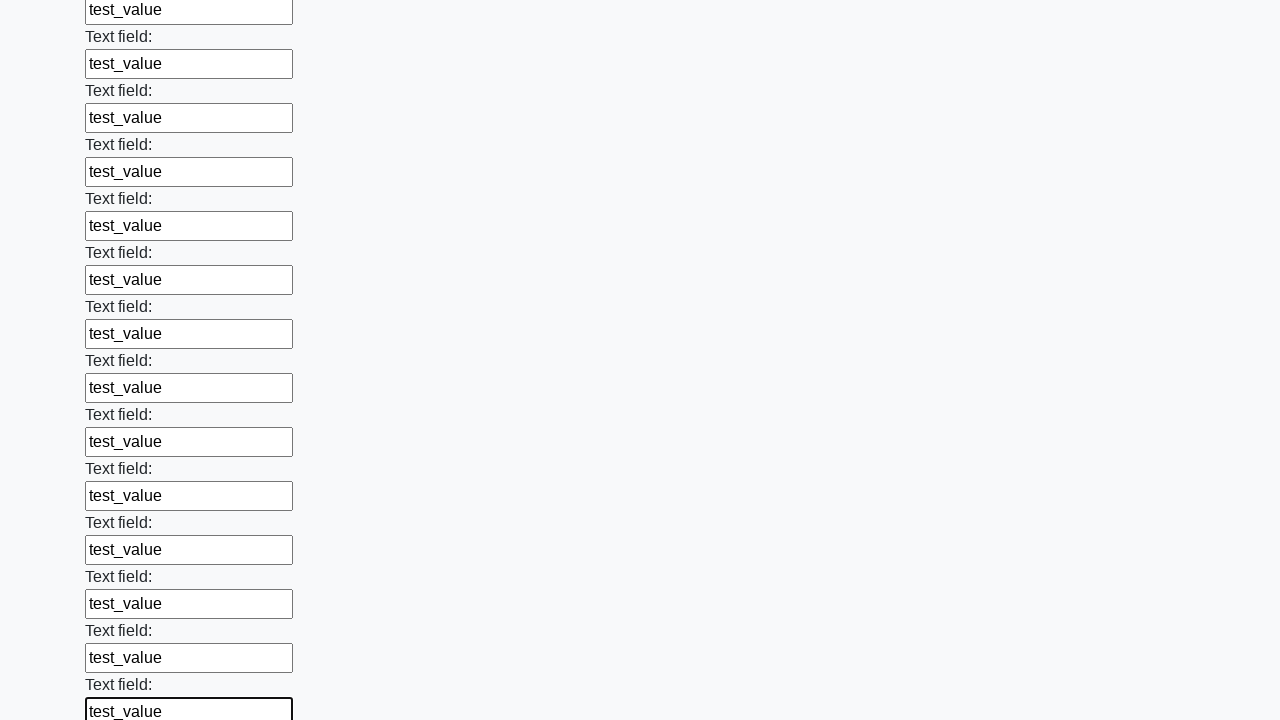

Filled input field 67 of 100 with 'test_value' on input[type='text'] >> nth=66
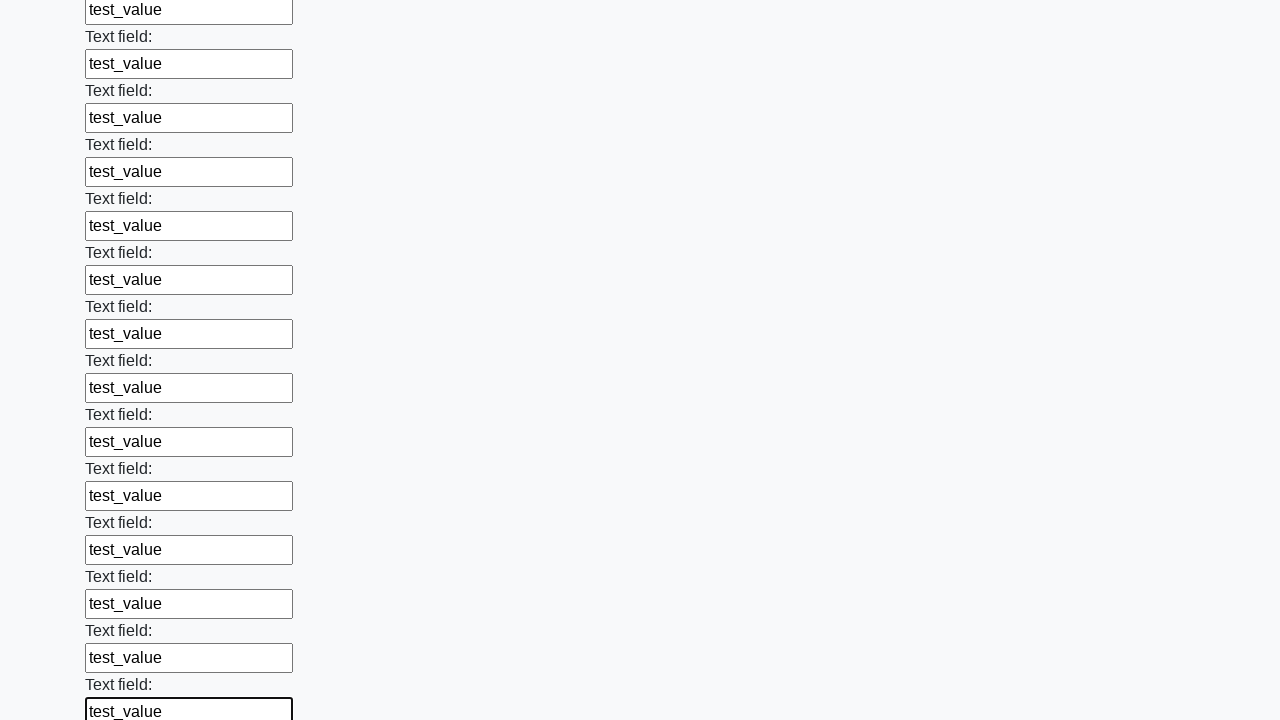

Filled input field 68 of 100 with 'test_value' on input[type='text'] >> nth=67
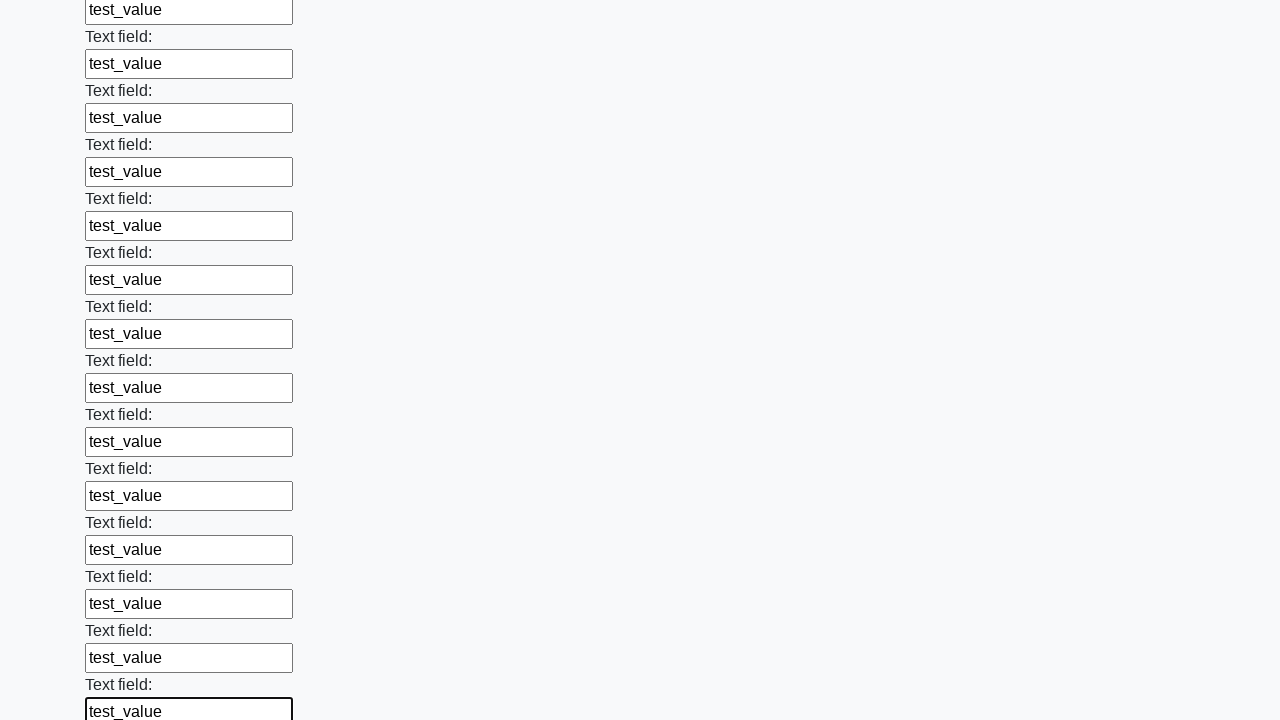

Filled input field 69 of 100 with 'test_value' on input[type='text'] >> nth=68
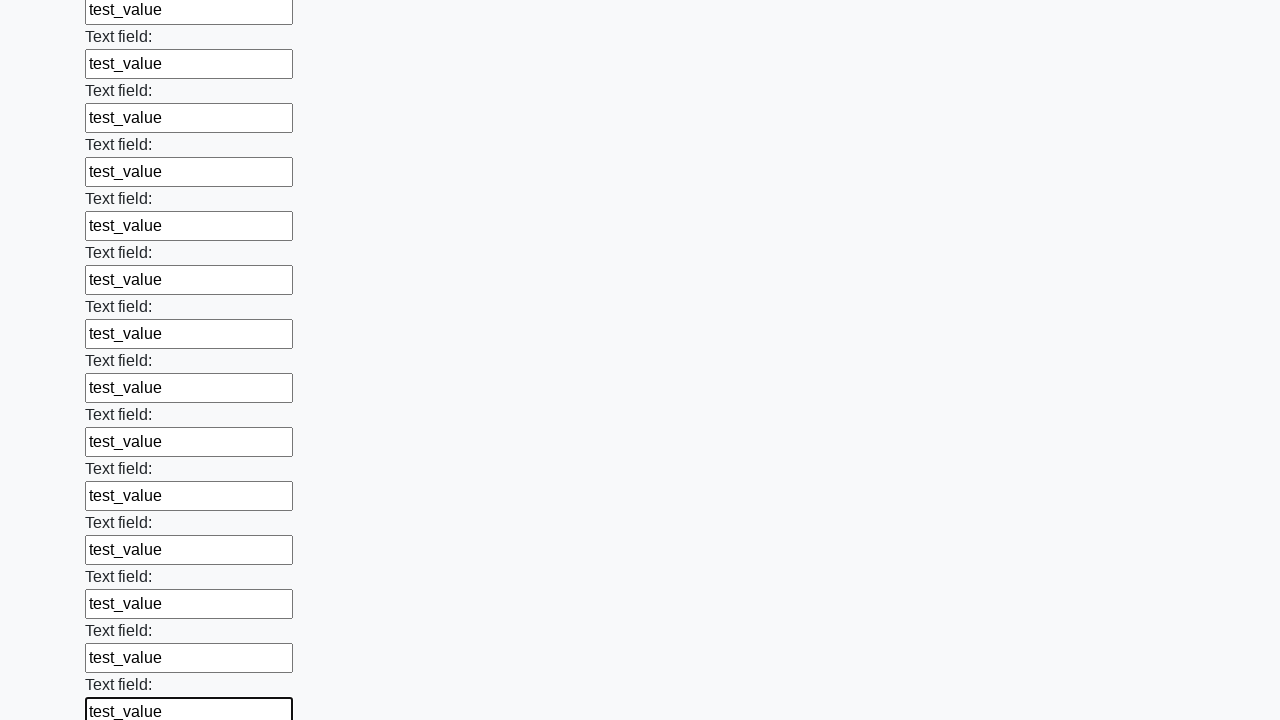

Filled input field 70 of 100 with 'test_value' on input[type='text'] >> nth=69
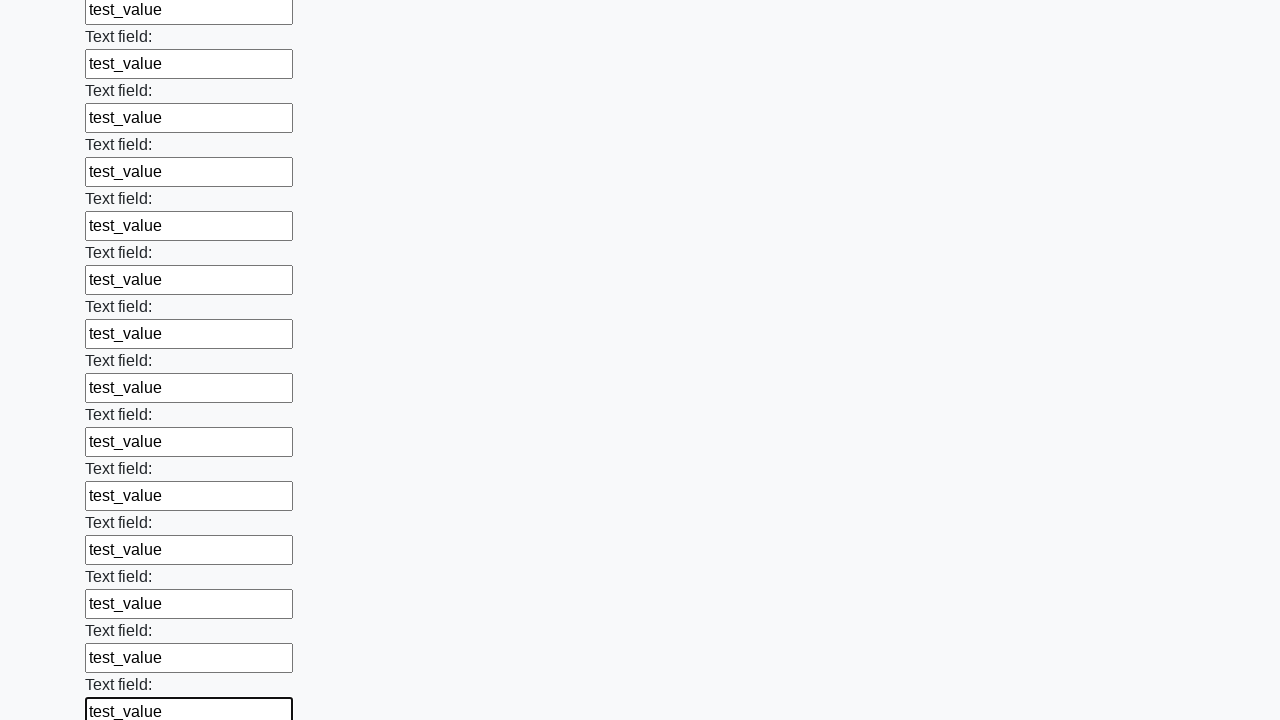

Filled input field 71 of 100 with 'test_value' on input[type='text'] >> nth=70
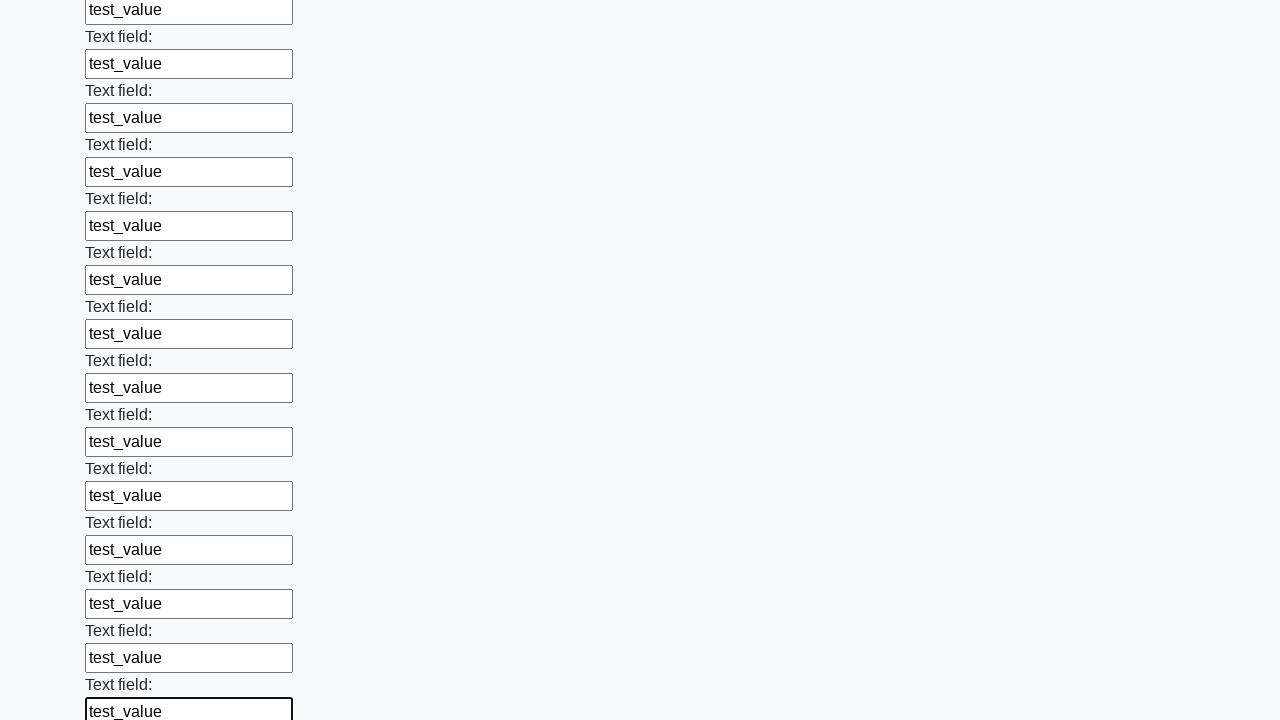

Filled input field 72 of 100 with 'test_value' on input[type='text'] >> nth=71
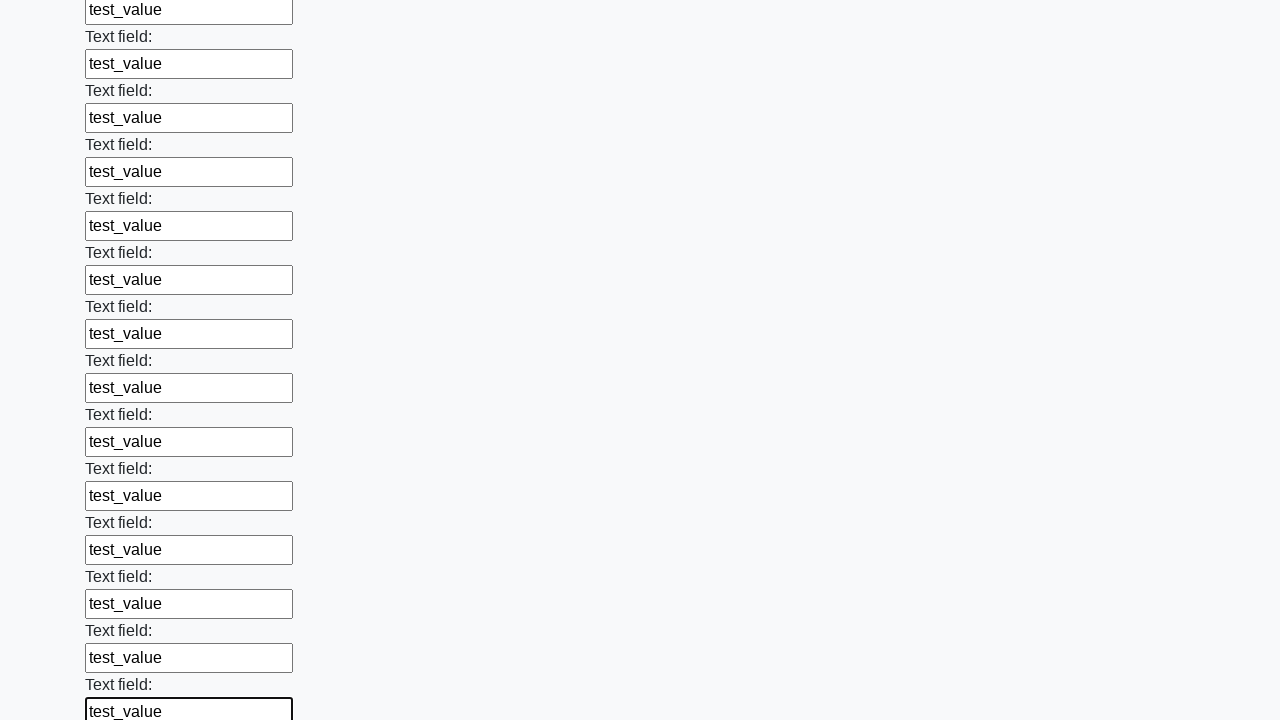

Filled input field 73 of 100 with 'test_value' on input[type='text'] >> nth=72
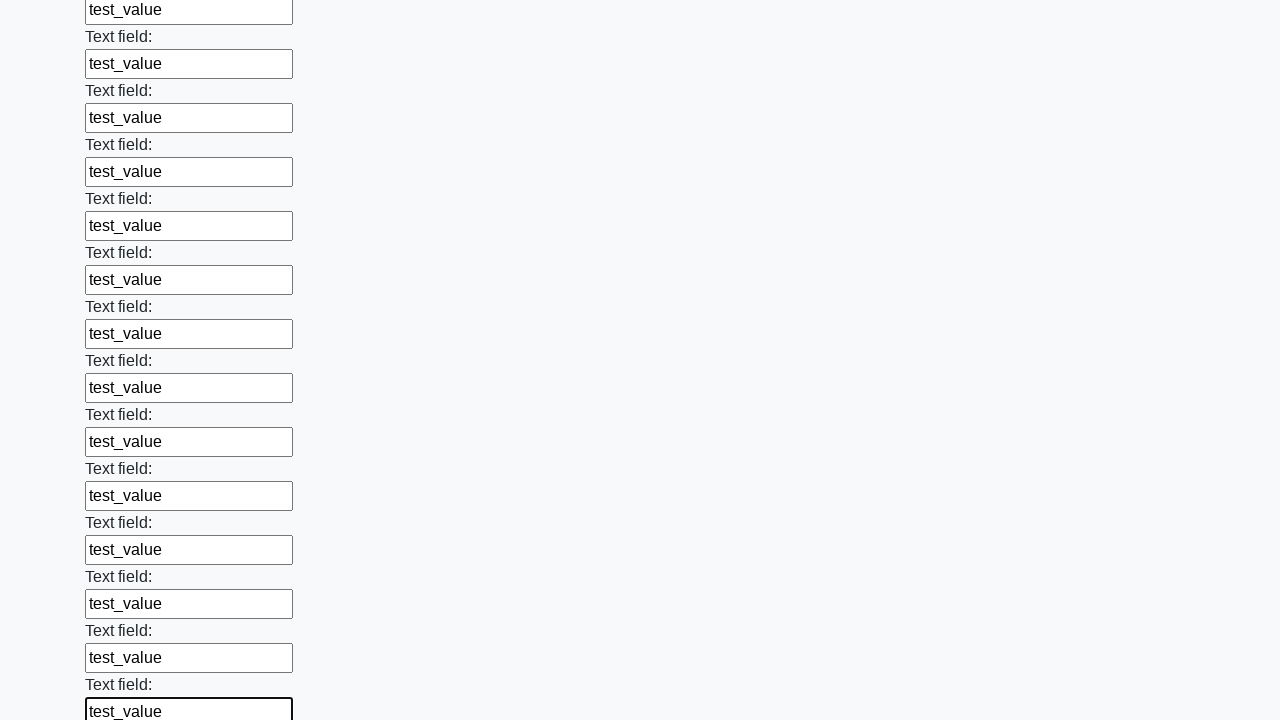

Filled input field 74 of 100 with 'test_value' on input[type='text'] >> nth=73
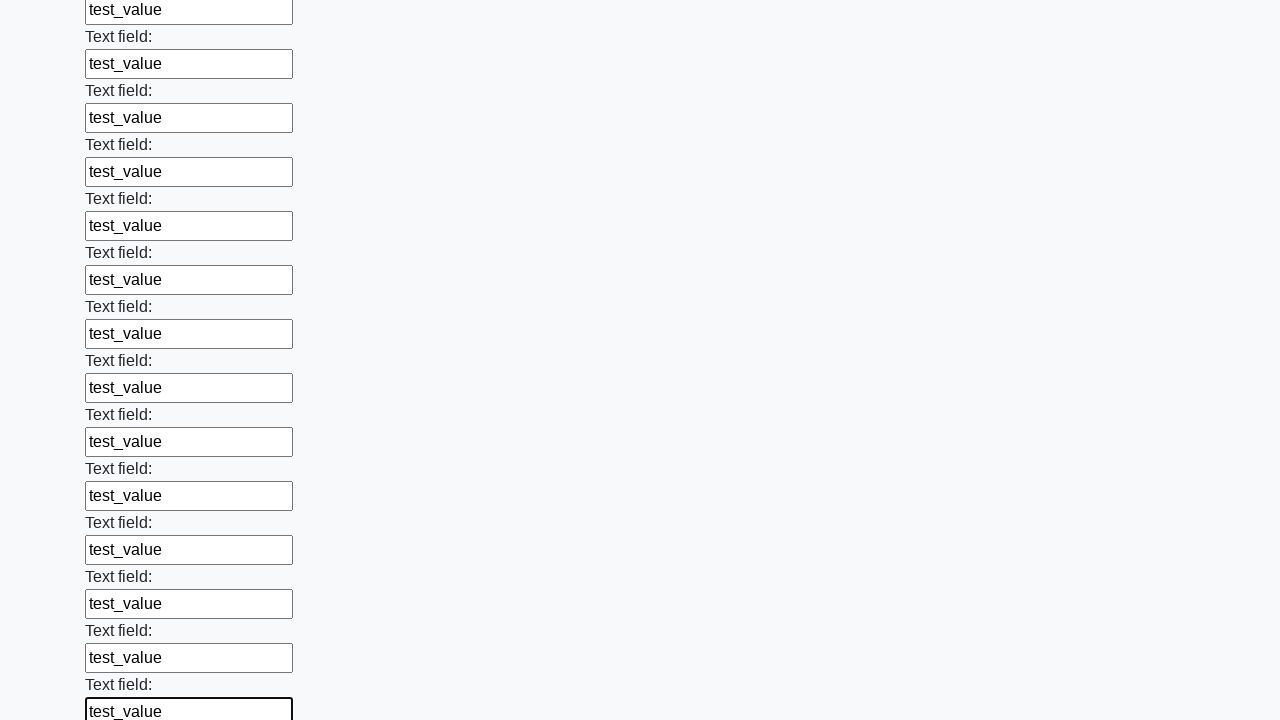

Filled input field 75 of 100 with 'test_value' on input[type='text'] >> nth=74
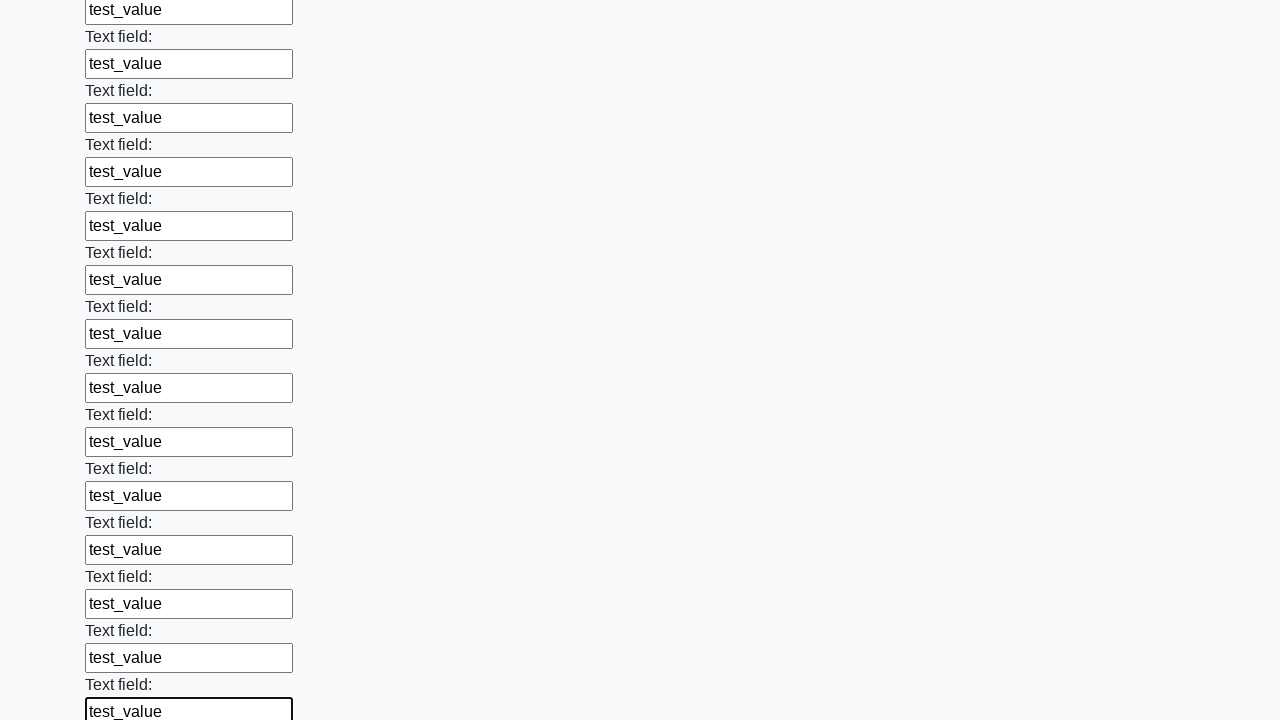

Filled input field 76 of 100 with 'test_value' on input[type='text'] >> nth=75
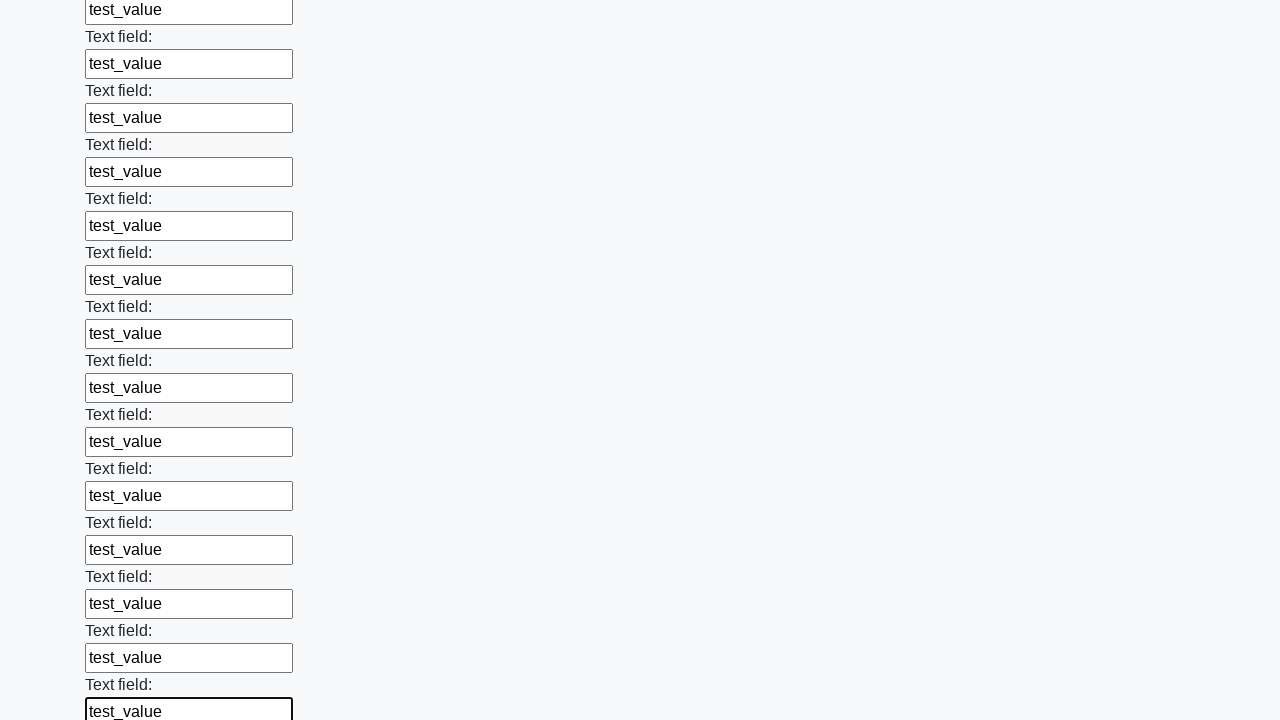

Filled input field 77 of 100 with 'test_value' on input[type='text'] >> nth=76
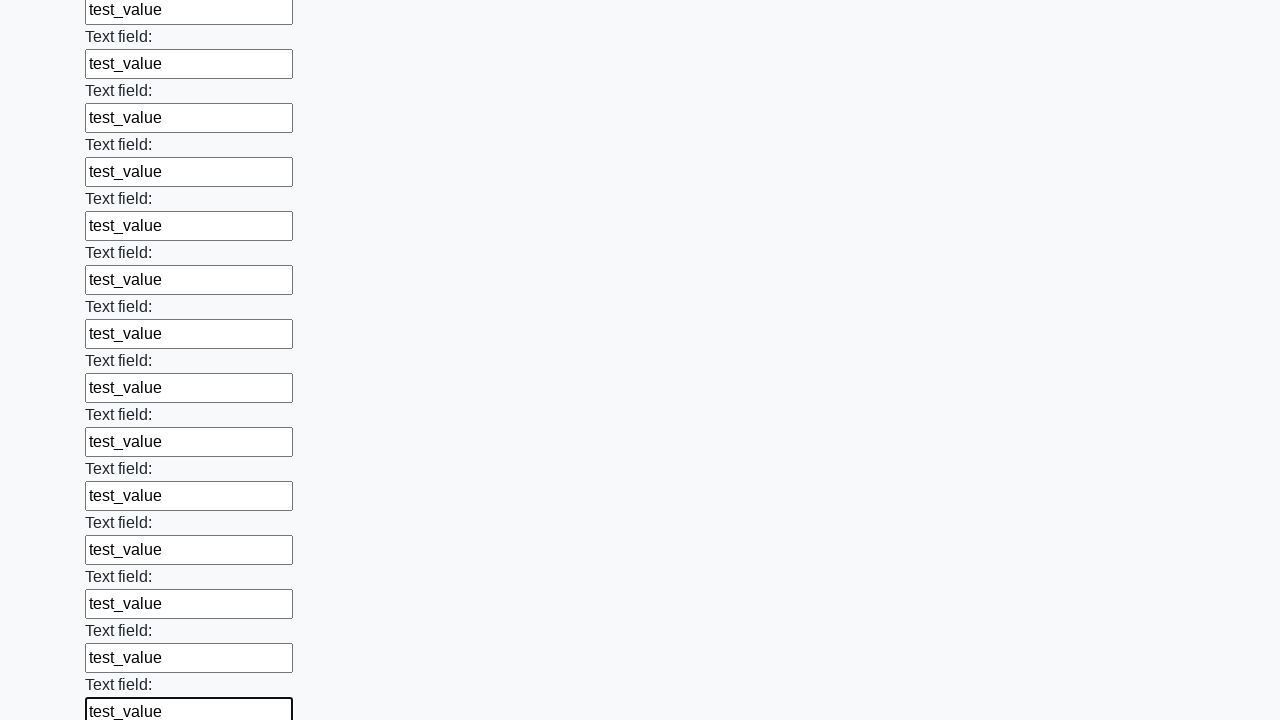

Filled input field 78 of 100 with 'test_value' on input[type='text'] >> nth=77
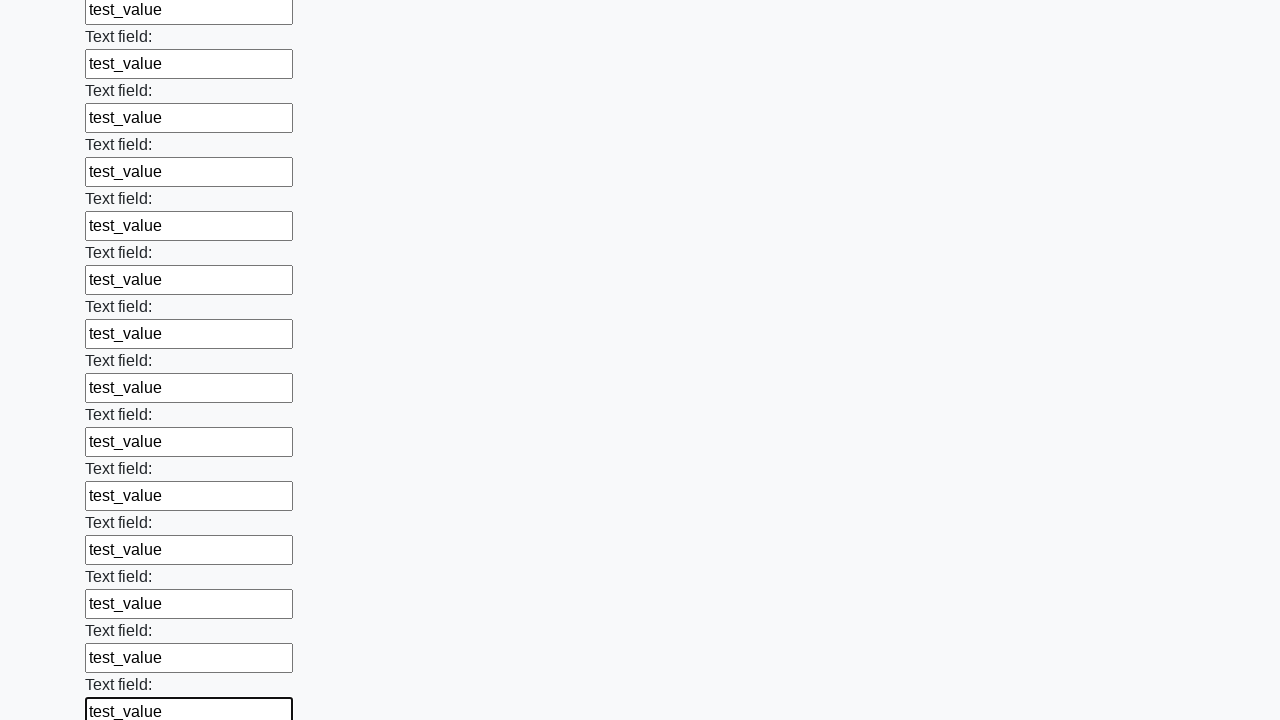

Filled input field 79 of 100 with 'test_value' on input[type='text'] >> nth=78
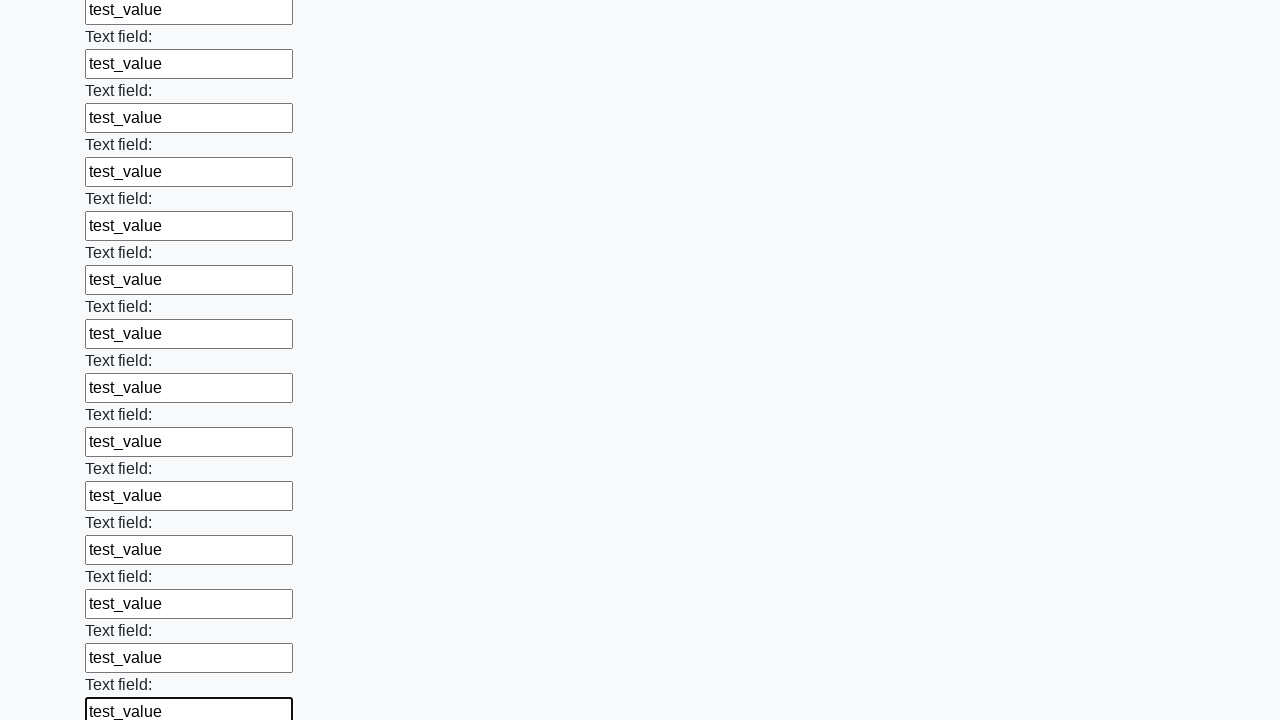

Filled input field 80 of 100 with 'test_value' on input[type='text'] >> nth=79
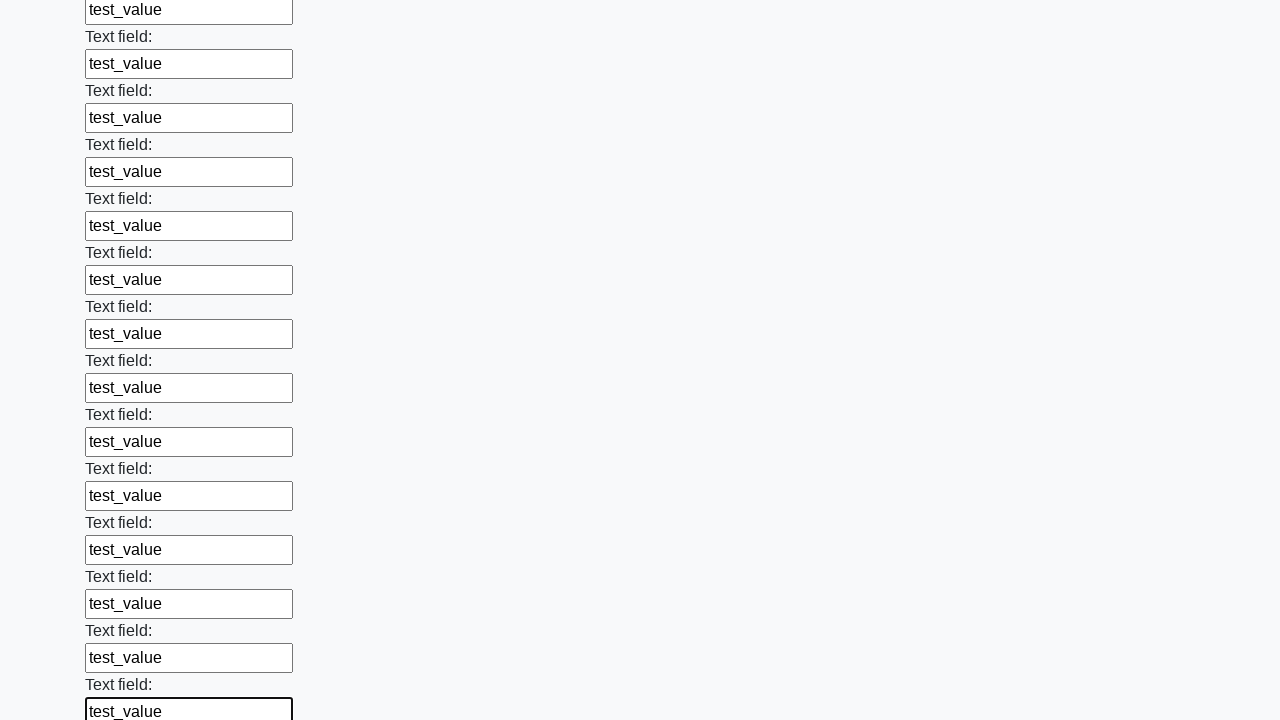

Filled input field 81 of 100 with 'test_value' on input[type='text'] >> nth=80
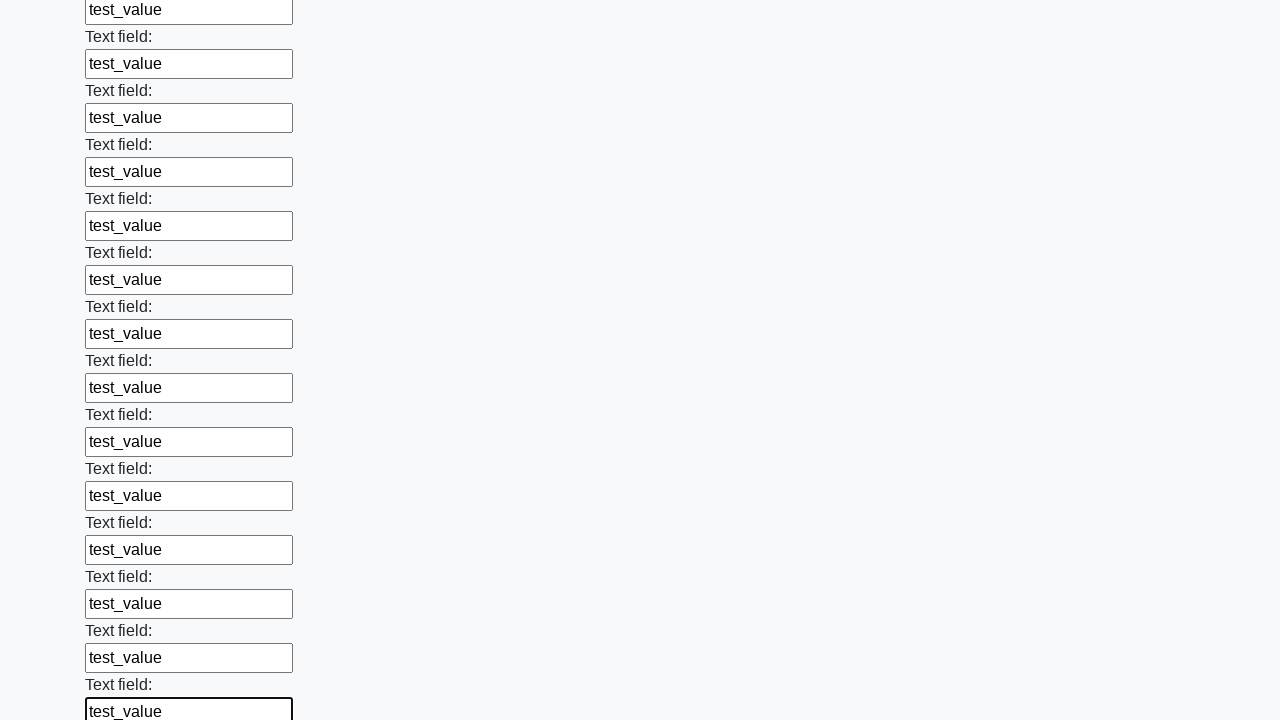

Filled input field 82 of 100 with 'test_value' on input[type='text'] >> nth=81
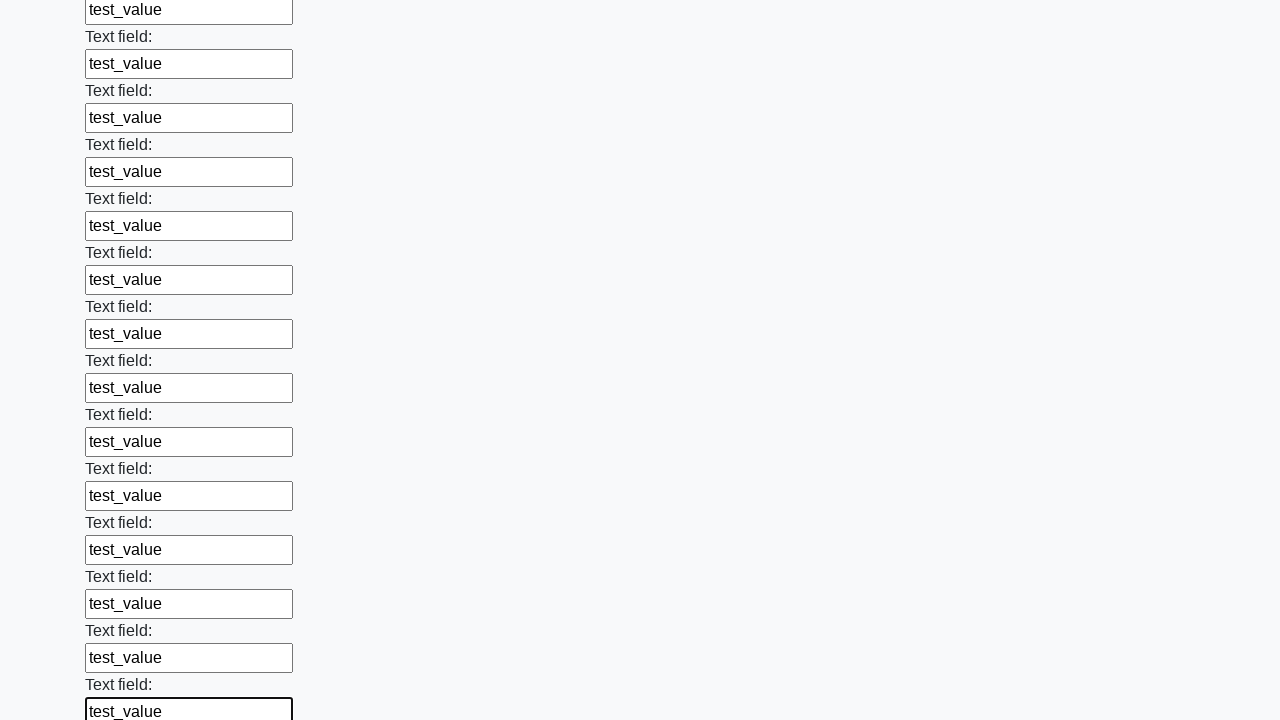

Filled input field 83 of 100 with 'test_value' on input[type='text'] >> nth=82
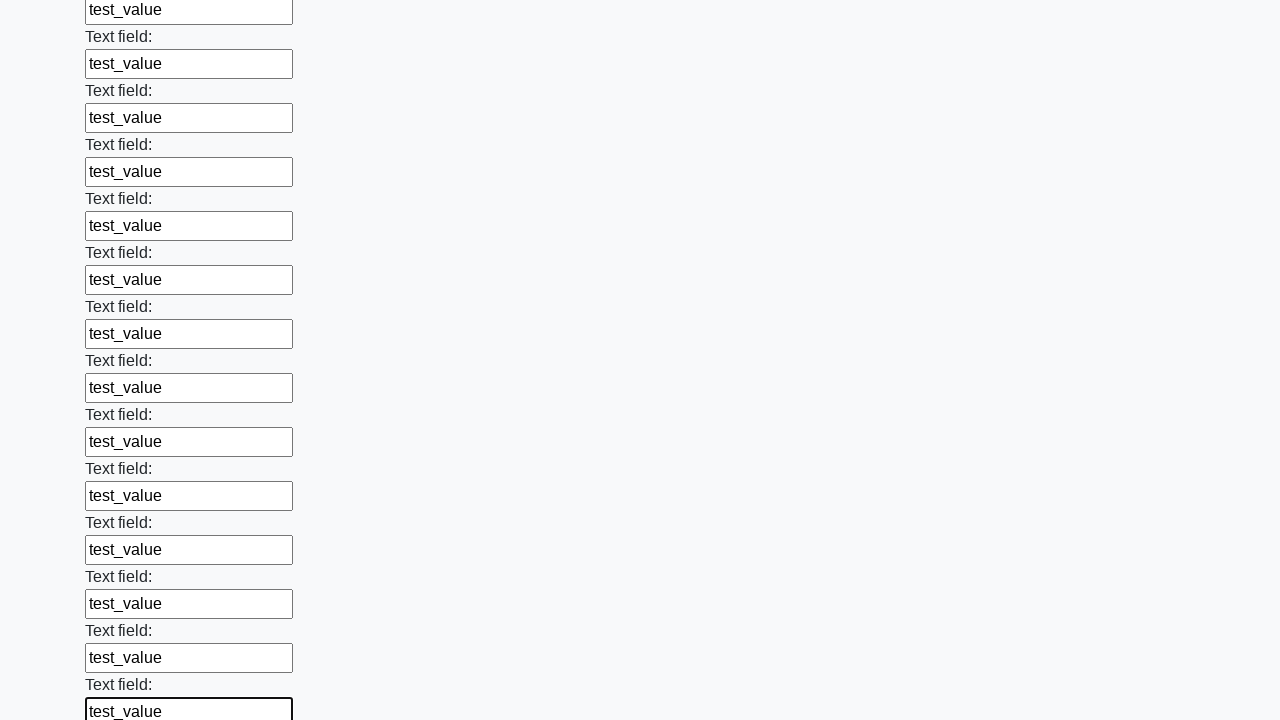

Filled input field 84 of 100 with 'test_value' on input[type='text'] >> nth=83
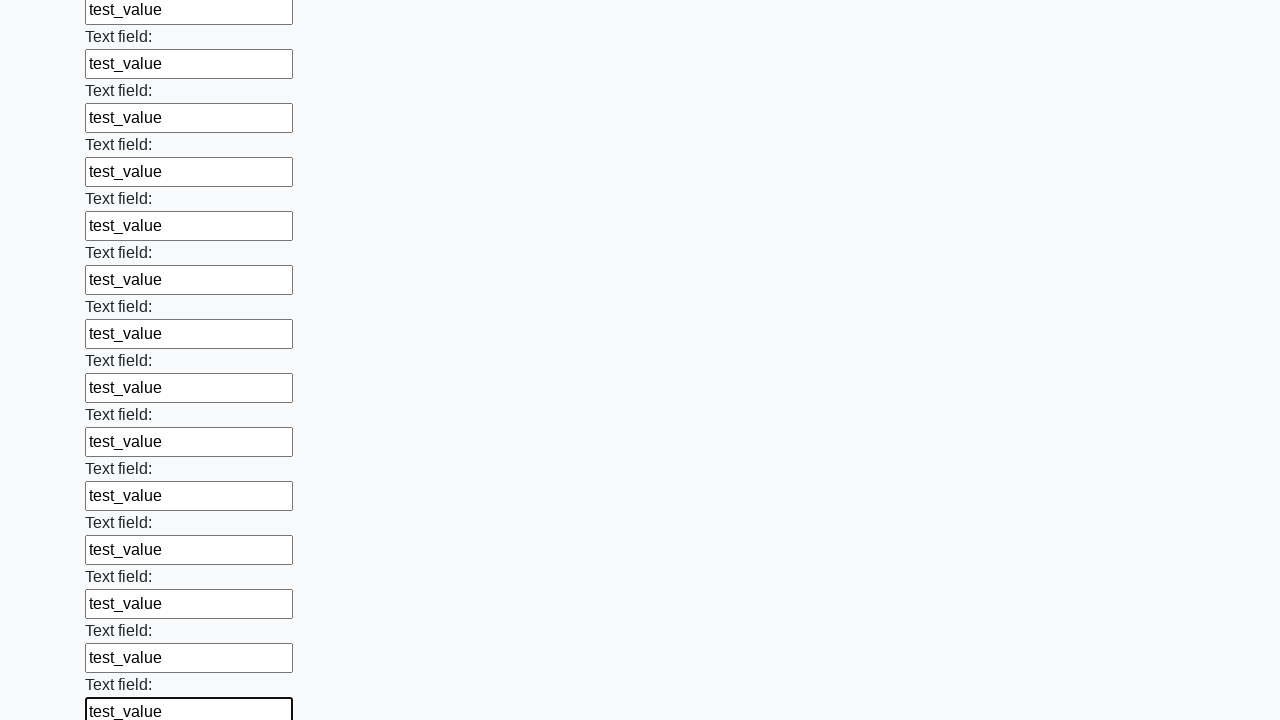

Filled input field 85 of 100 with 'test_value' on input[type='text'] >> nth=84
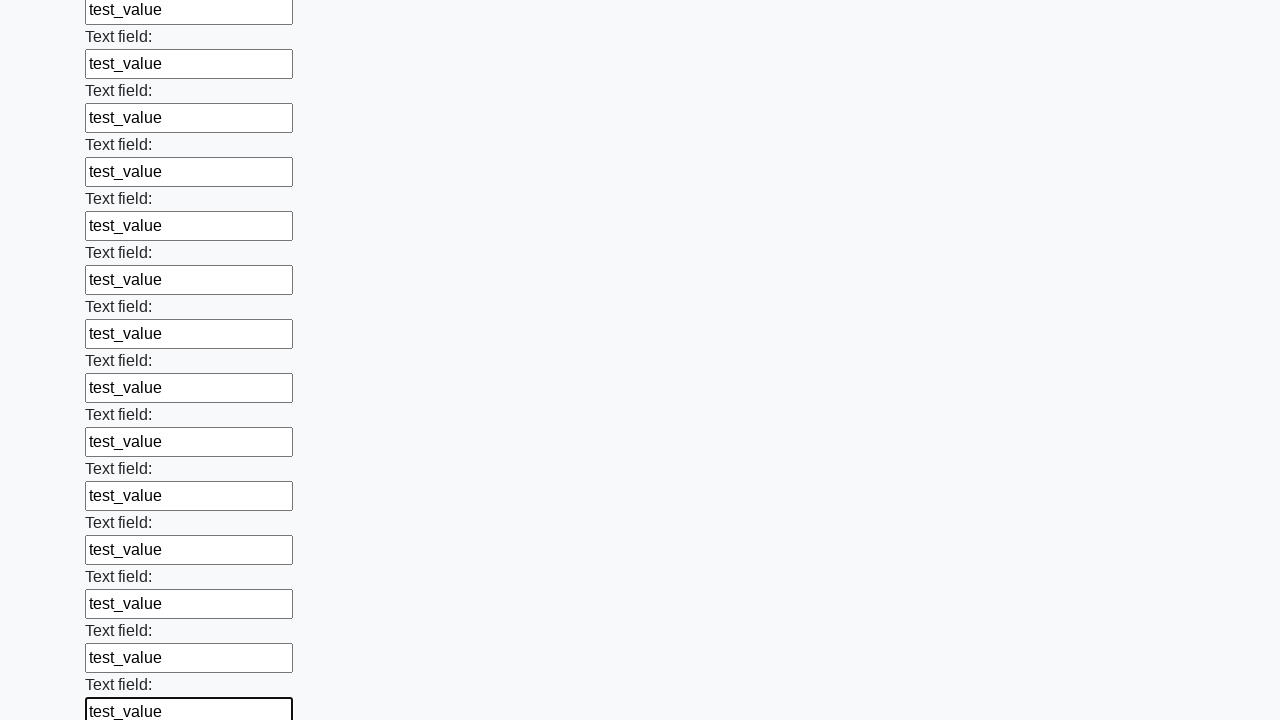

Filled input field 86 of 100 with 'test_value' on input[type='text'] >> nth=85
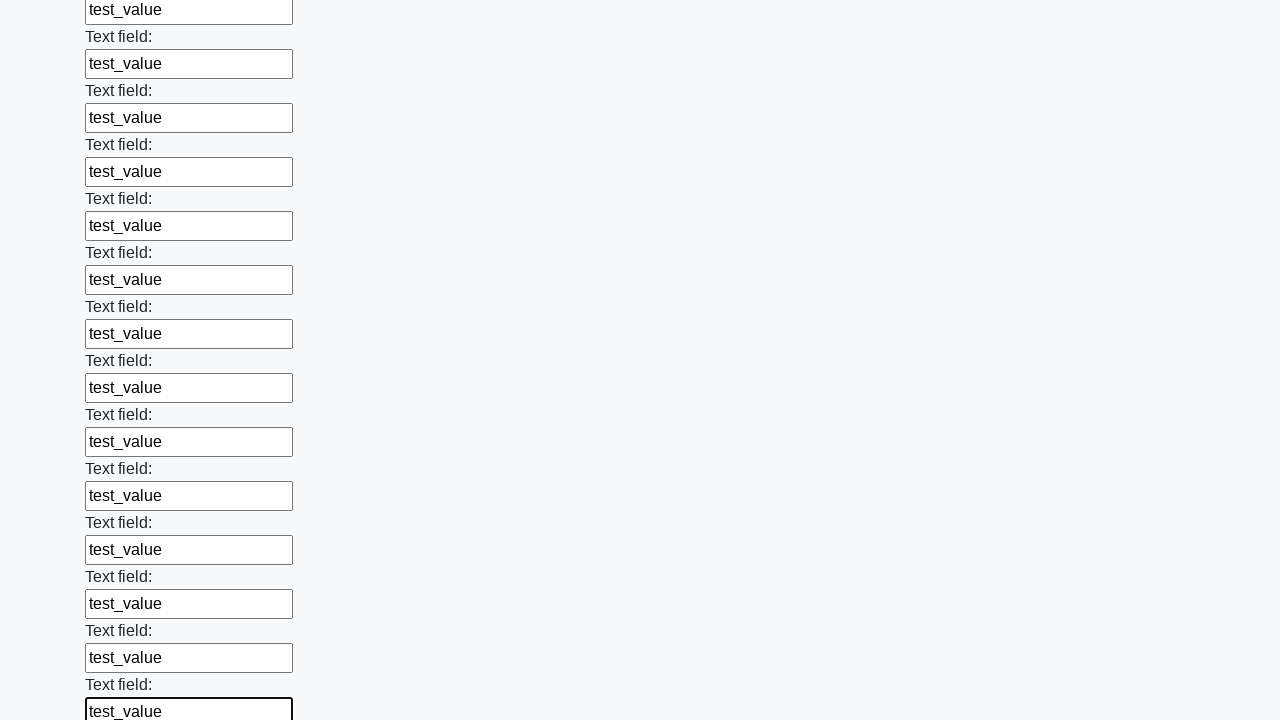

Filled input field 87 of 100 with 'test_value' on input[type='text'] >> nth=86
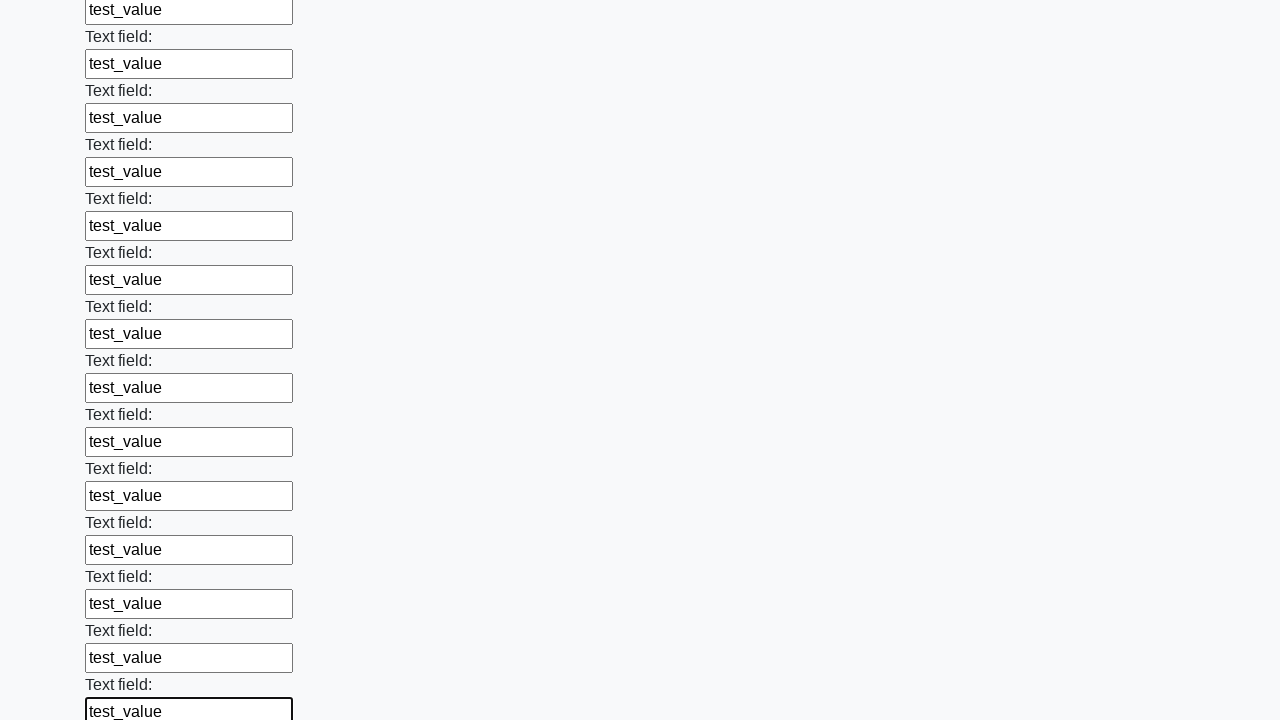

Filled input field 88 of 100 with 'test_value' on input[type='text'] >> nth=87
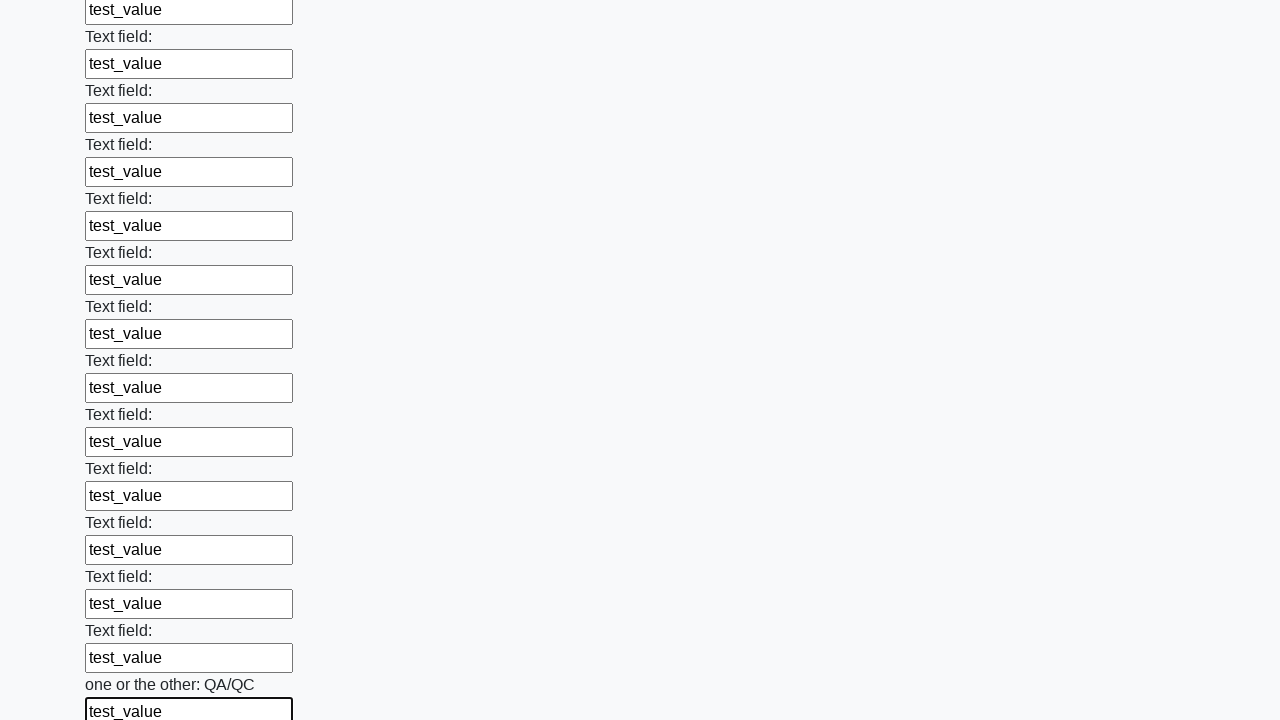

Filled input field 89 of 100 with 'test_value' on input[type='text'] >> nth=88
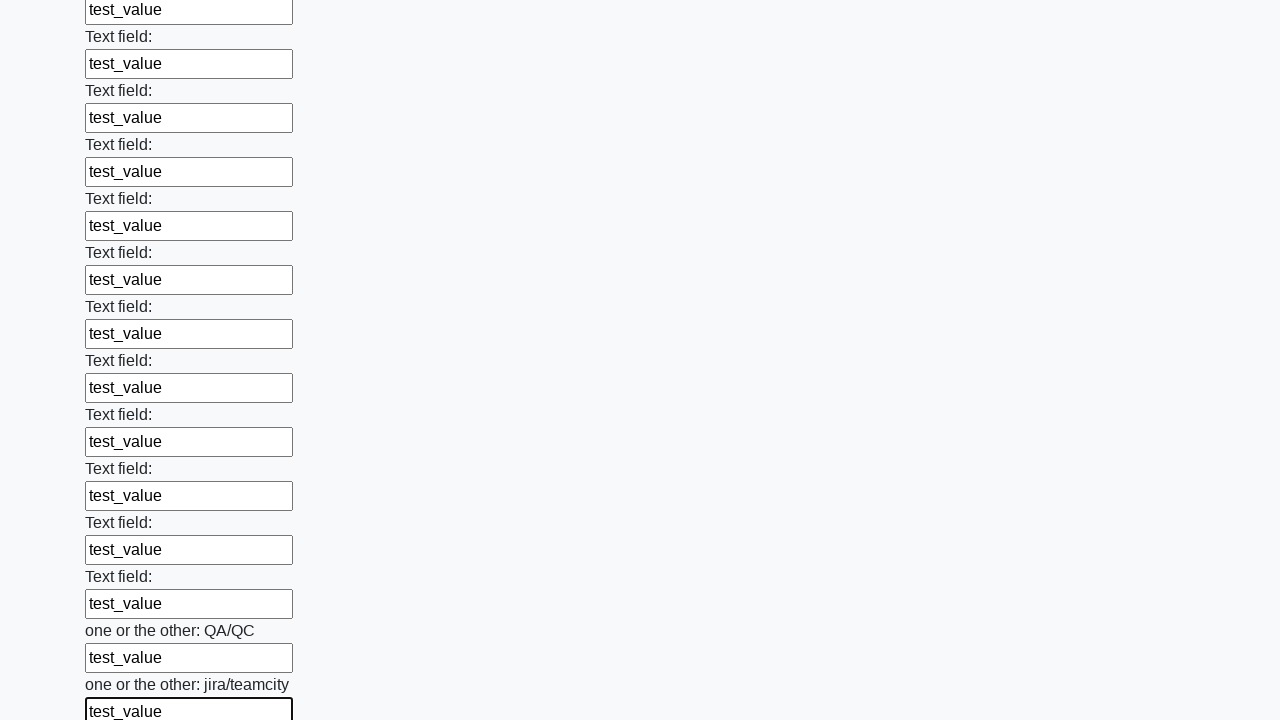

Filled input field 90 of 100 with 'test_value' on input[type='text'] >> nth=89
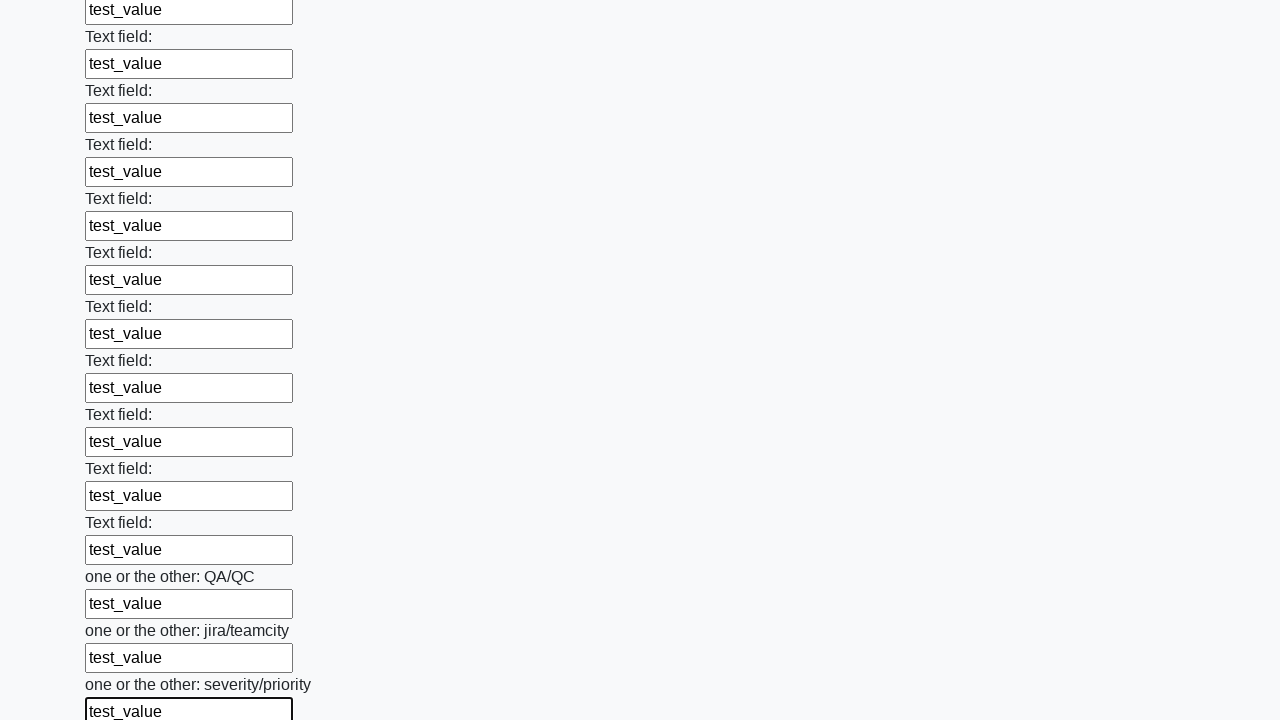

Filled input field 91 of 100 with 'test_value' on input[type='text'] >> nth=90
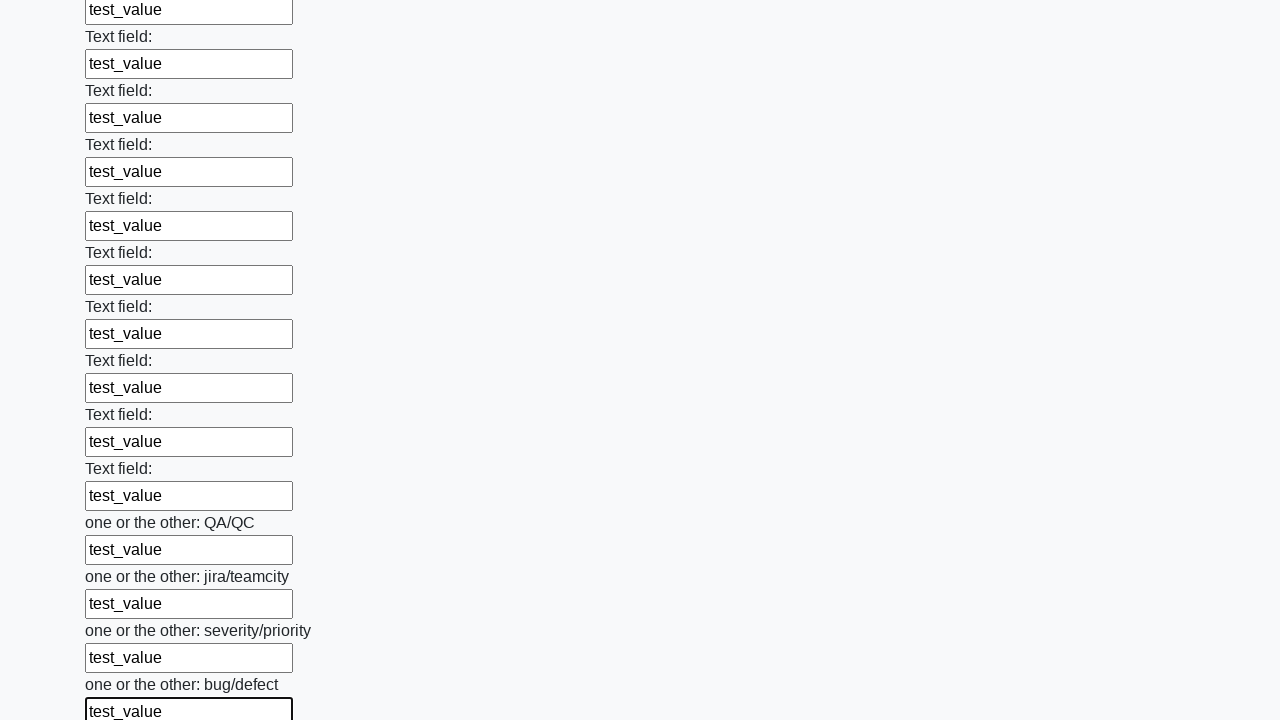

Filled input field 92 of 100 with 'test_value' on input[type='text'] >> nth=91
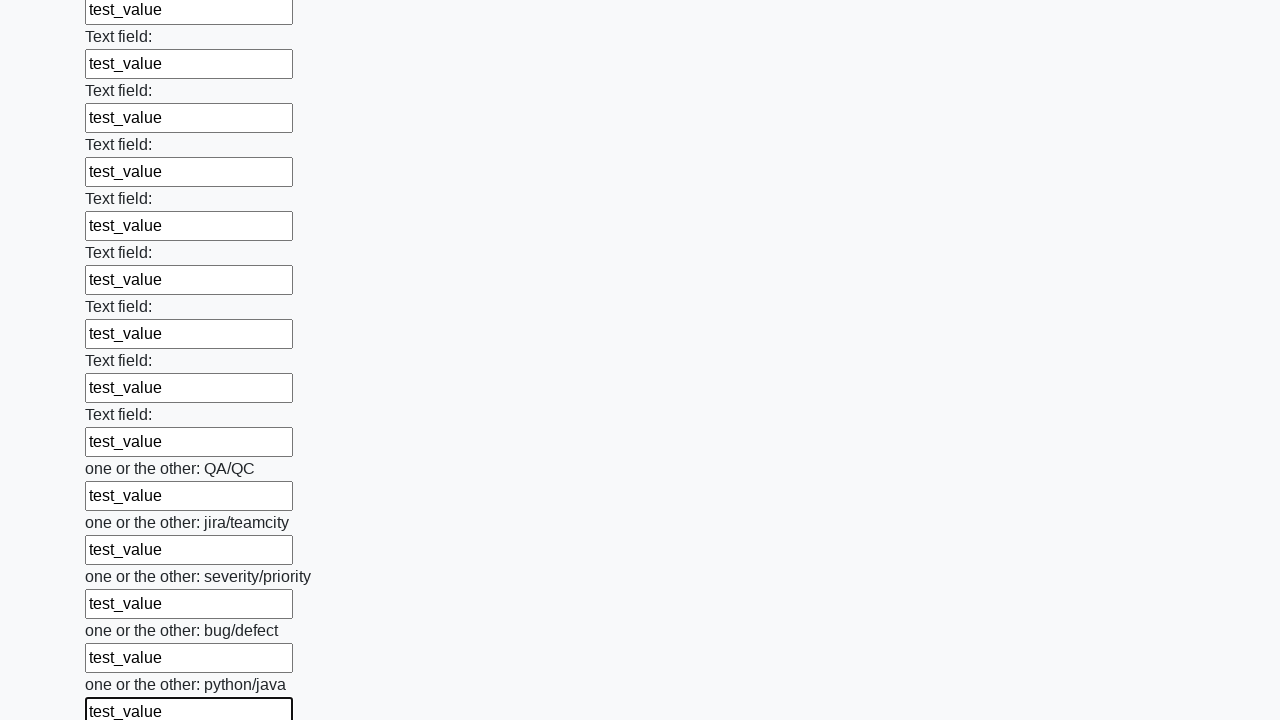

Filled input field 93 of 100 with 'test_value' on input[type='text'] >> nth=92
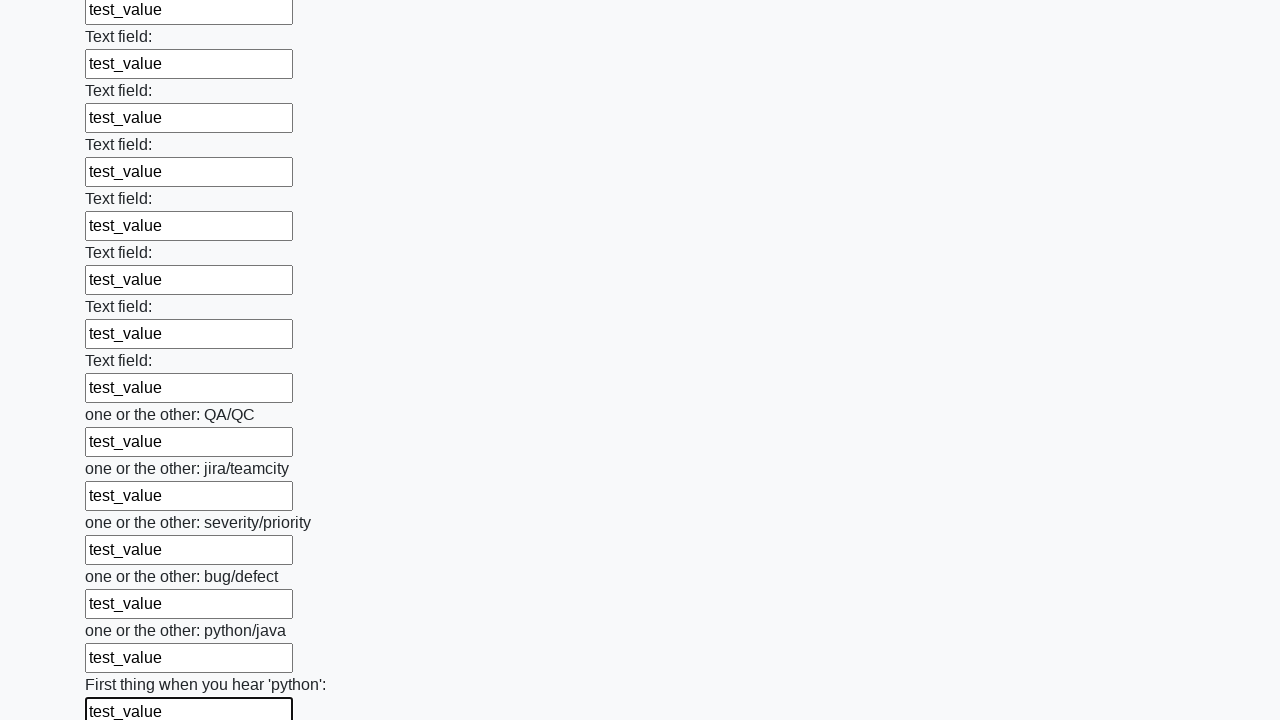

Filled input field 94 of 100 with 'test_value' on input[type='text'] >> nth=93
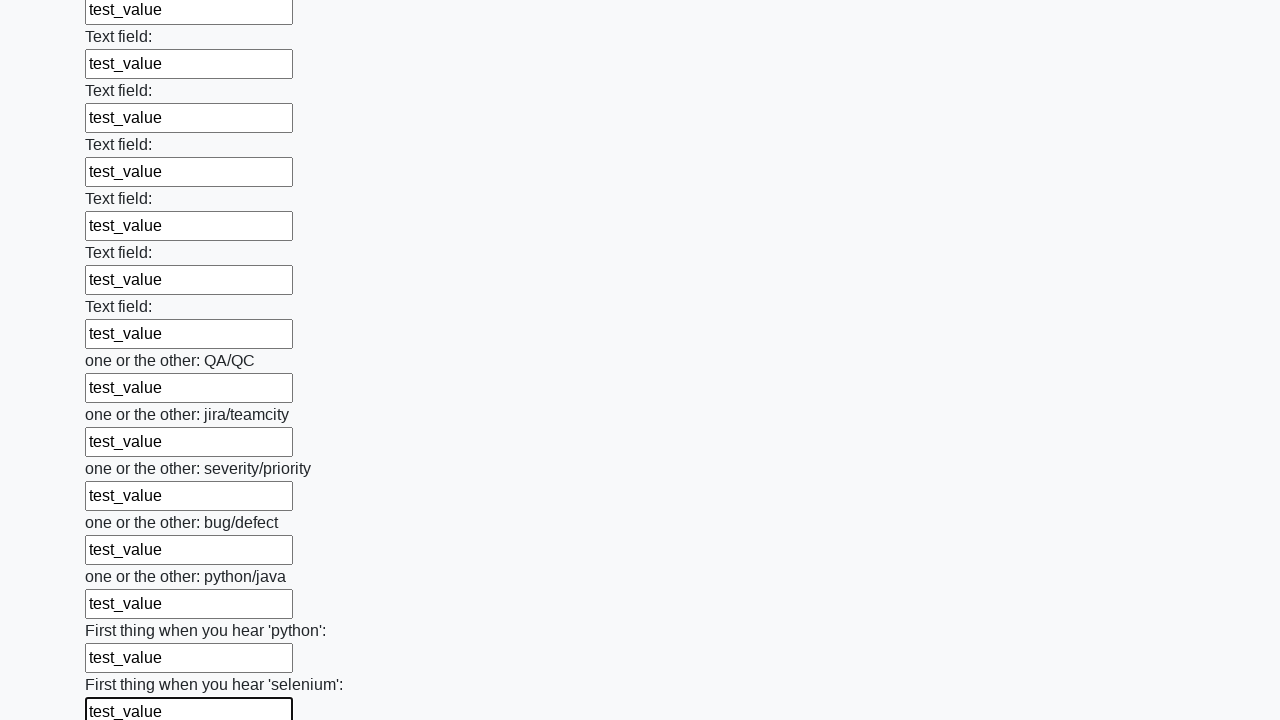

Filled input field 95 of 100 with 'test_value' on input[type='text'] >> nth=94
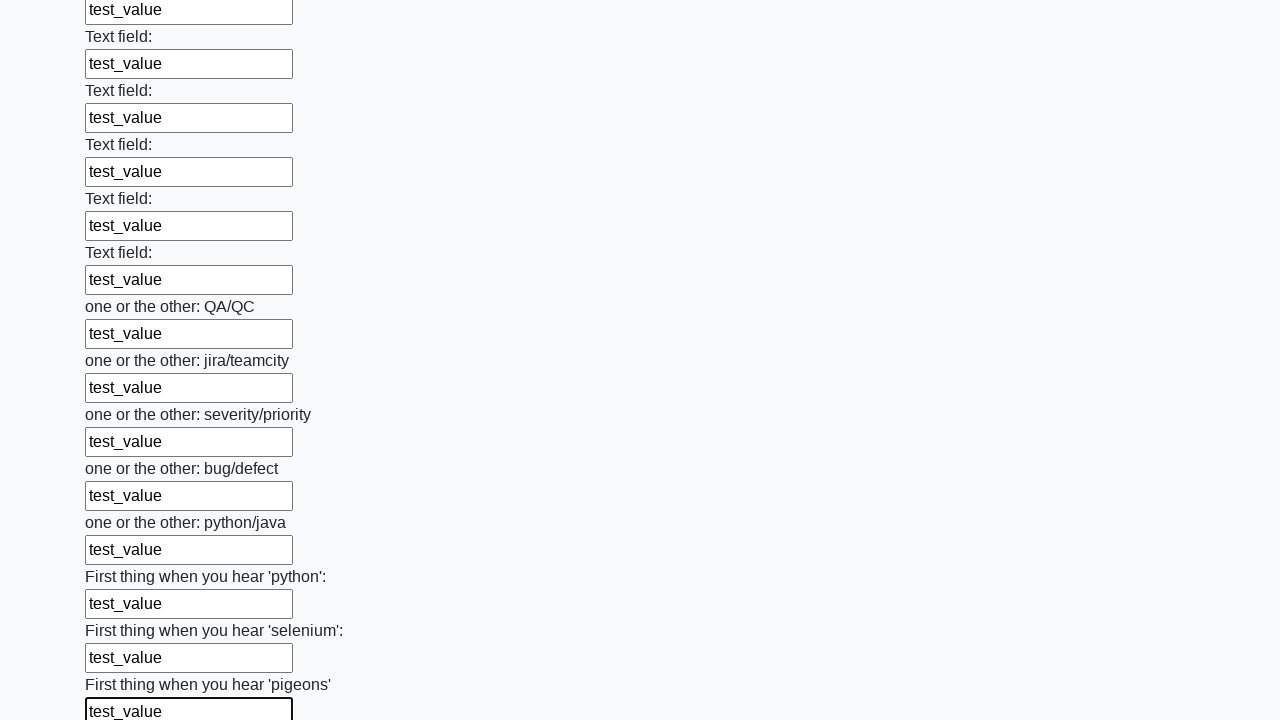

Filled input field 96 of 100 with 'test_value' on input[type='text'] >> nth=95
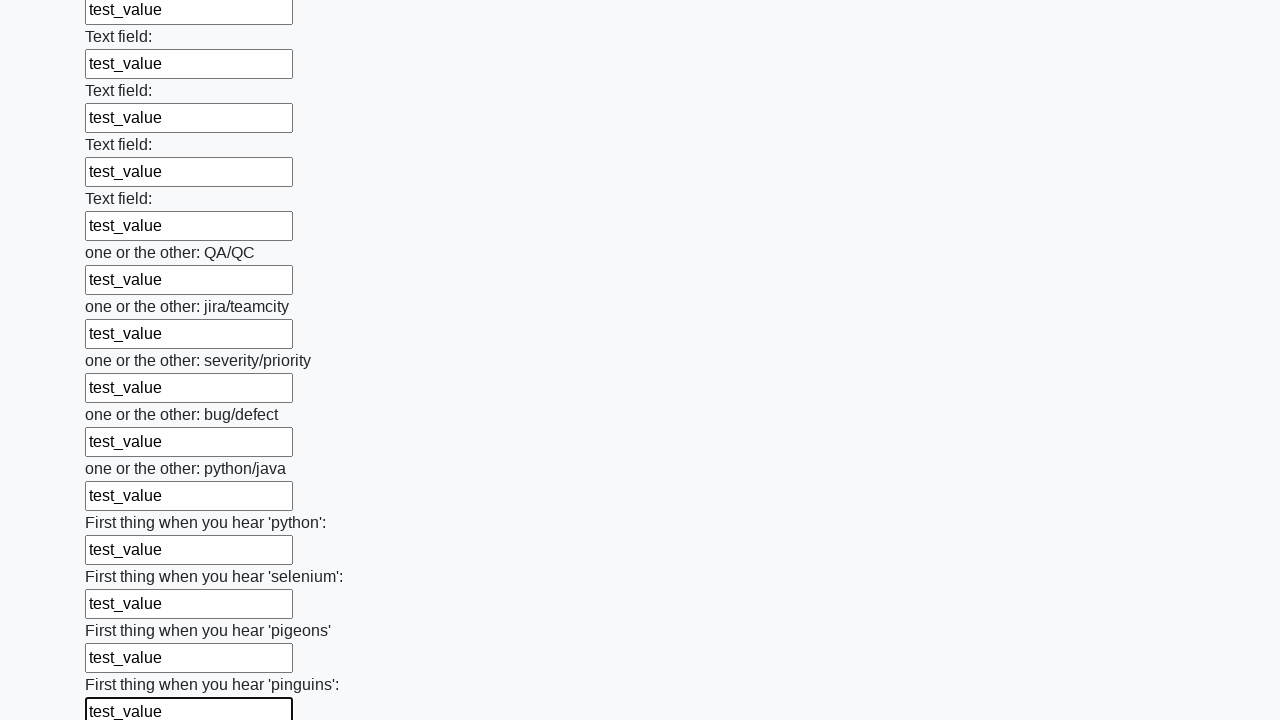

Filled input field 97 of 100 with 'test_value' on input[type='text'] >> nth=96
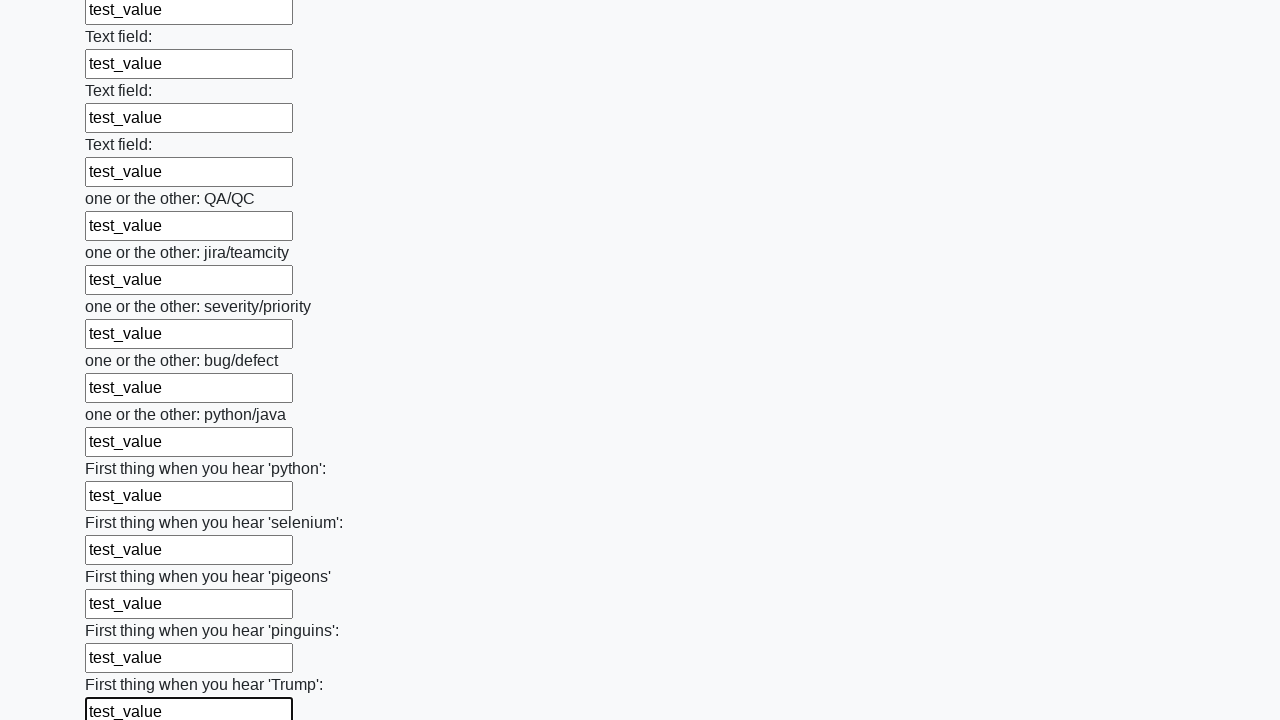

Filled input field 98 of 100 with 'test_value' on input[type='text'] >> nth=97
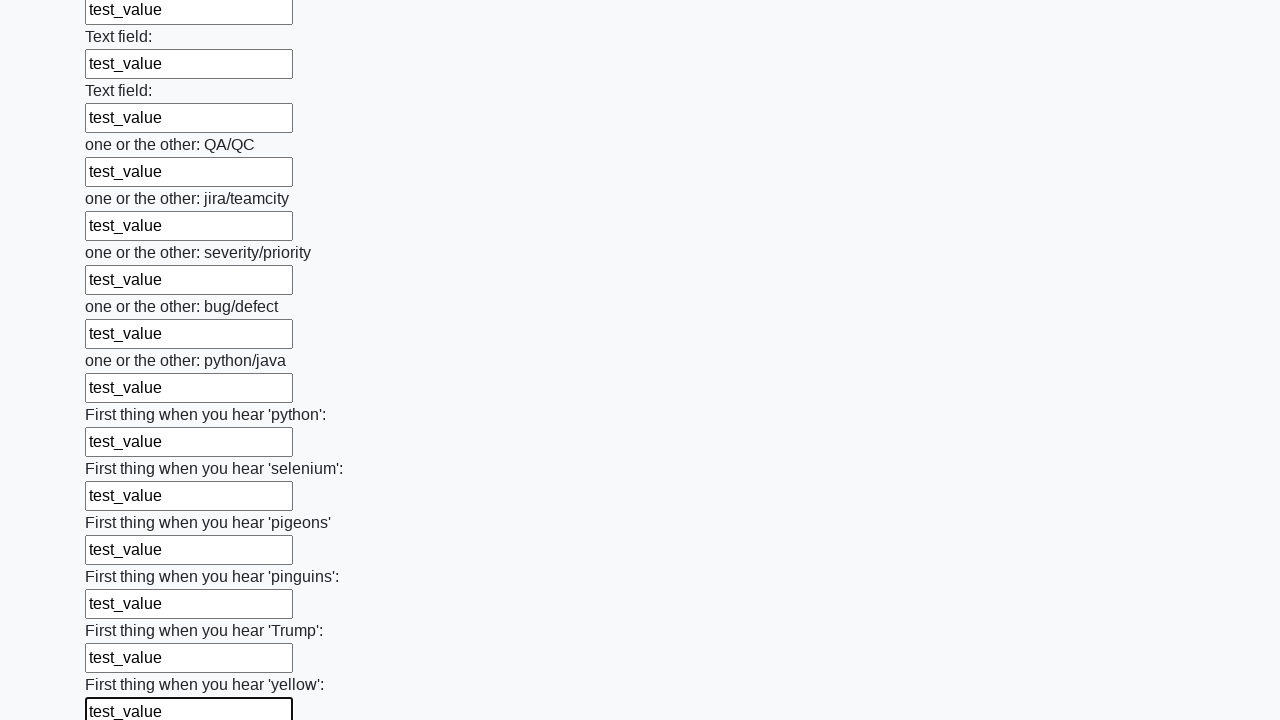

Filled input field 99 of 100 with 'test_value' on input[type='text'] >> nth=98
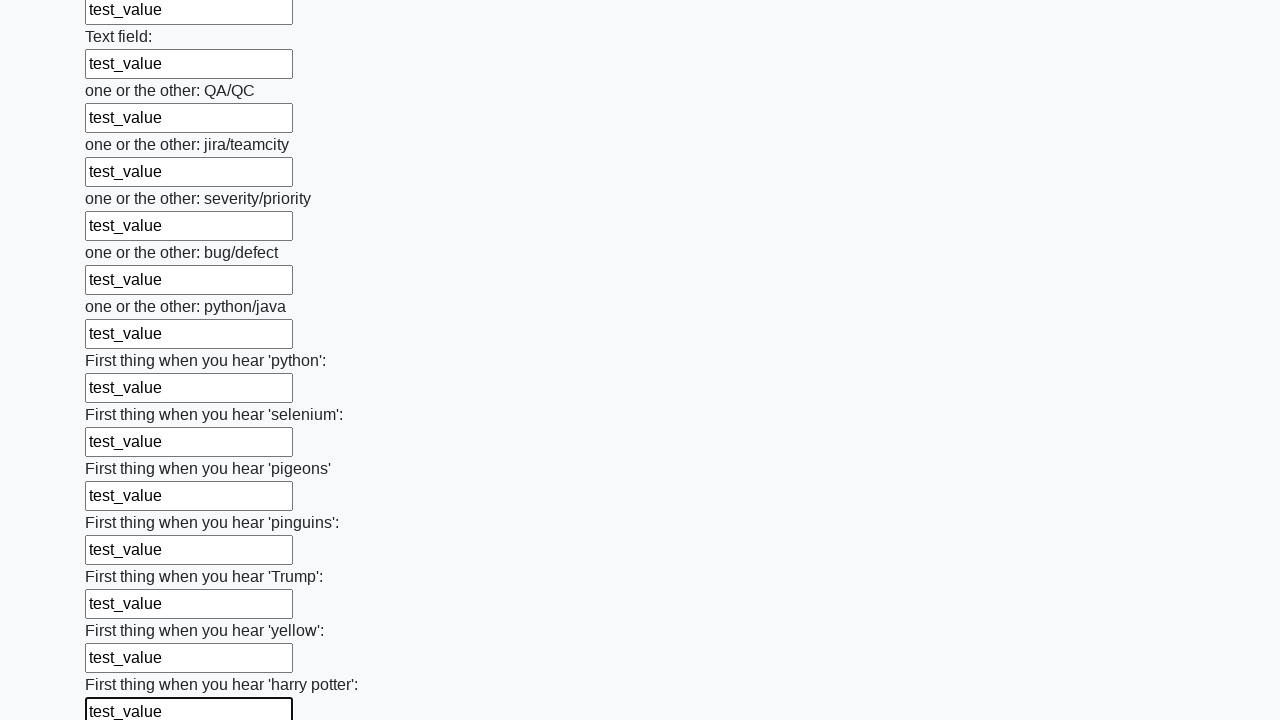

Filled input field 100 of 100 with 'test_value' on input[type='text'] >> nth=99
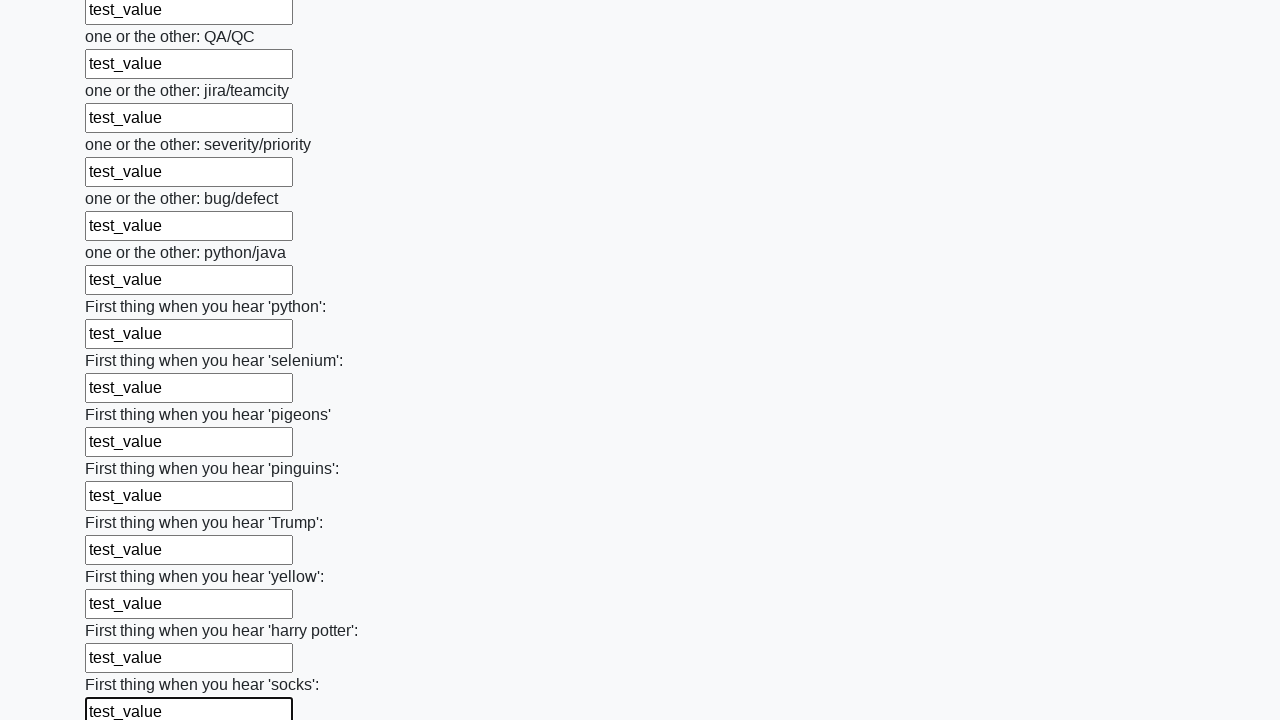

Clicked submit button to submit the form with all 100 required fields at (123, 611) on button[type='submit']
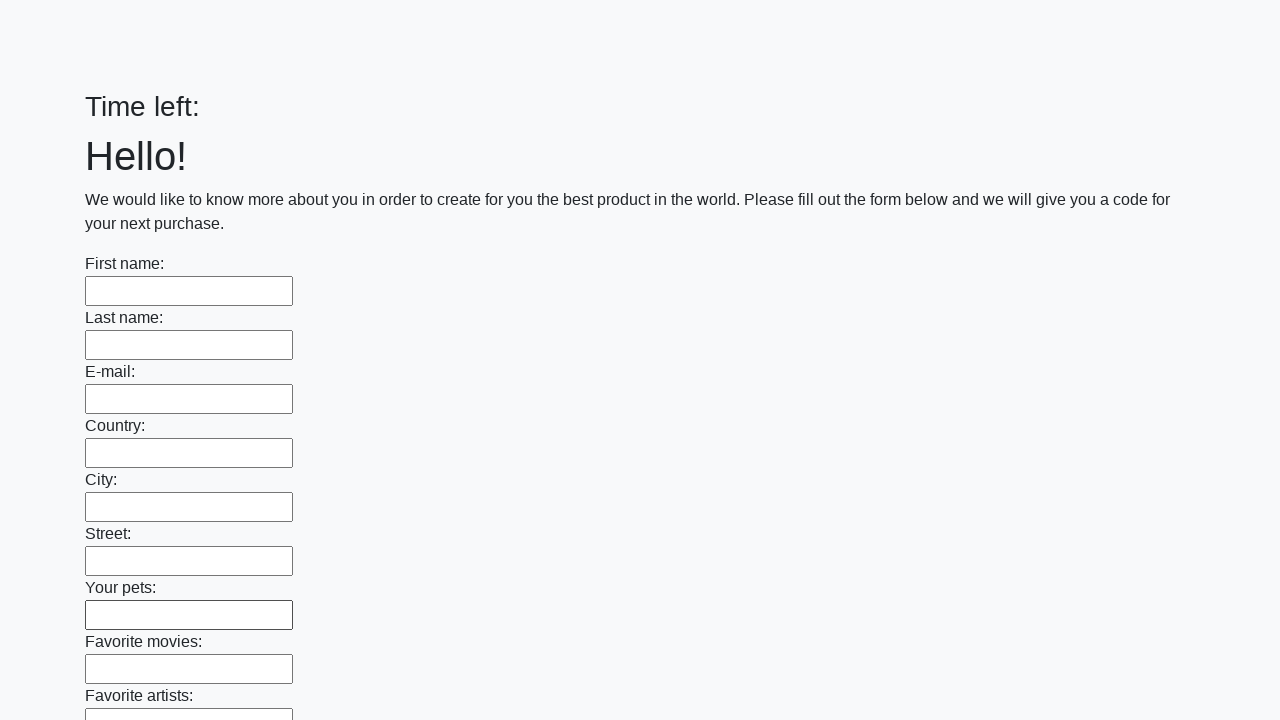

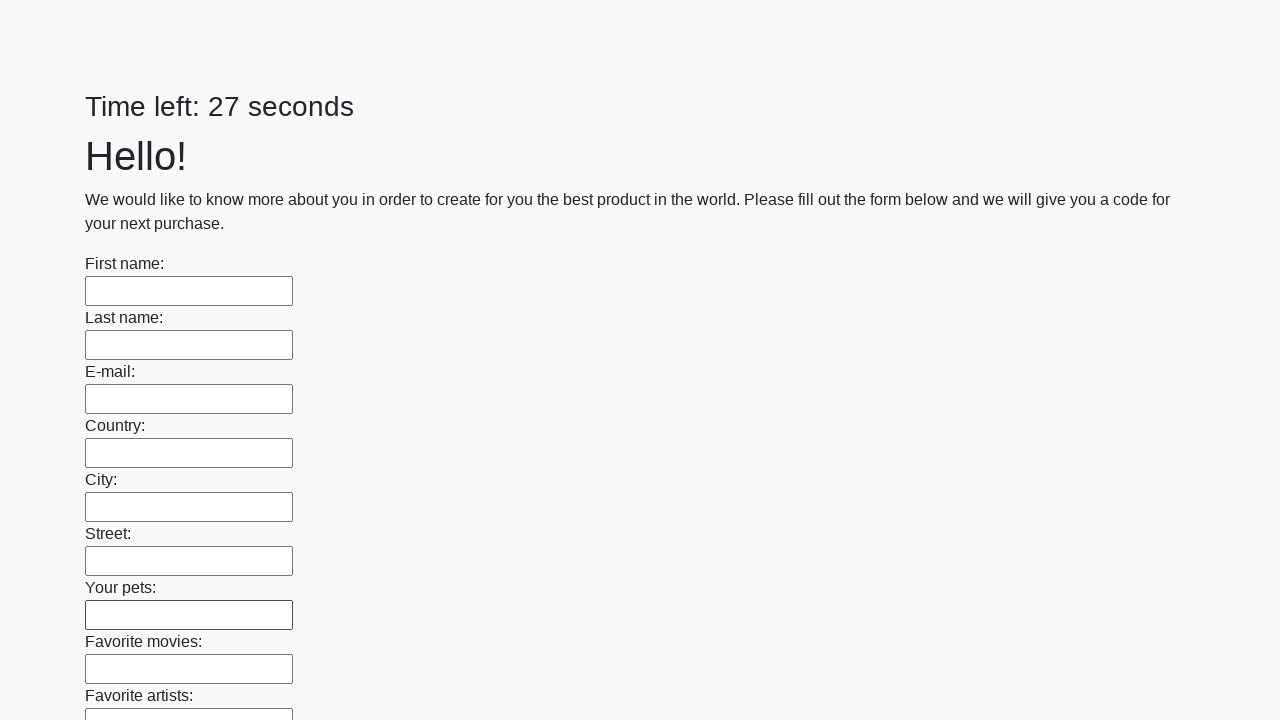